Tests filling out a large form by entering text into all input fields within a specific block and then submitting the form by clicking the submit button.

Starting URL: http://suninjuly.github.io/huge_form.html

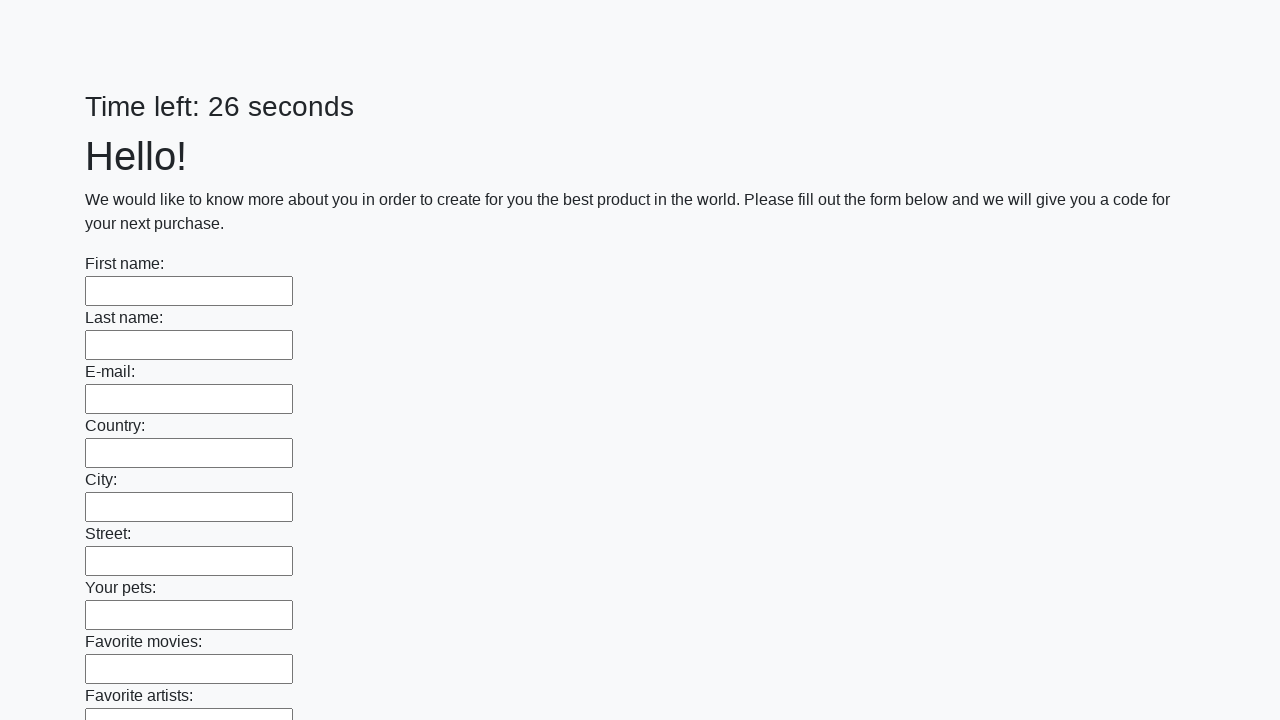

Navigated to huge form test page
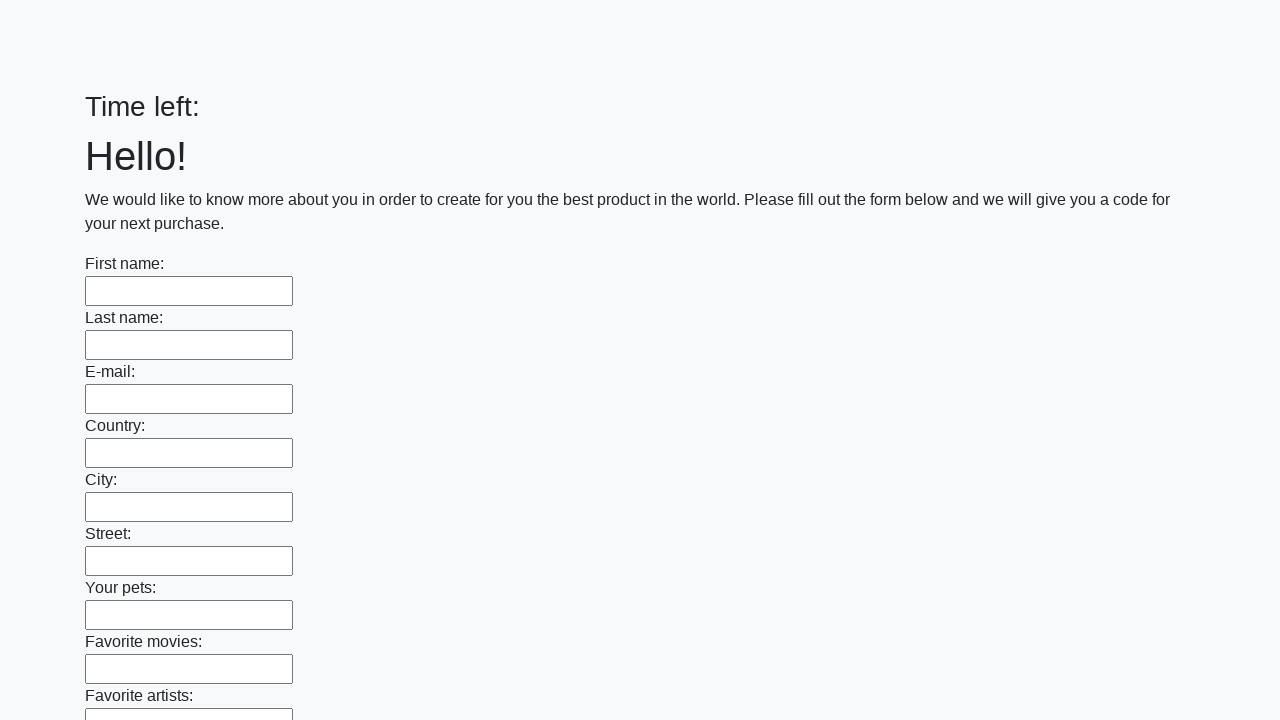

Filled input field with 'Мой ответ' on div.first_block > input >> nth=0
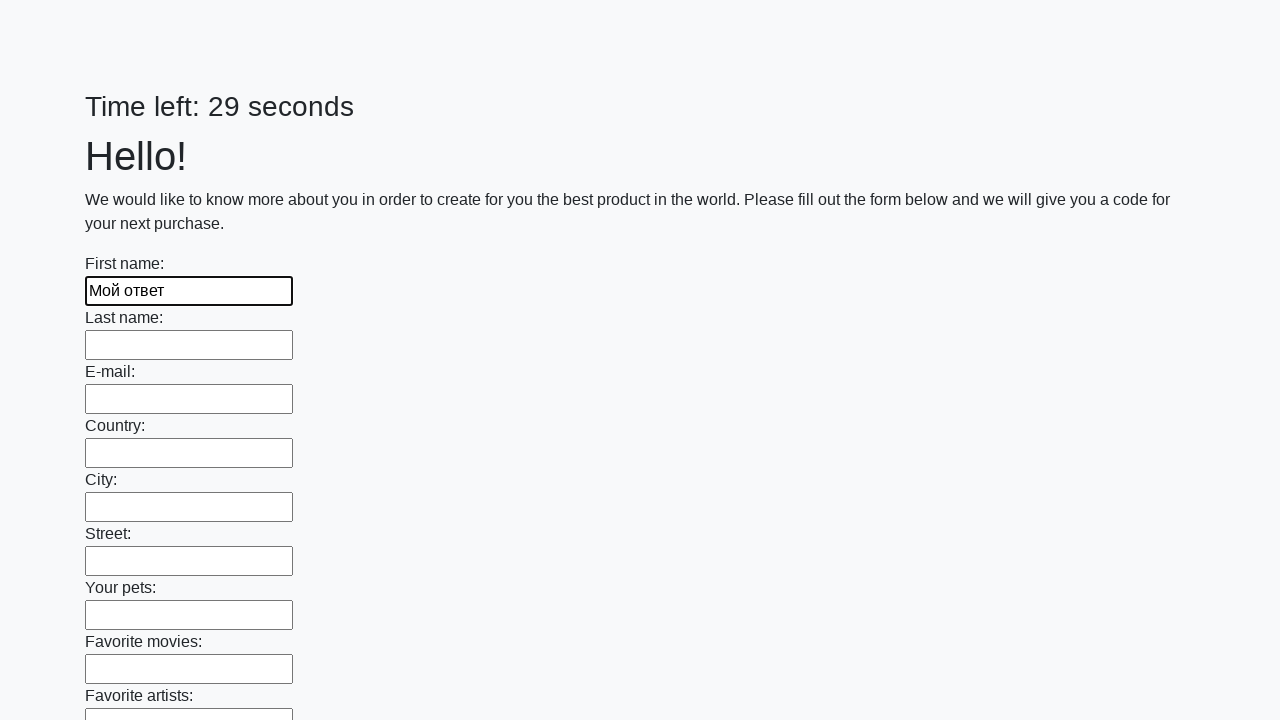

Filled input field with 'Мой ответ' on div.first_block > input >> nth=1
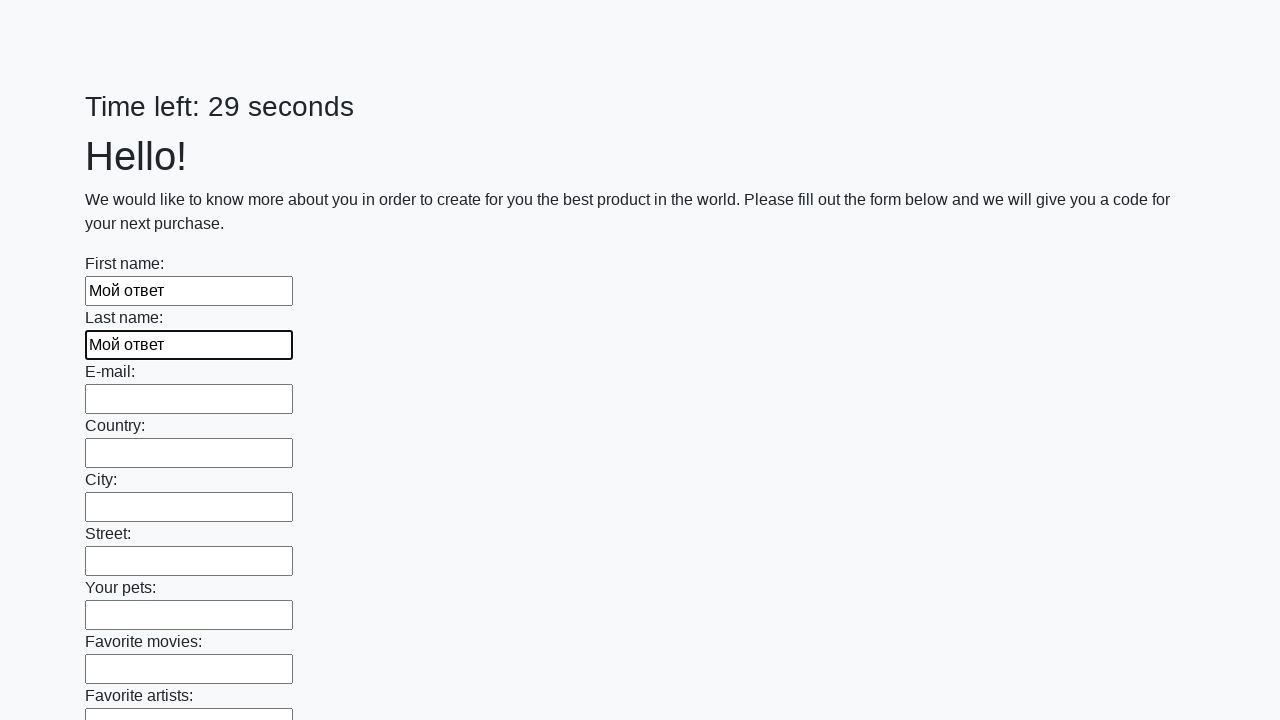

Filled input field with 'Мой ответ' on div.first_block > input >> nth=2
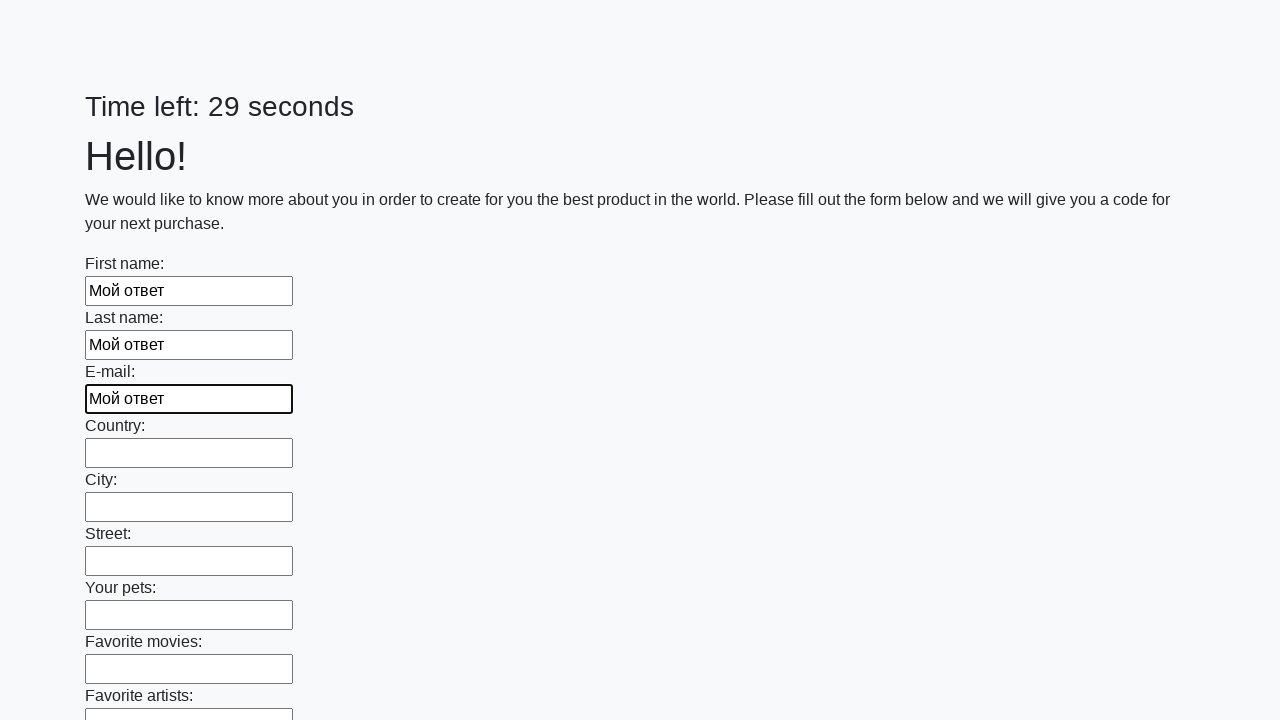

Filled input field with 'Мой ответ' on div.first_block > input >> nth=3
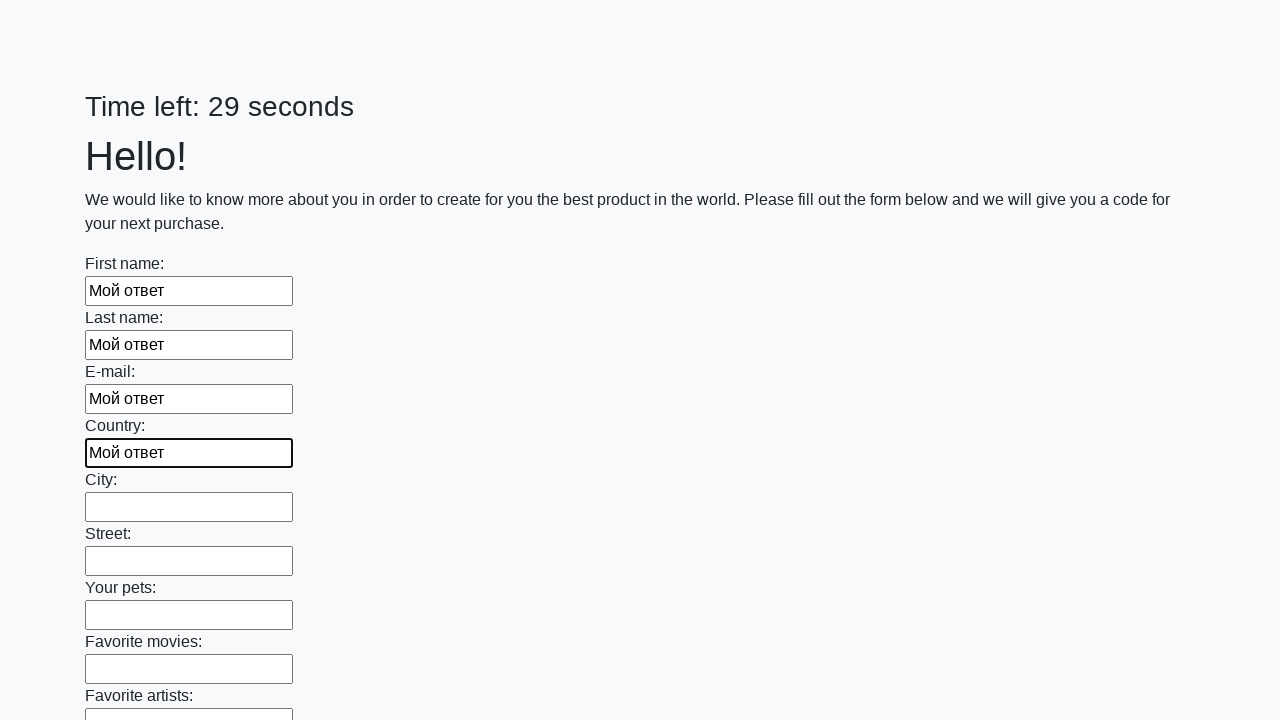

Filled input field with 'Мой ответ' on div.first_block > input >> nth=4
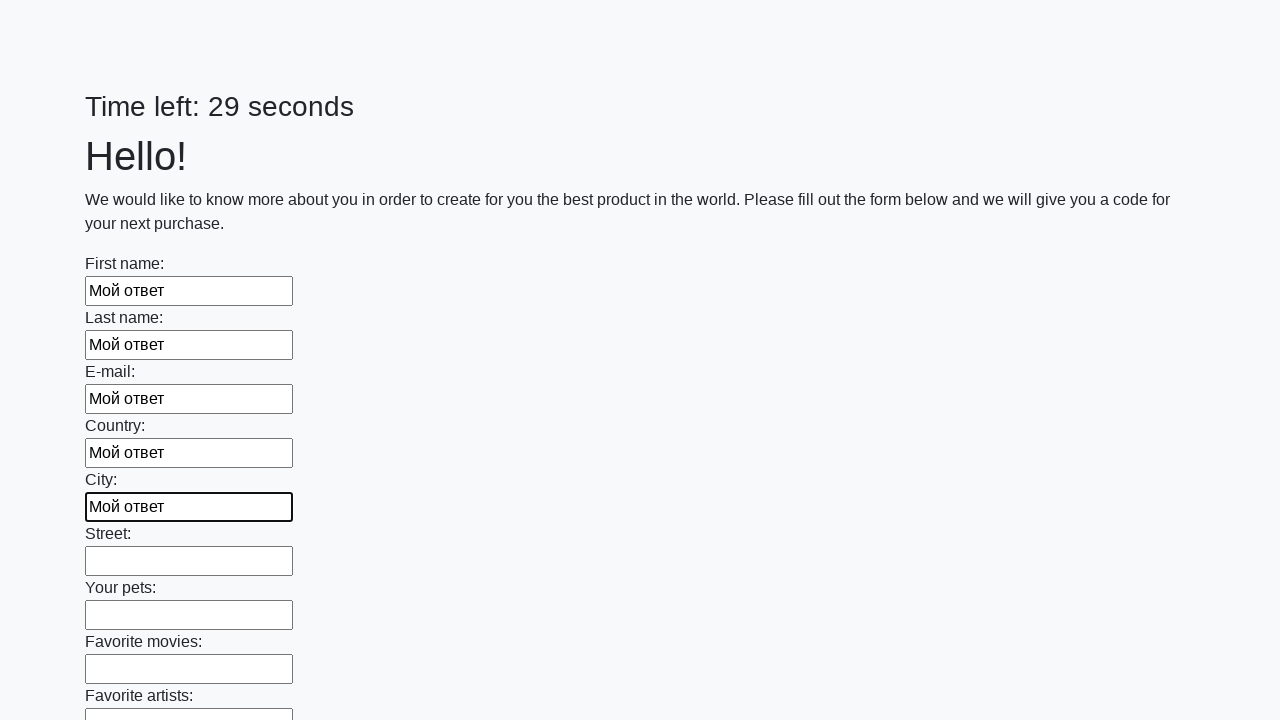

Filled input field with 'Мой ответ' on div.first_block > input >> nth=5
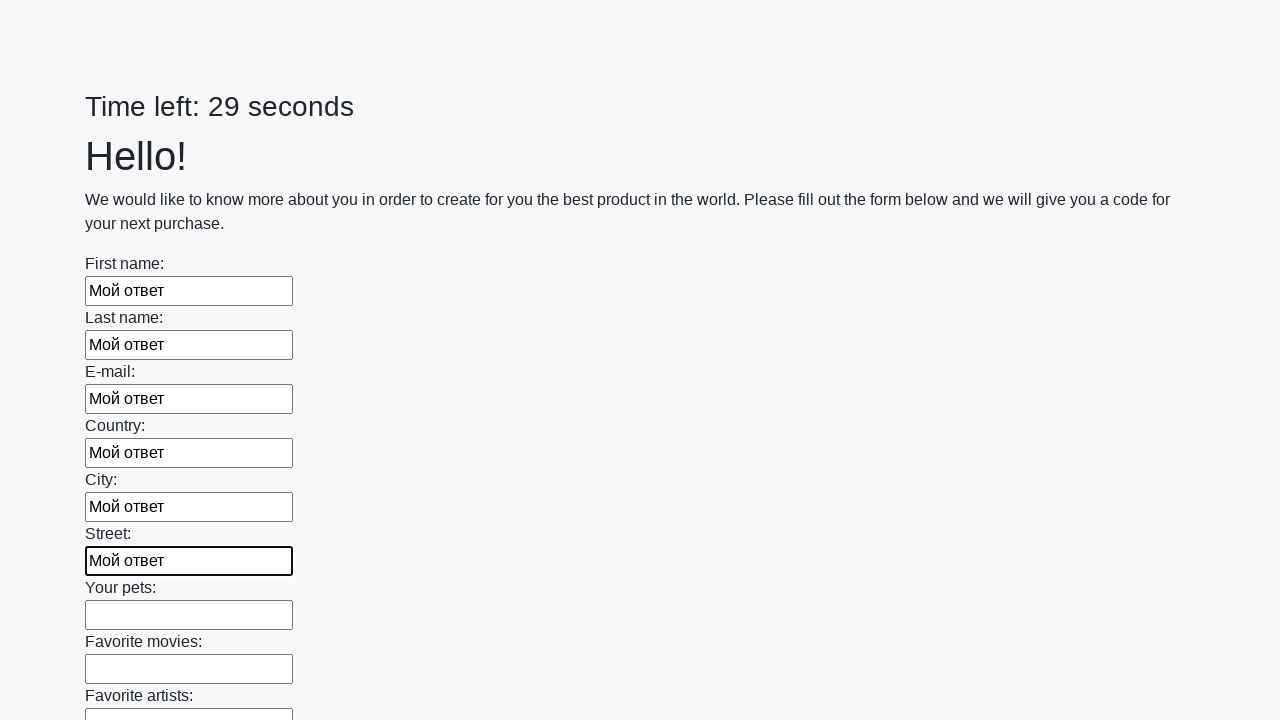

Filled input field with 'Мой ответ' on div.first_block > input >> nth=6
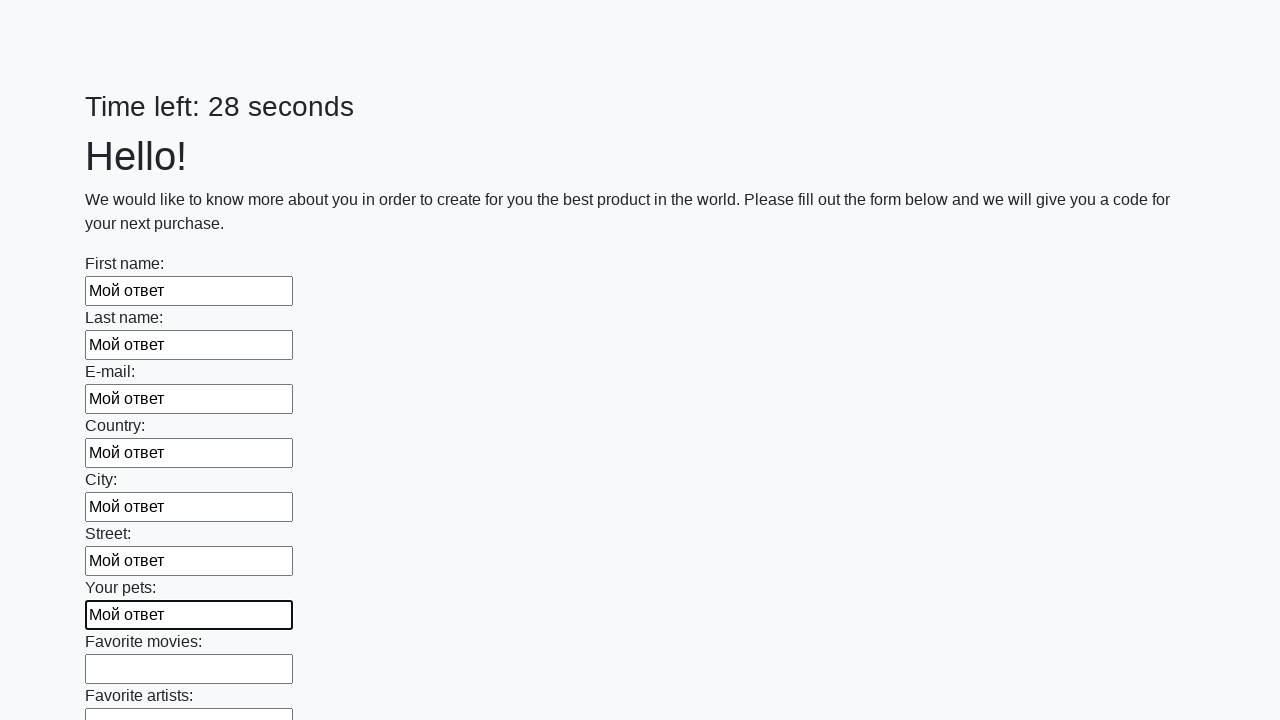

Filled input field with 'Мой ответ' on div.first_block > input >> nth=7
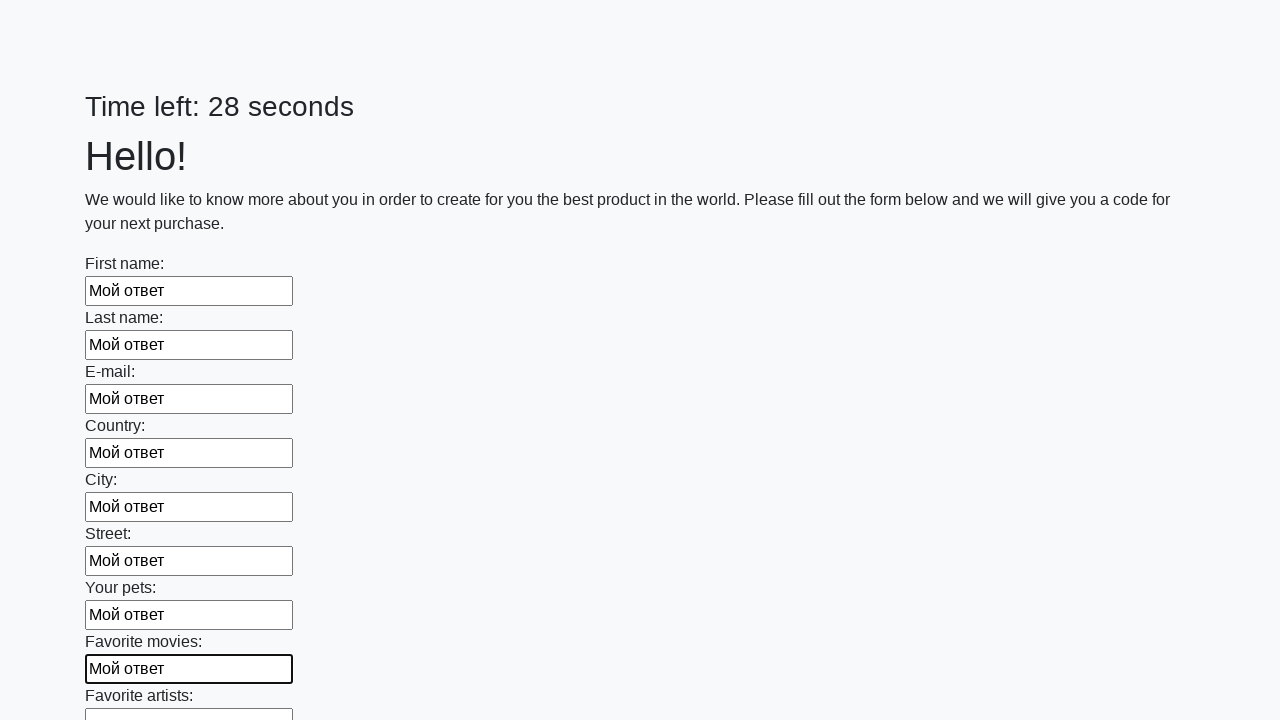

Filled input field with 'Мой ответ' on div.first_block > input >> nth=8
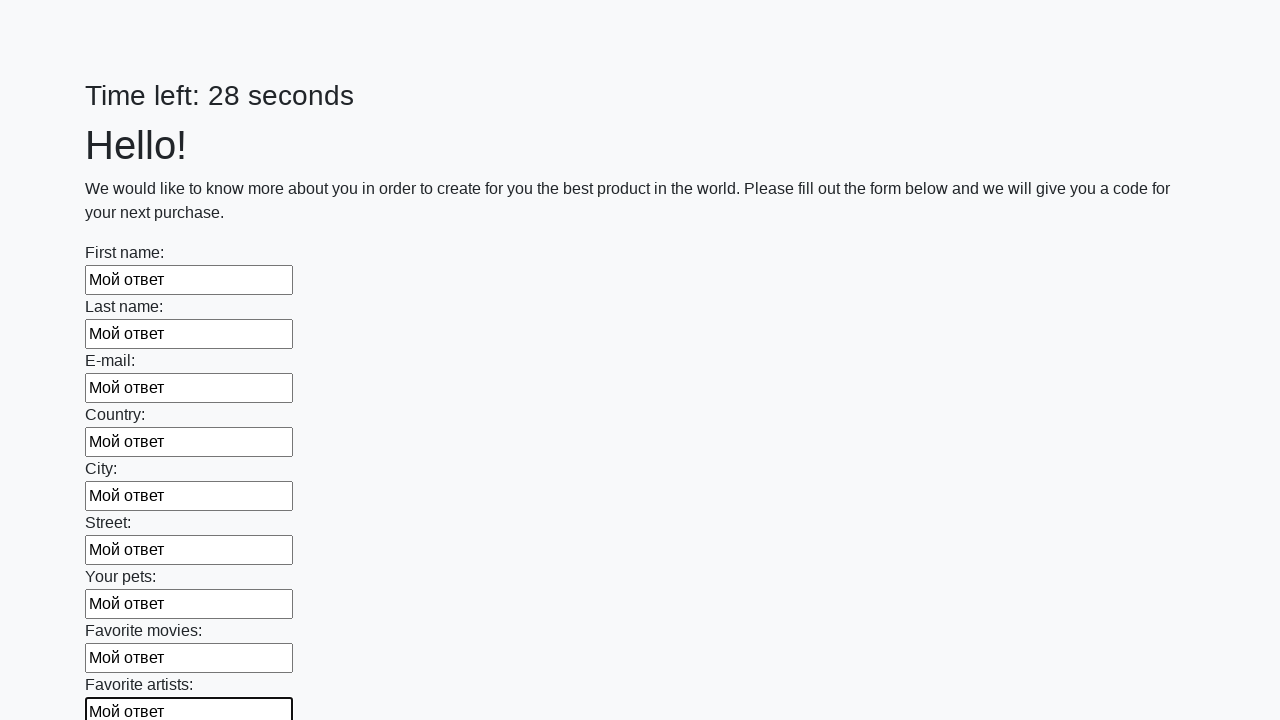

Filled input field with 'Мой ответ' on div.first_block > input >> nth=9
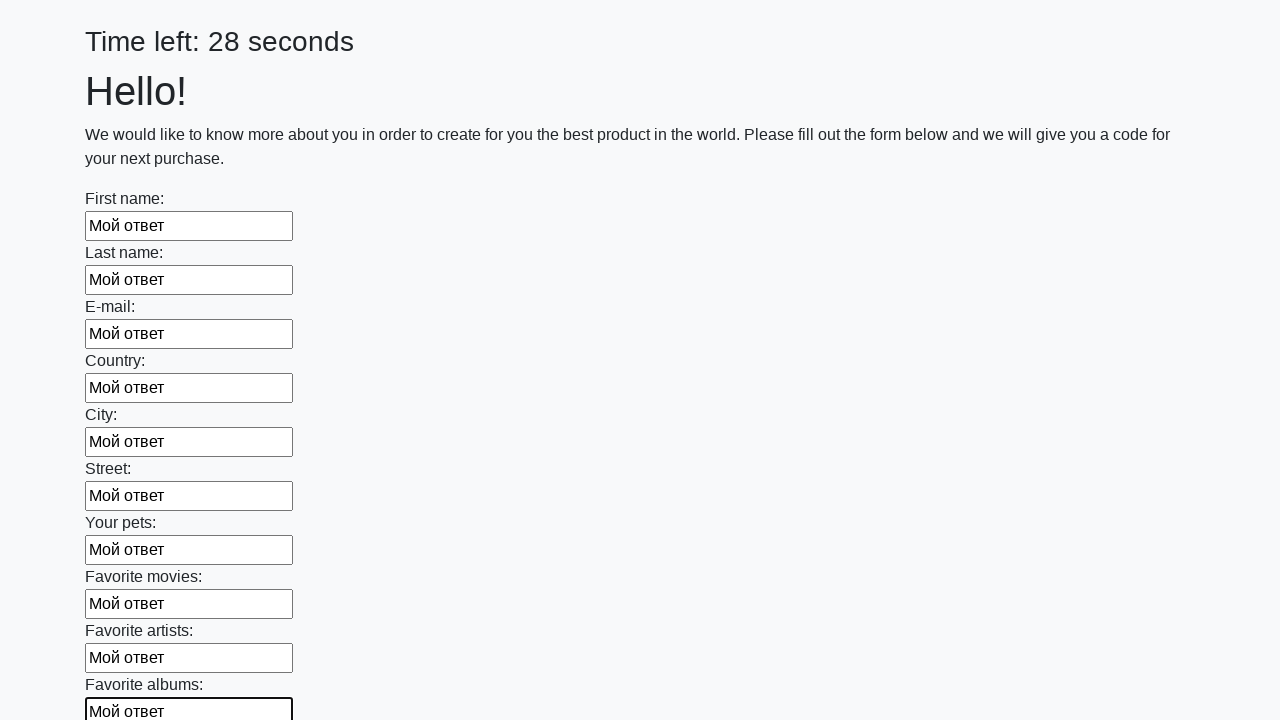

Filled input field with 'Мой ответ' on div.first_block > input >> nth=10
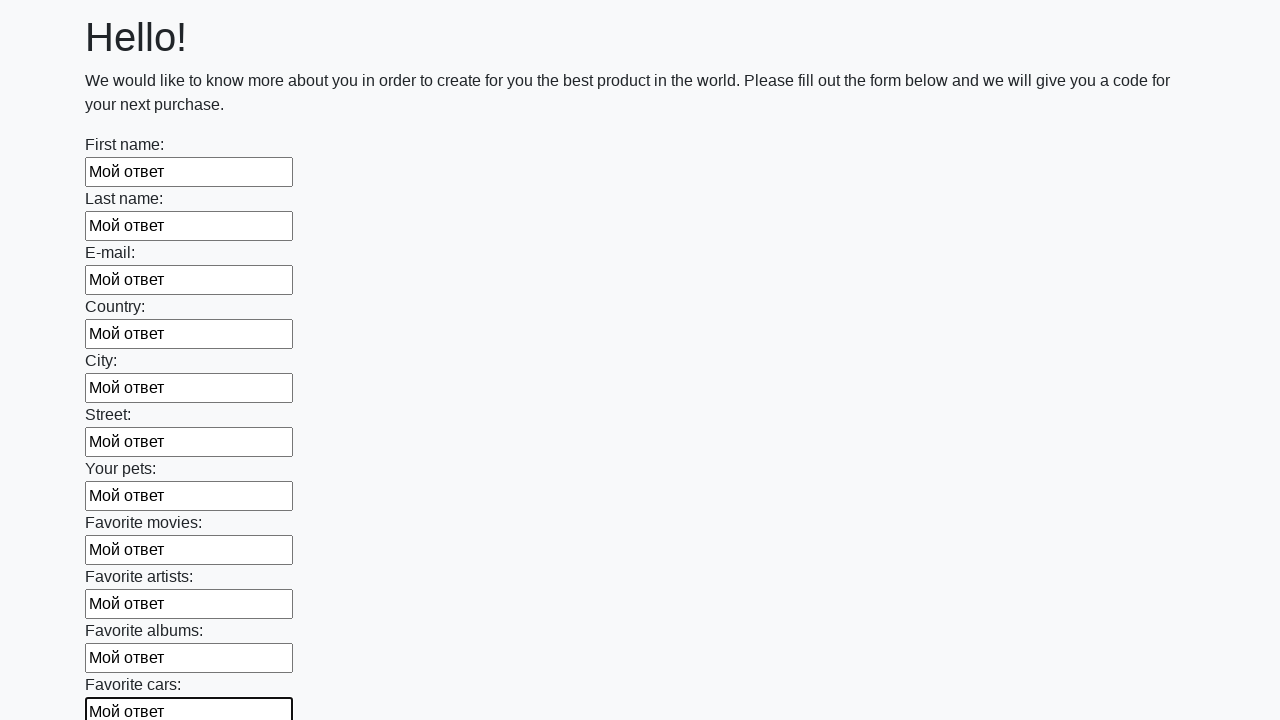

Filled input field with 'Мой ответ' on div.first_block > input >> nth=11
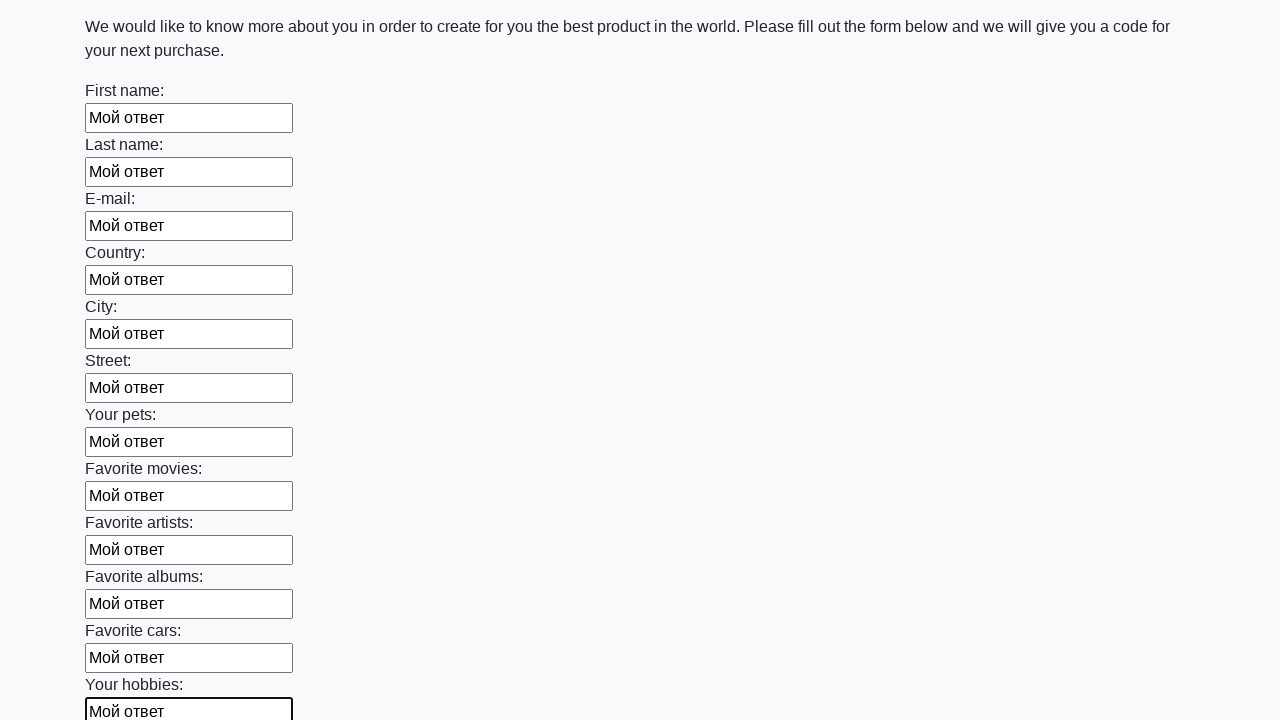

Filled input field with 'Мой ответ' on div.first_block > input >> nth=12
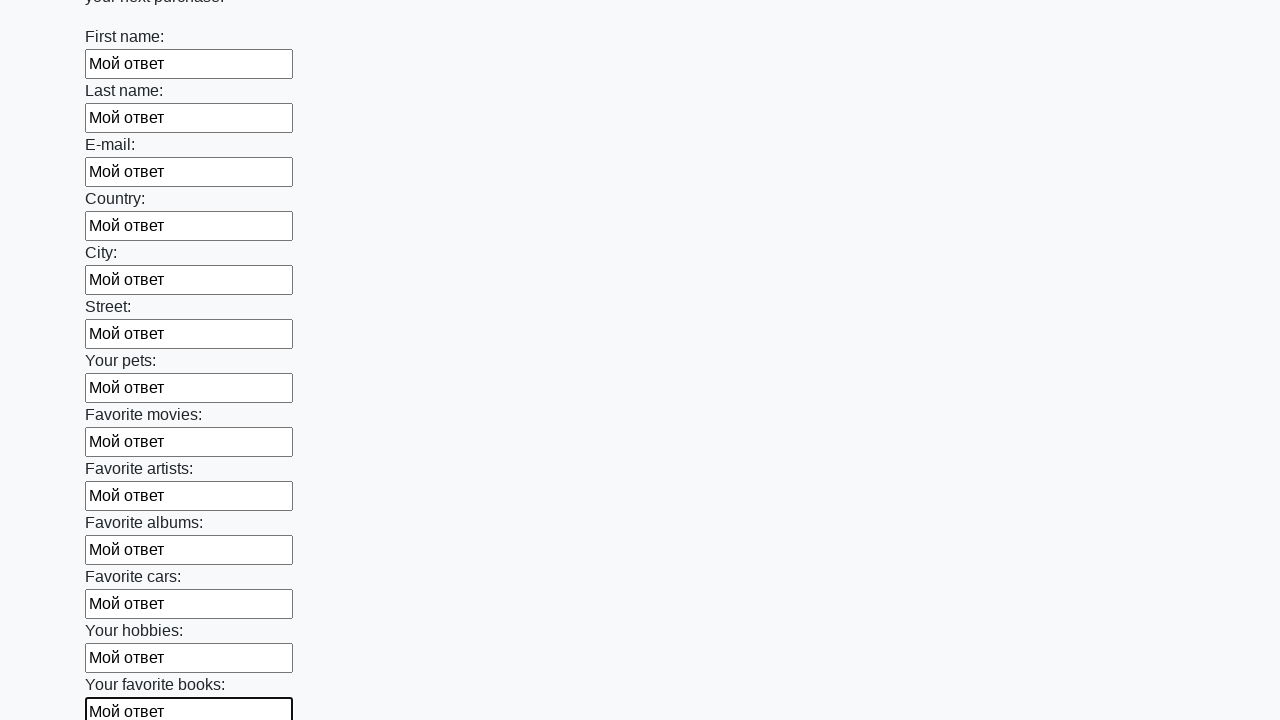

Filled input field with 'Мой ответ' on div.first_block > input >> nth=13
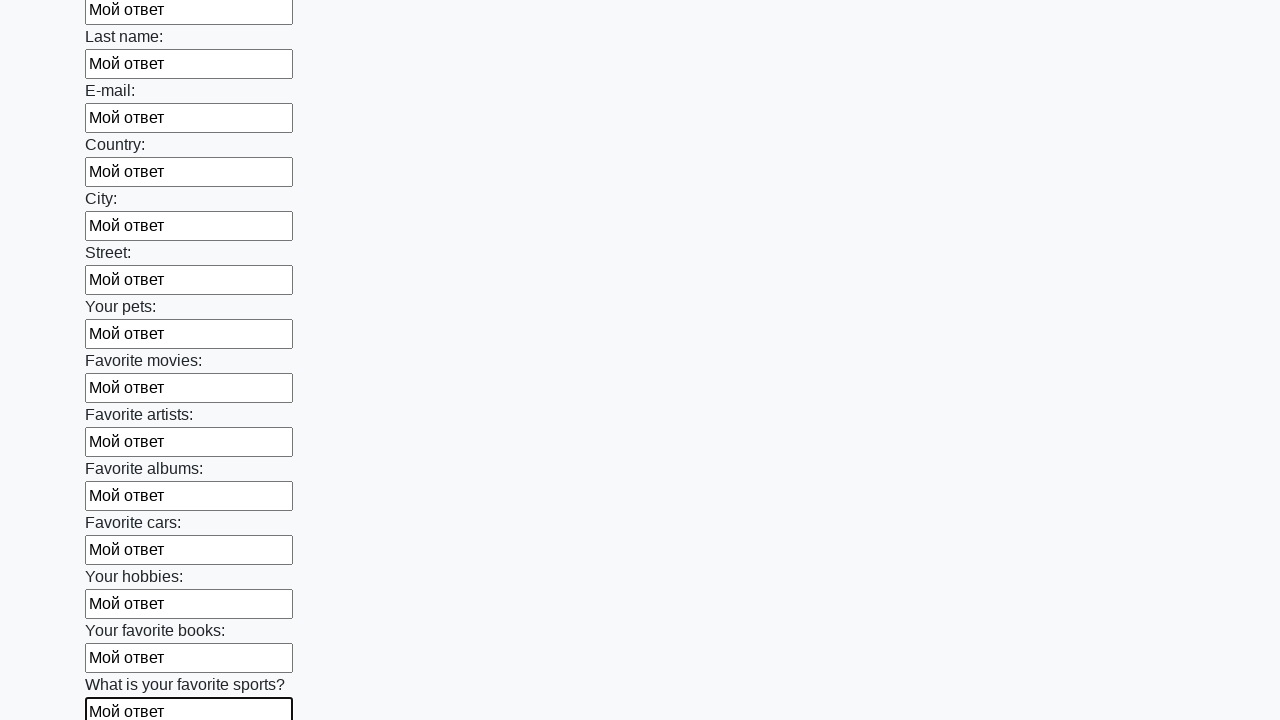

Filled input field with 'Мой ответ' on div.first_block > input >> nth=14
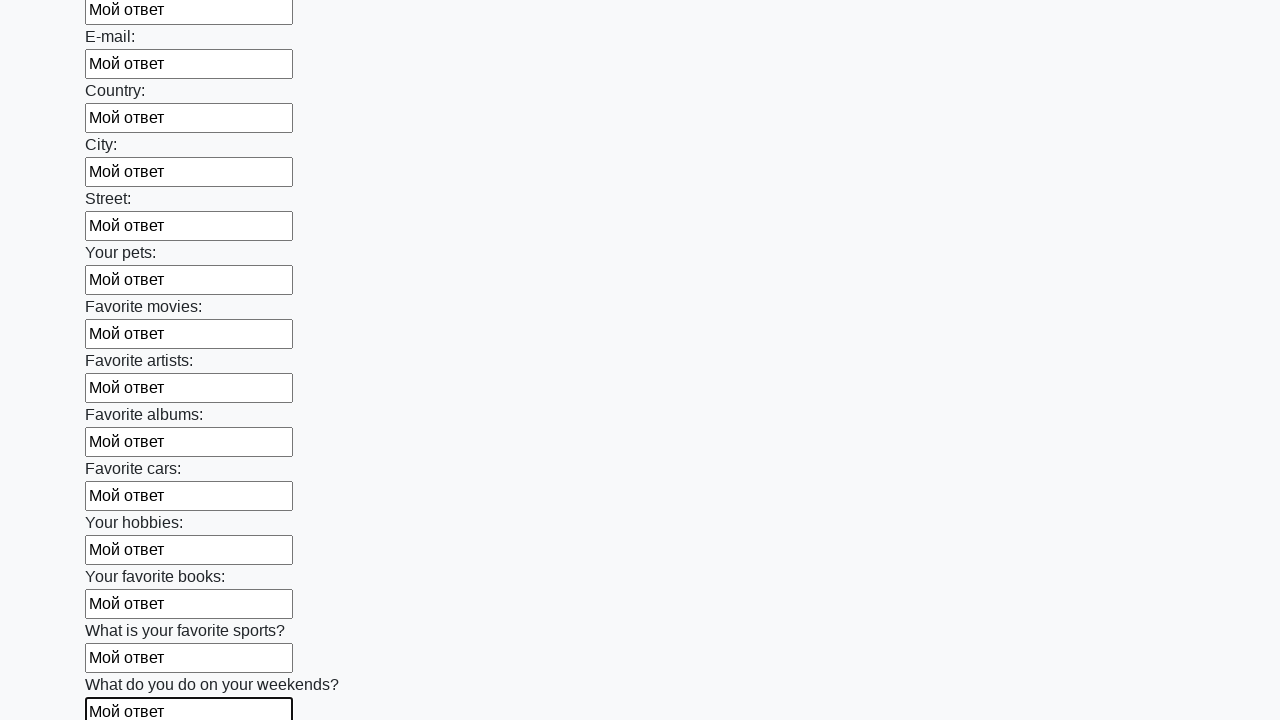

Filled input field with 'Мой ответ' on div.first_block > input >> nth=15
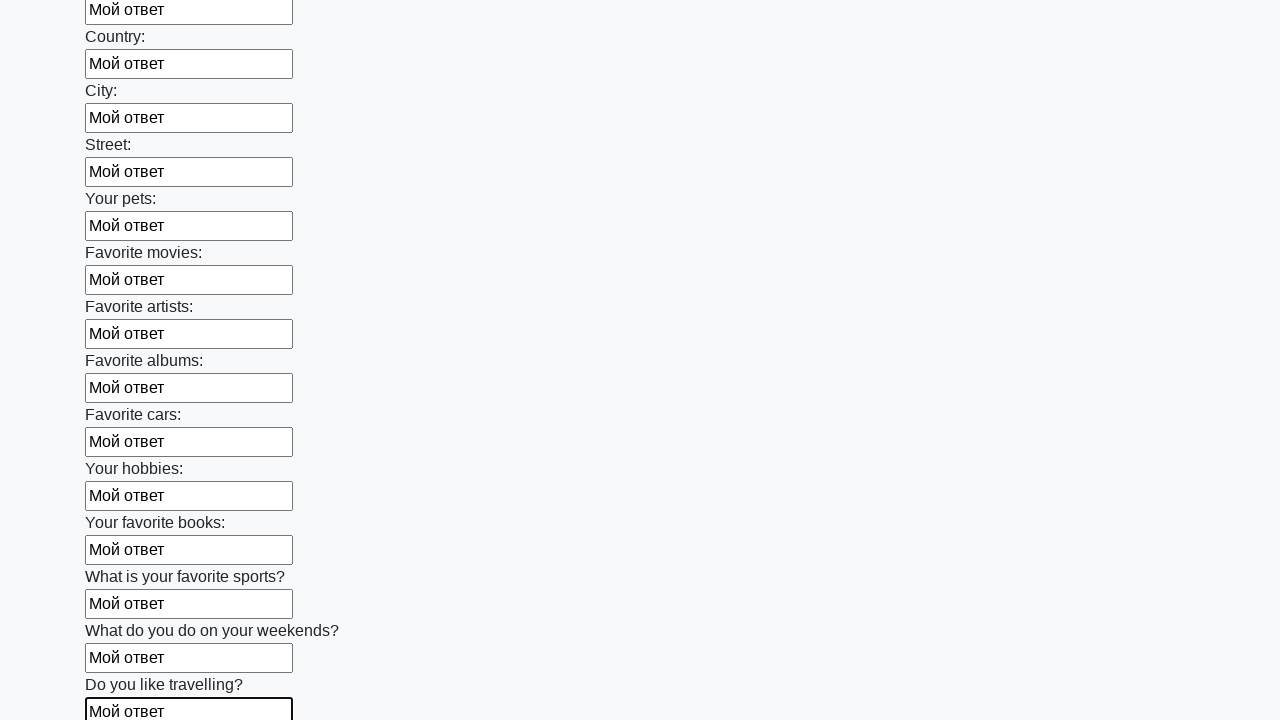

Filled input field with 'Мой ответ' on div.first_block > input >> nth=16
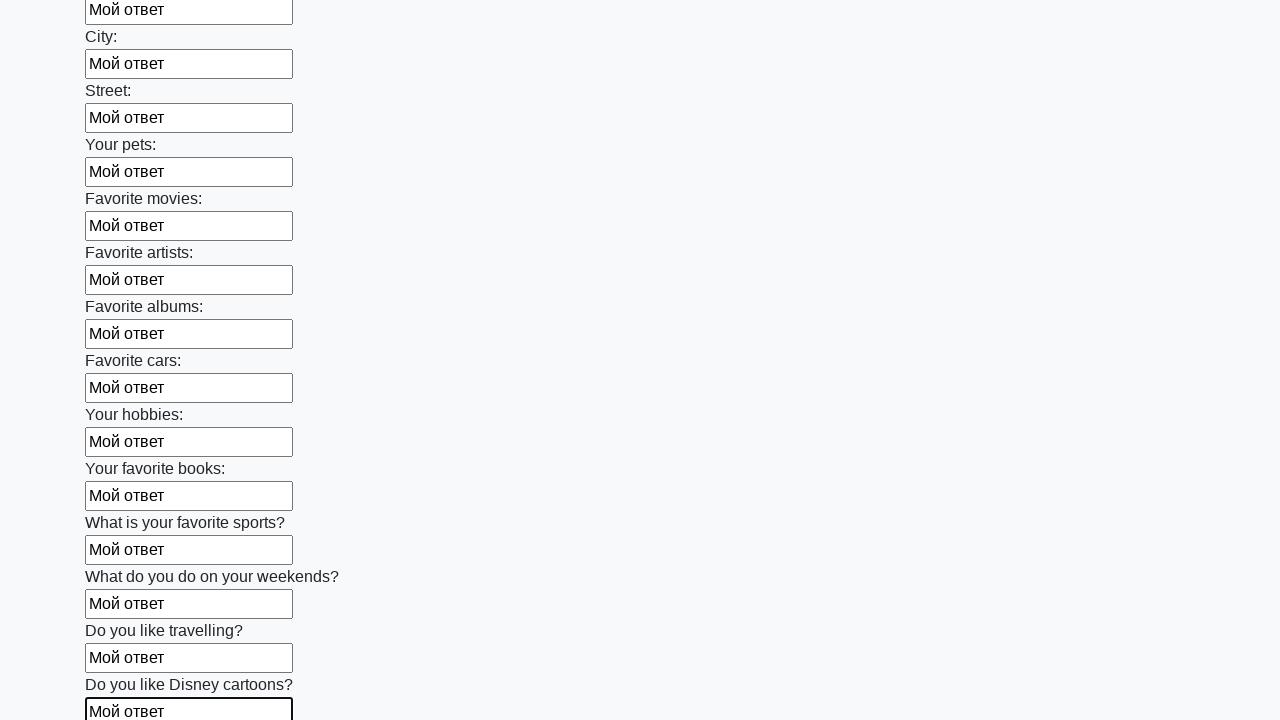

Filled input field with 'Мой ответ' on div.first_block > input >> nth=17
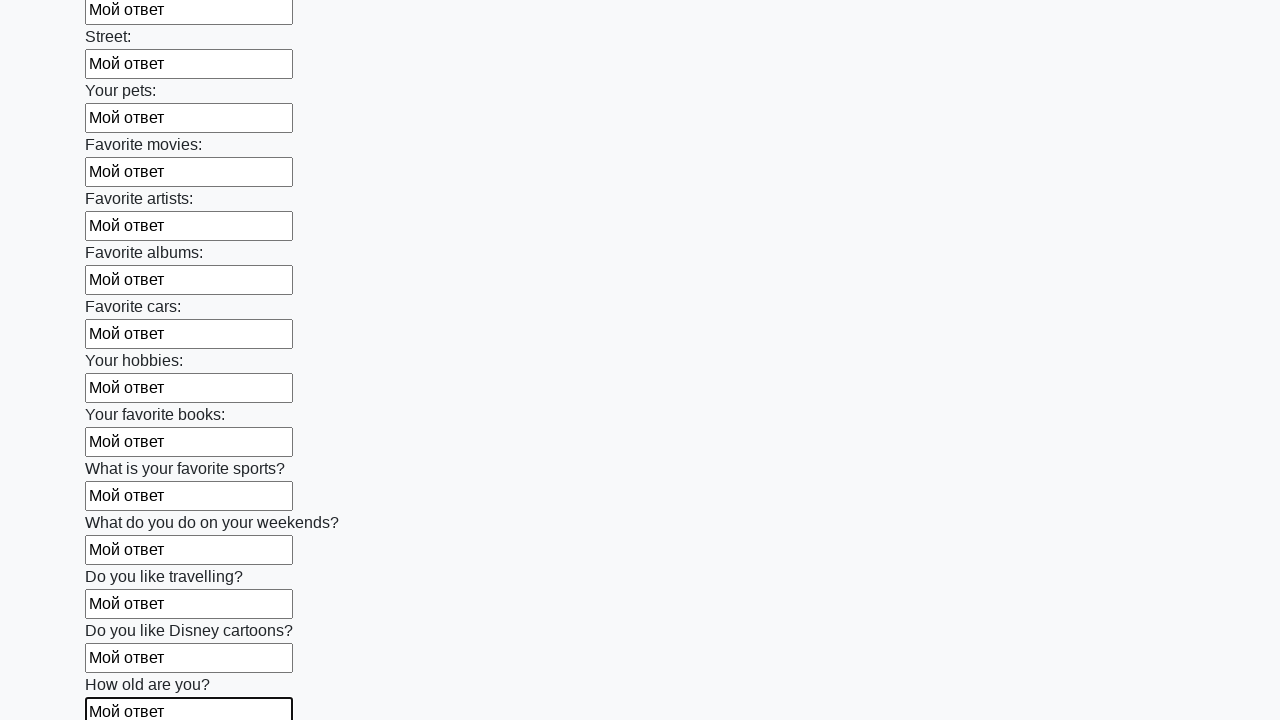

Filled input field with 'Мой ответ' on div.first_block > input >> nth=18
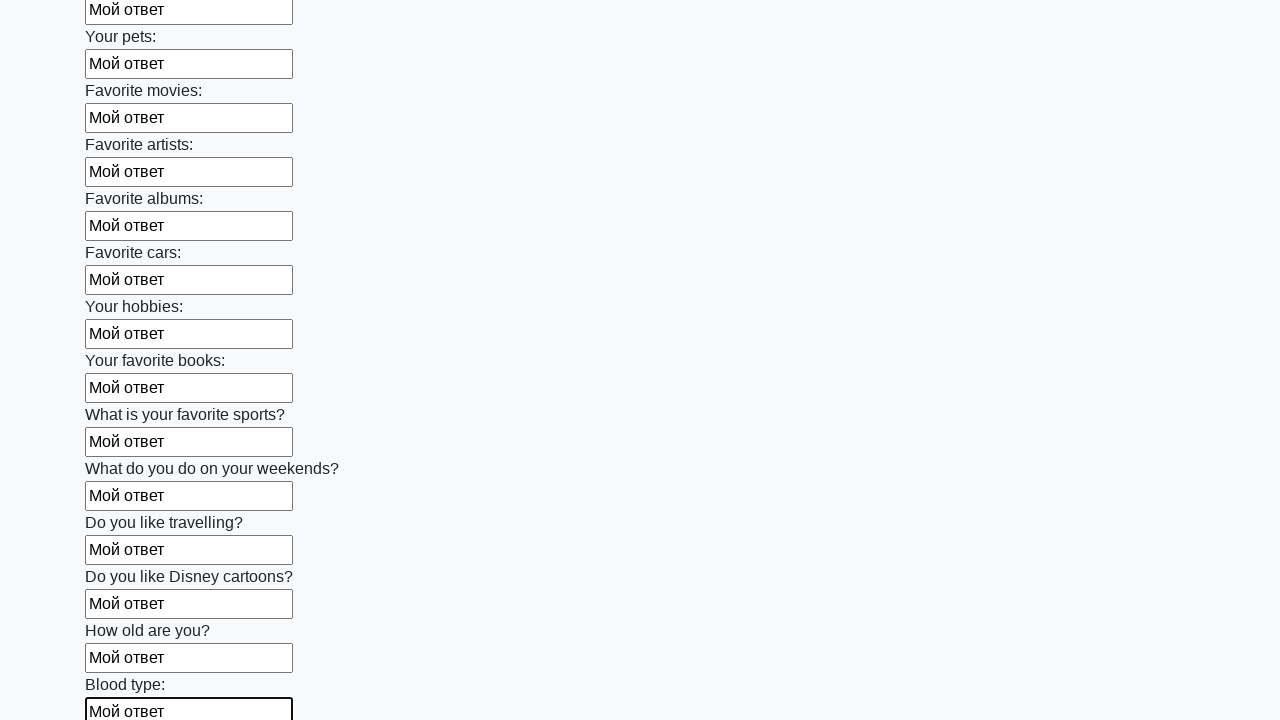

Filled input field with 'Мой ответ' on div.first_block > input >> nth=19
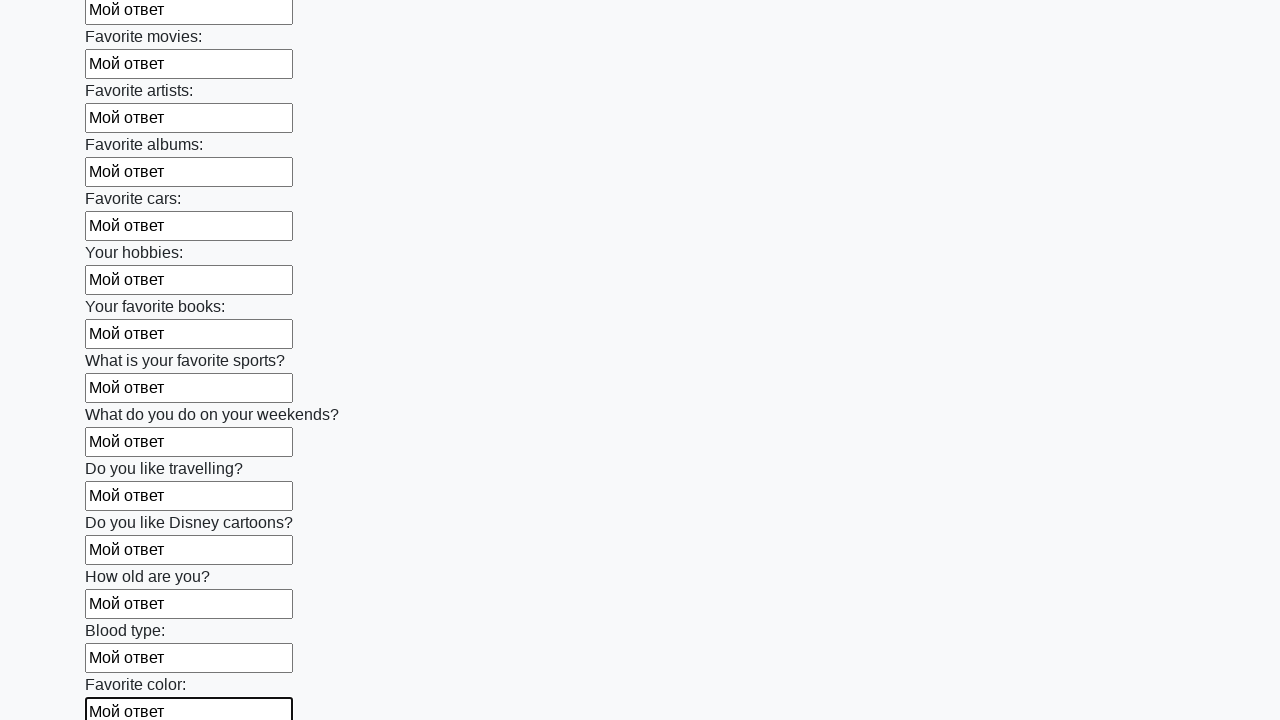

Filled input field with 'Мой ответ' on div.first_block > input >> nth=20
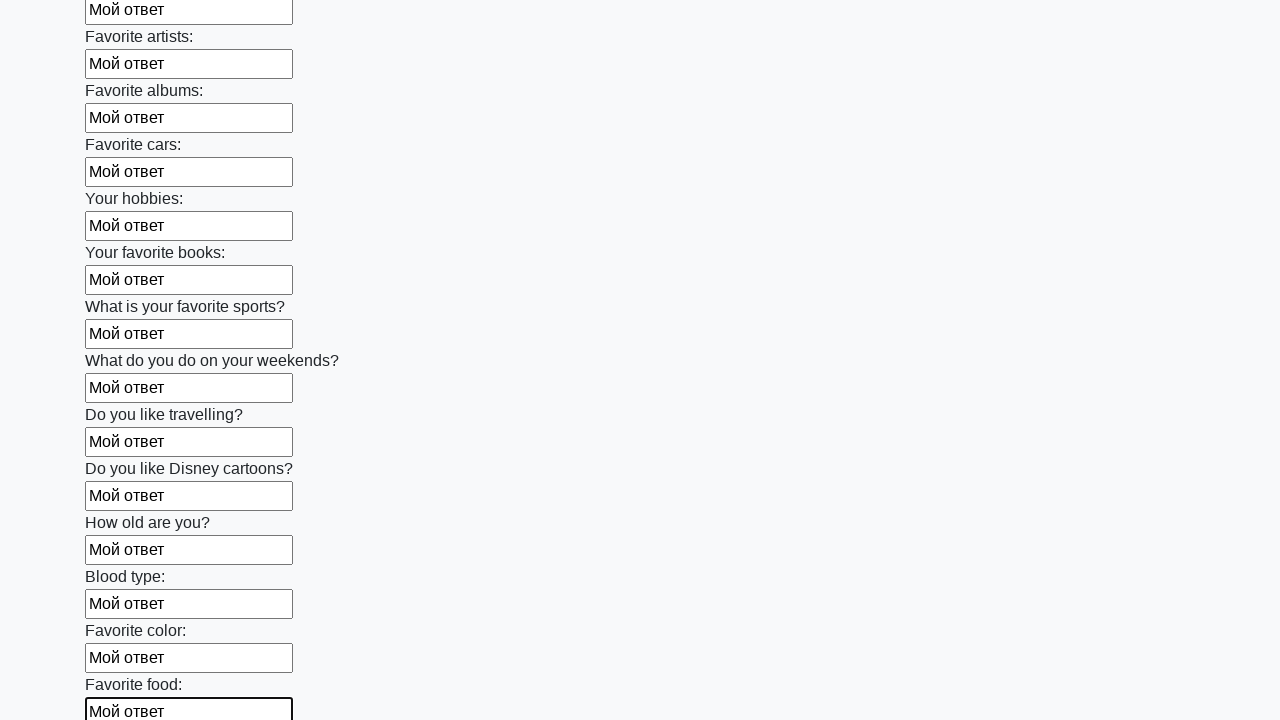

Filled input field with 'Мой ответ' on div.first_block > input >> nth=21
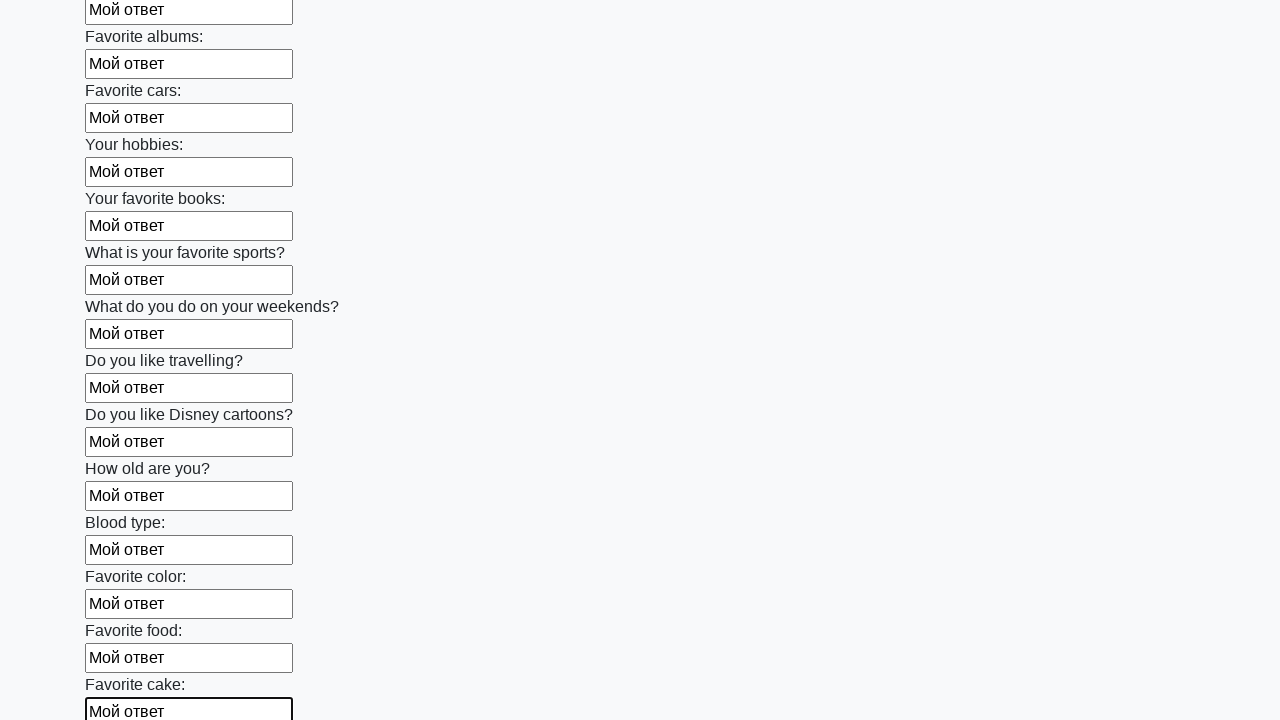

Filled input field with 'Мой ответ' on div.first_block > input >> nth=22
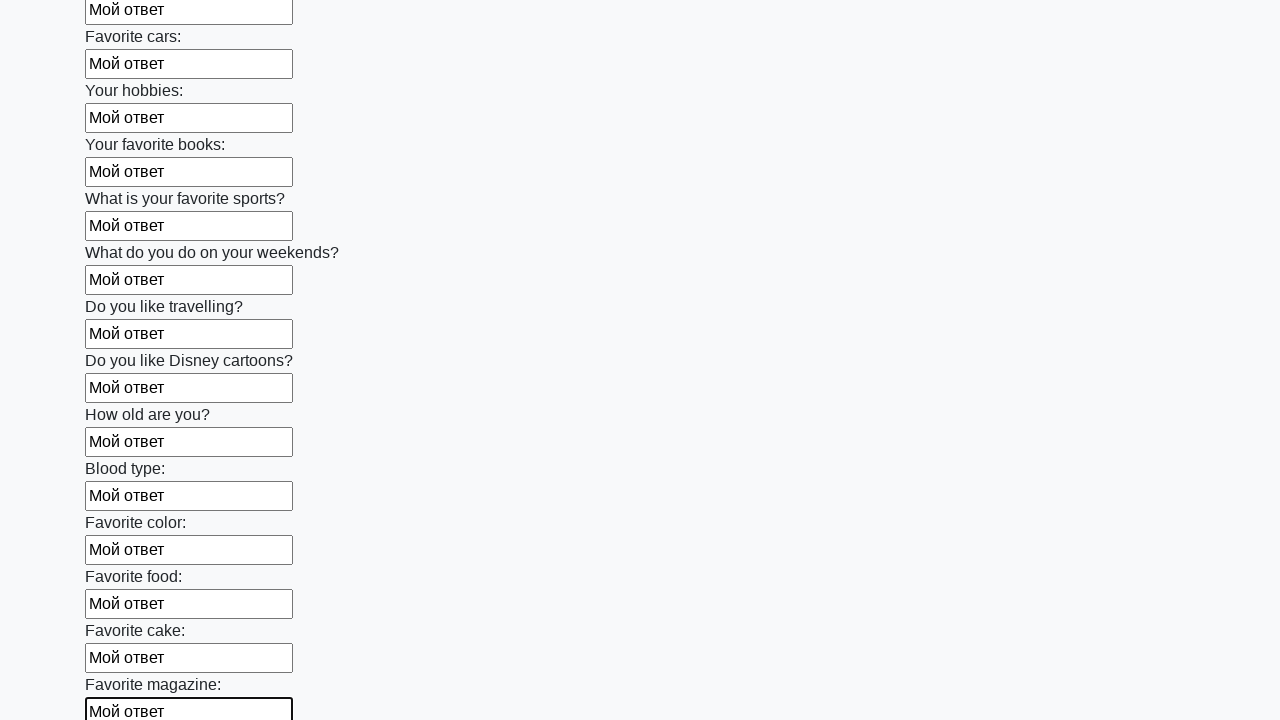

Filled input field with 'Мой ответ' on div.first_block > input >> nth=23
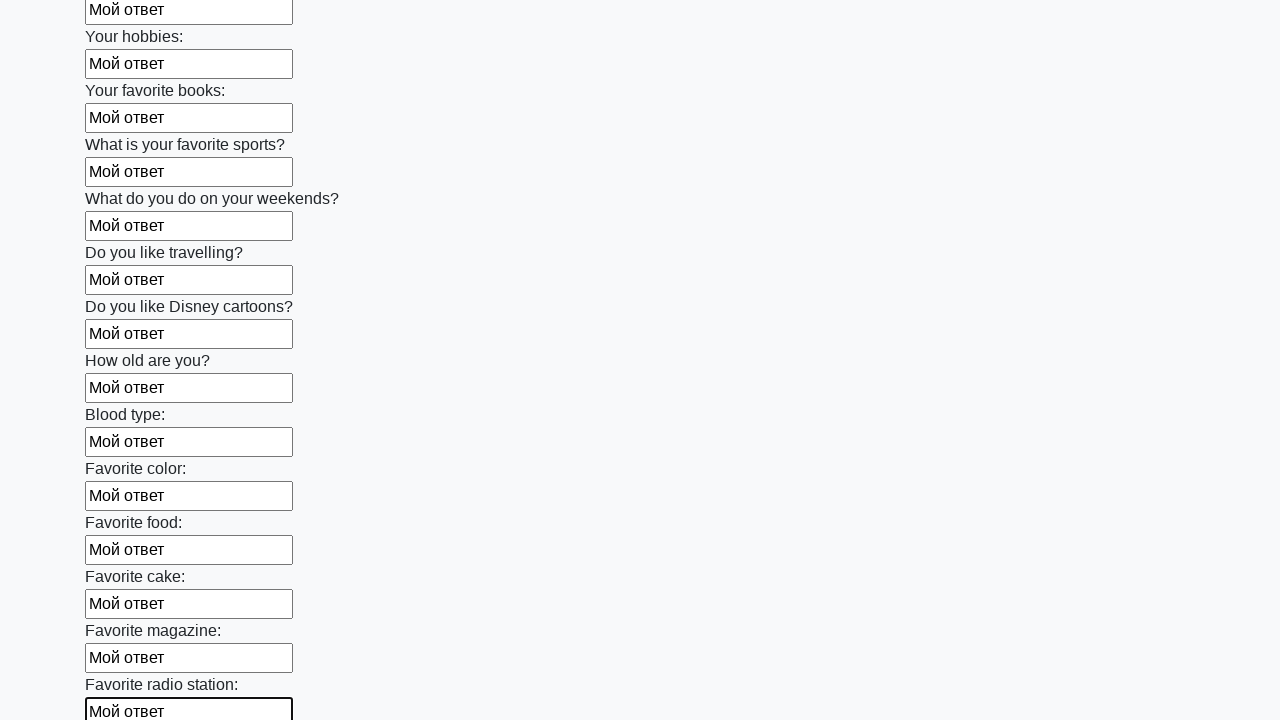

Filled input field with 'Мой ответ' on div.first_block > input >> nth=24
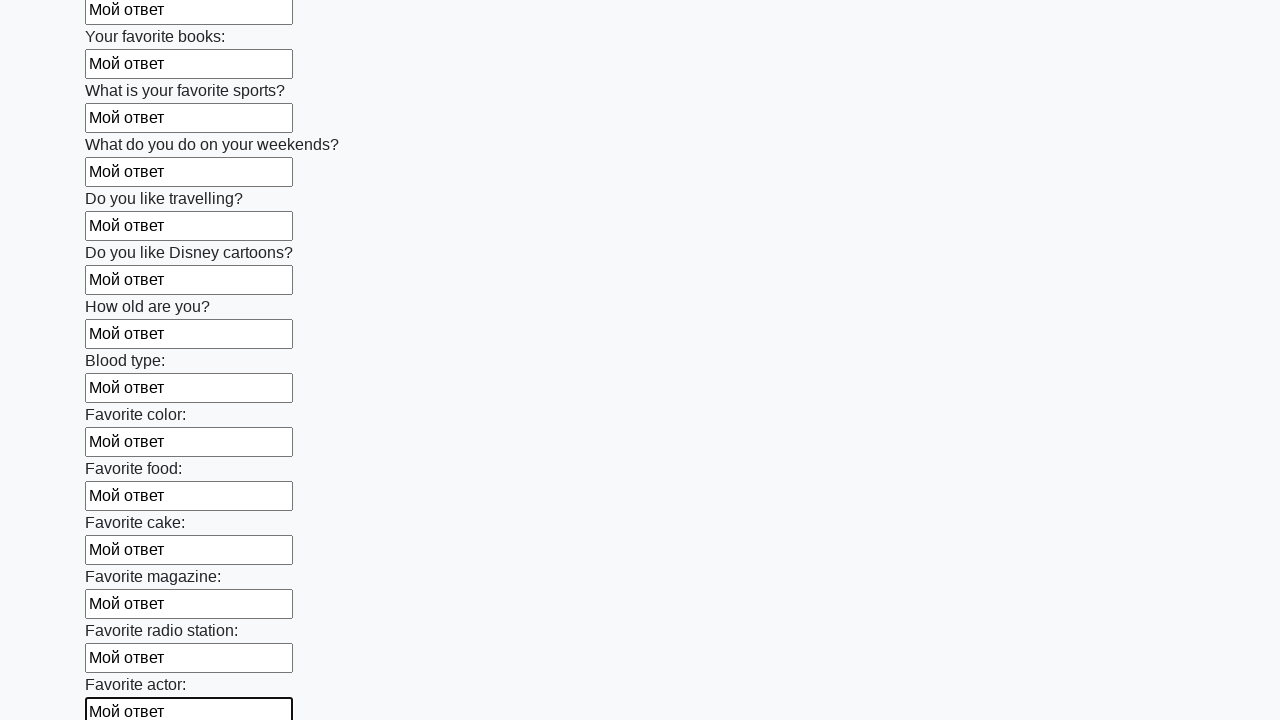

Filled input field with 'Мой ответ' on div.first_block > input >> nth=25
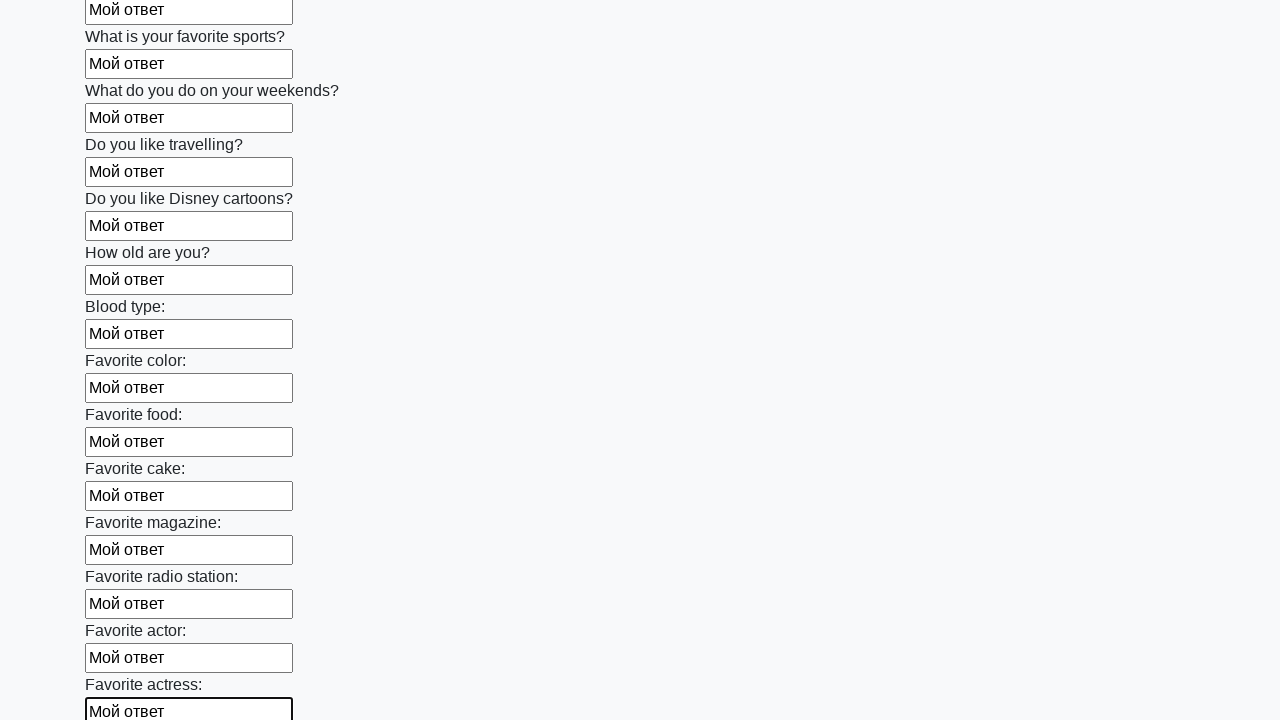

Filled input field with 'Мой ответ' on div.first_block > input >> nth=26
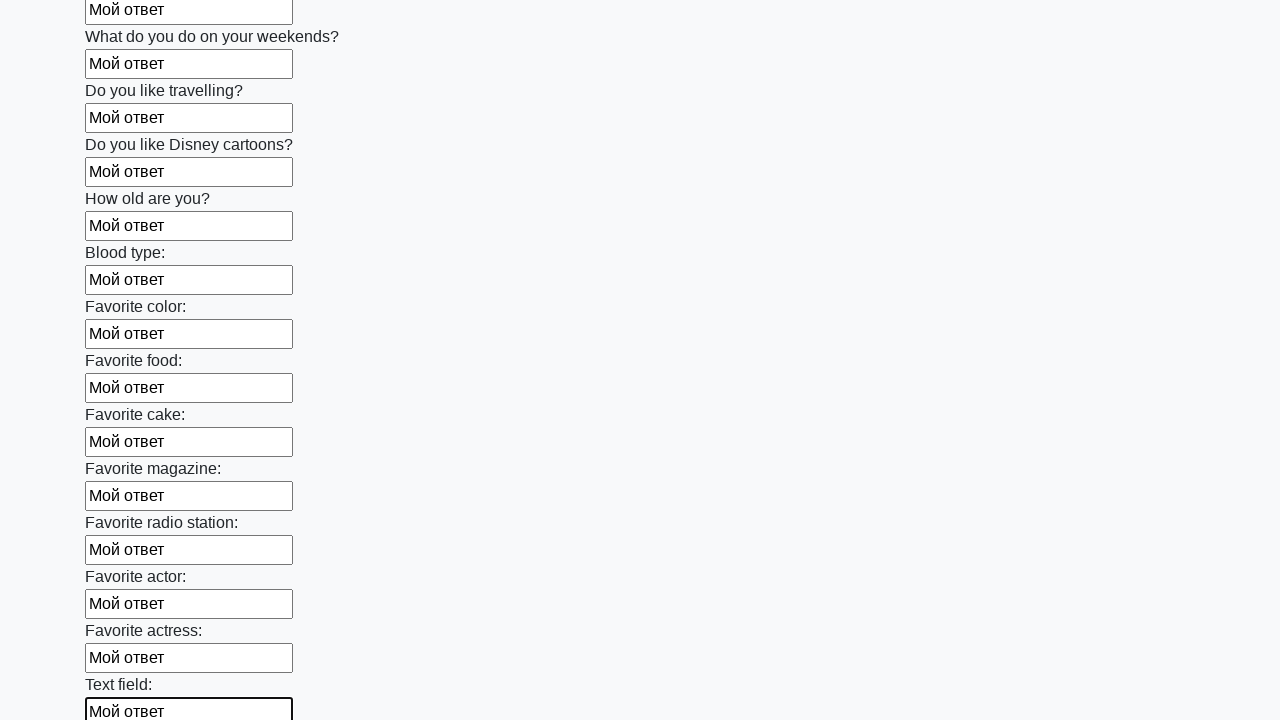

Filled input field with 'Мой ответ' on div.first_block > input >> nth=27
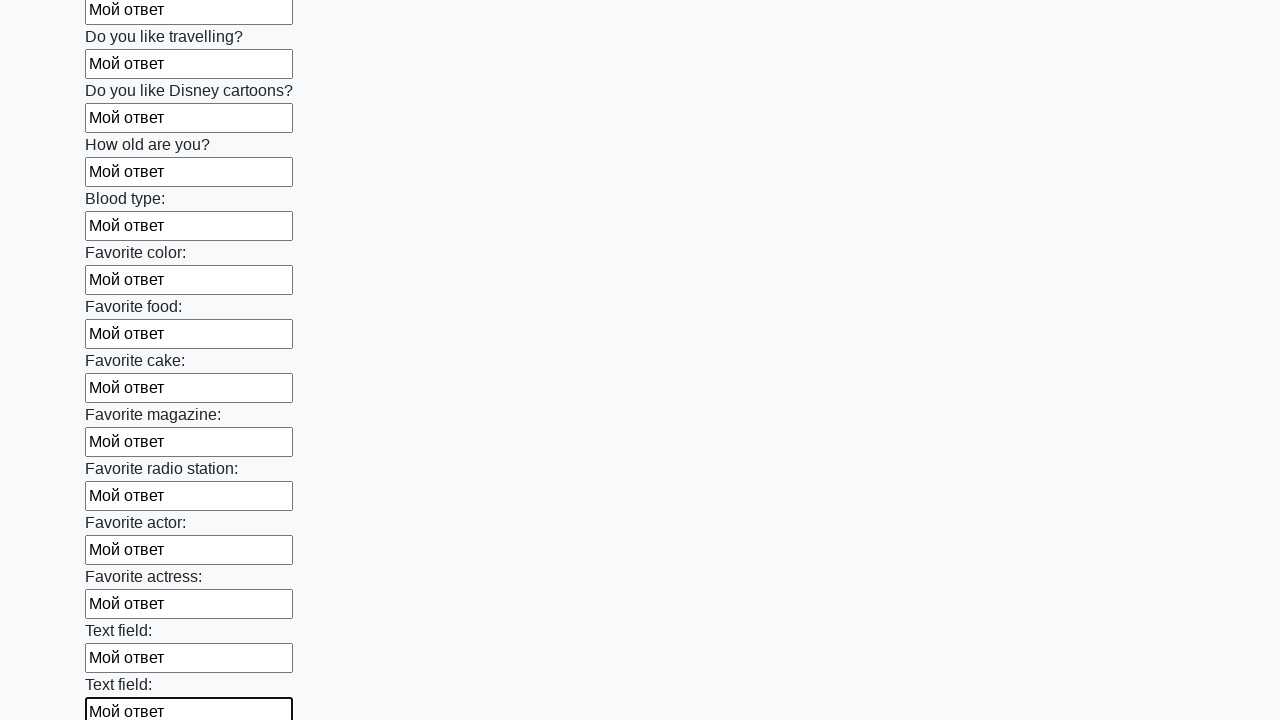

Filled input field with 'Мой ответ' on div.first_block > input >> nth=28
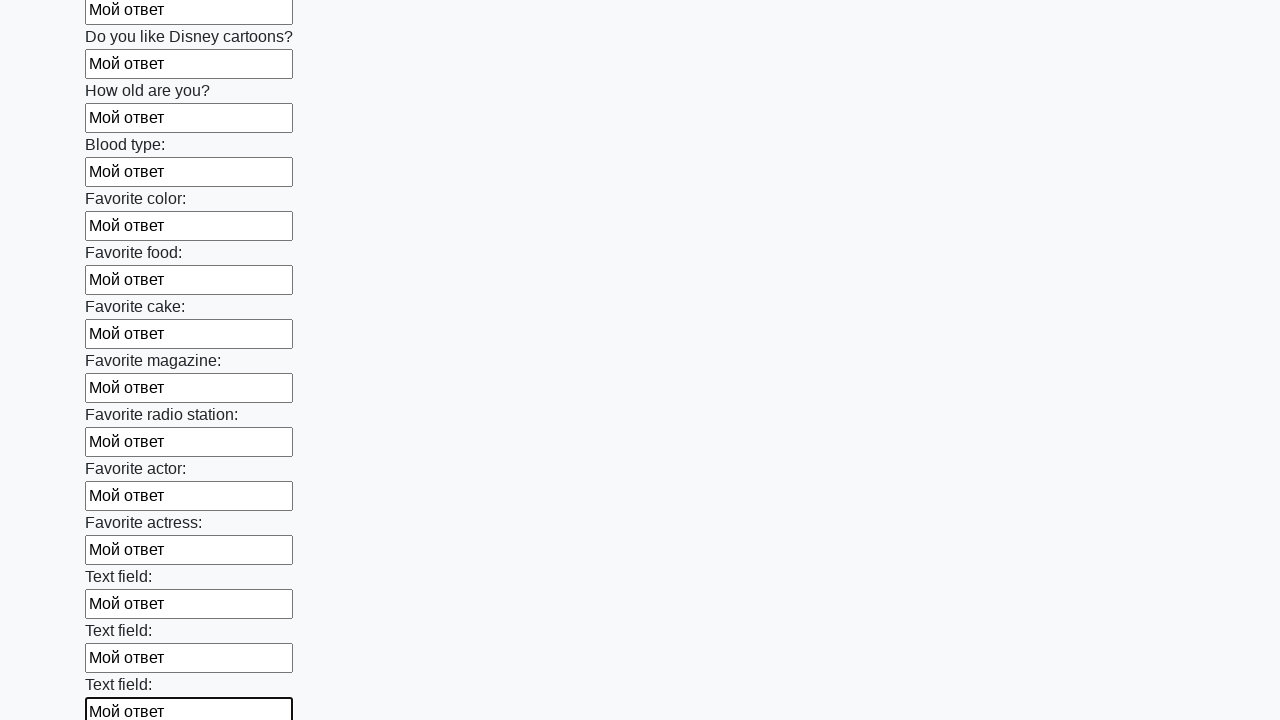

Filled input field with 'Мой ответ' on div.first_block > input >> nth=29
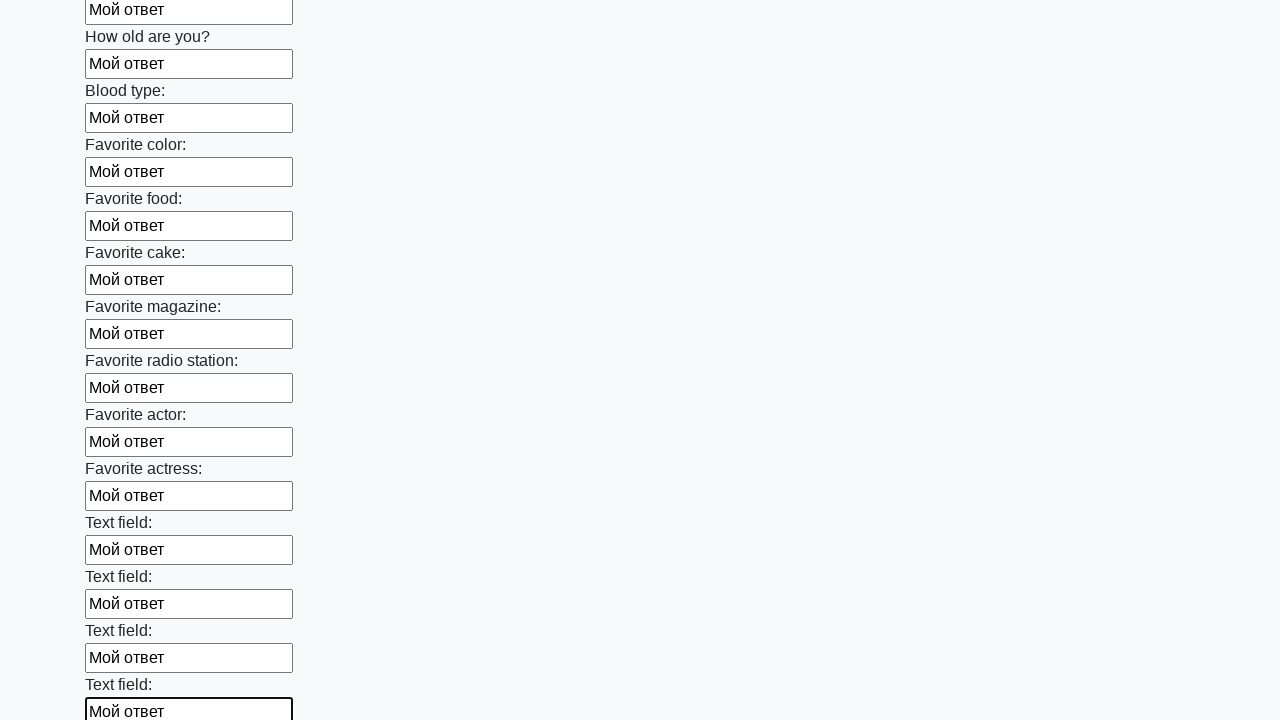

Filled input field with 'Мой ответ' on div.first_block > input >> nth=30
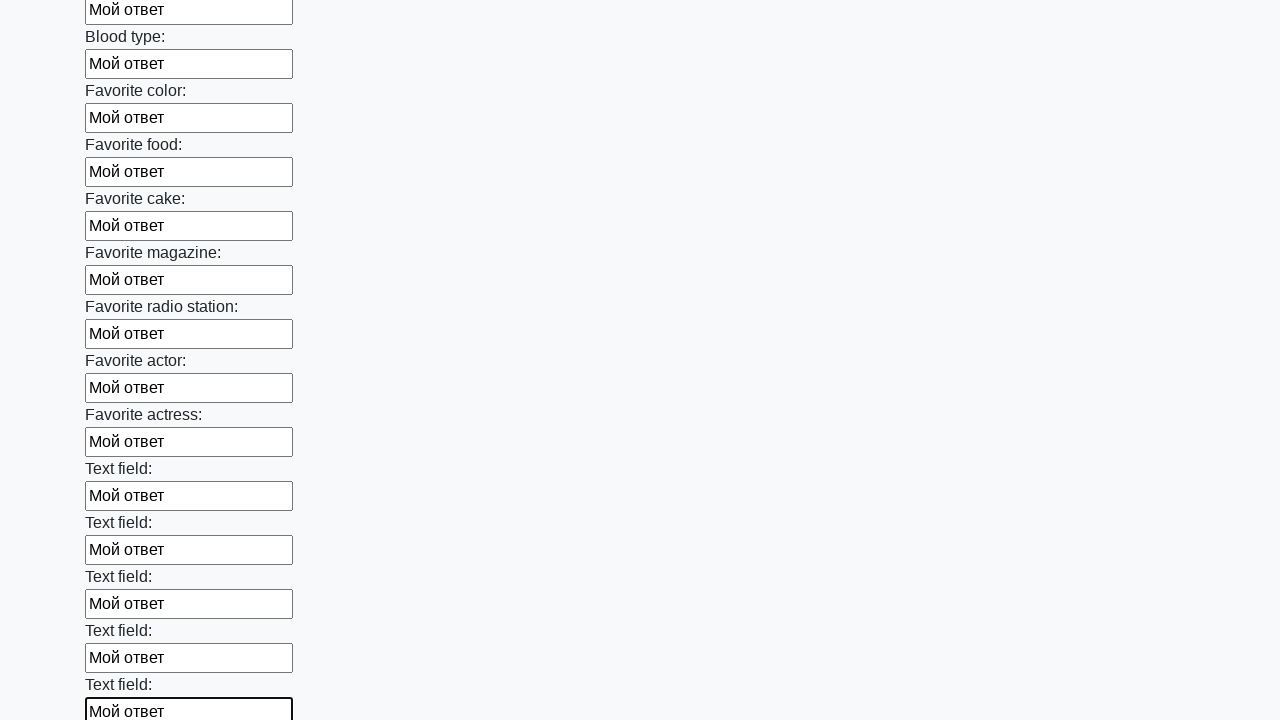

Filled input field with 'Мой ответ' on div.first_block > input >> nth=31
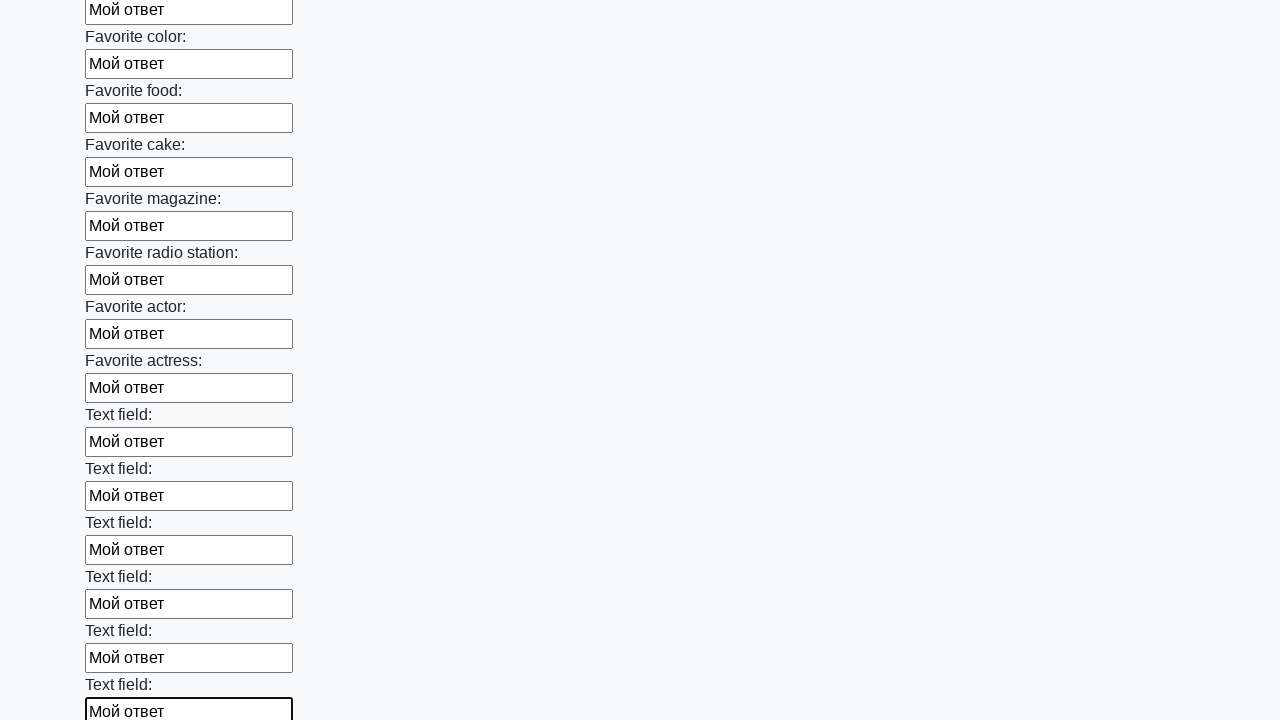

Filled input field with 'Мой ответ' on div.first_block > input >> nth=32
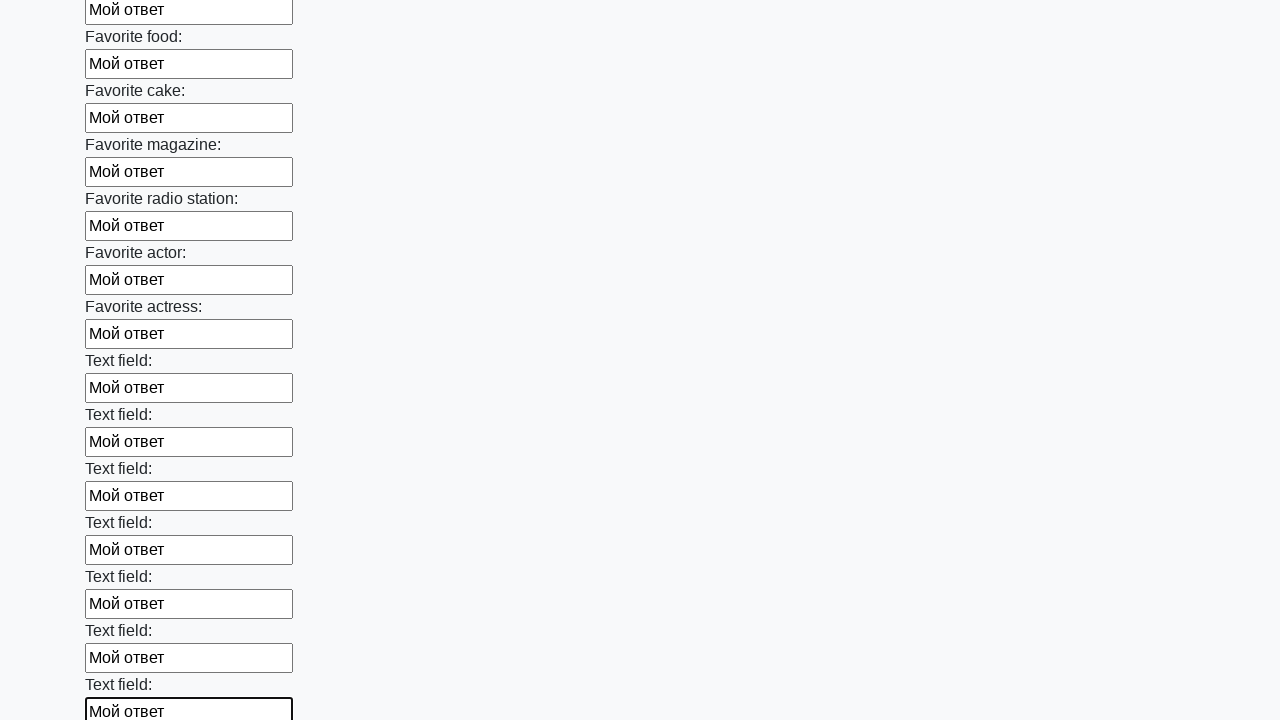

Filled input field with 'Мой ответ' on div.first_block > input >> nth=33
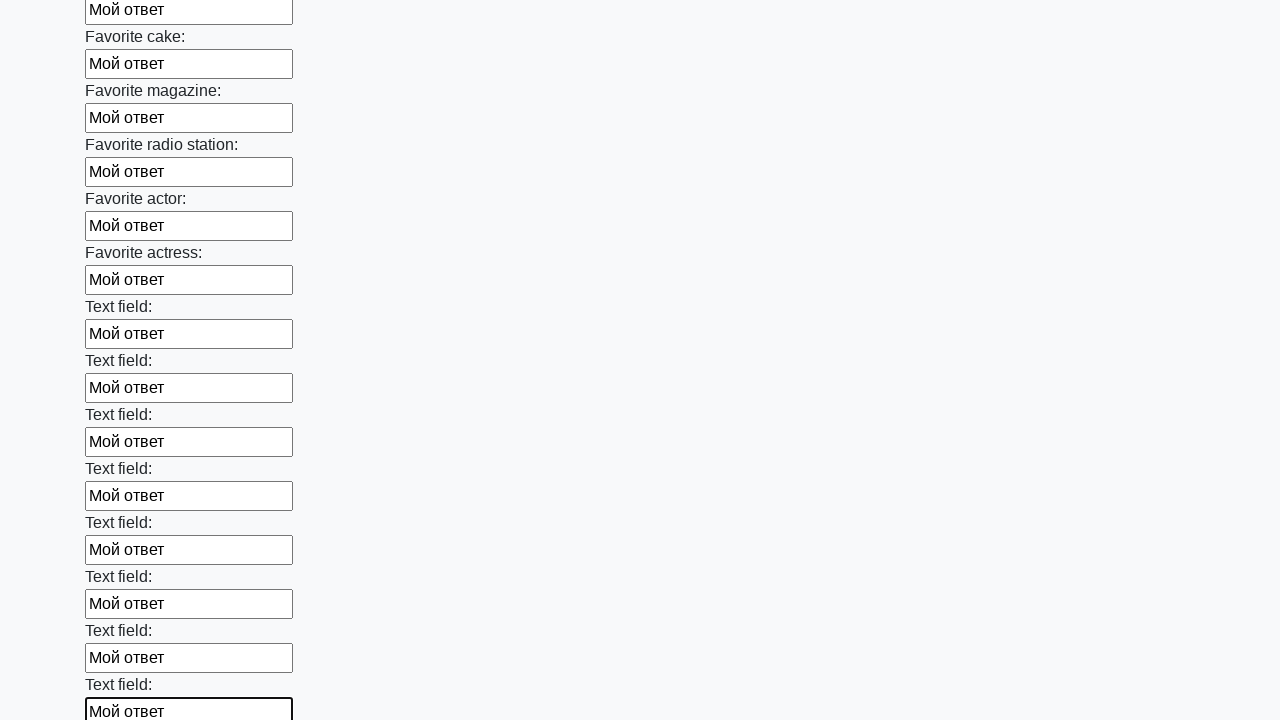

Filled input field with 'Мой ответ' on div.first_block > input >> nth=34
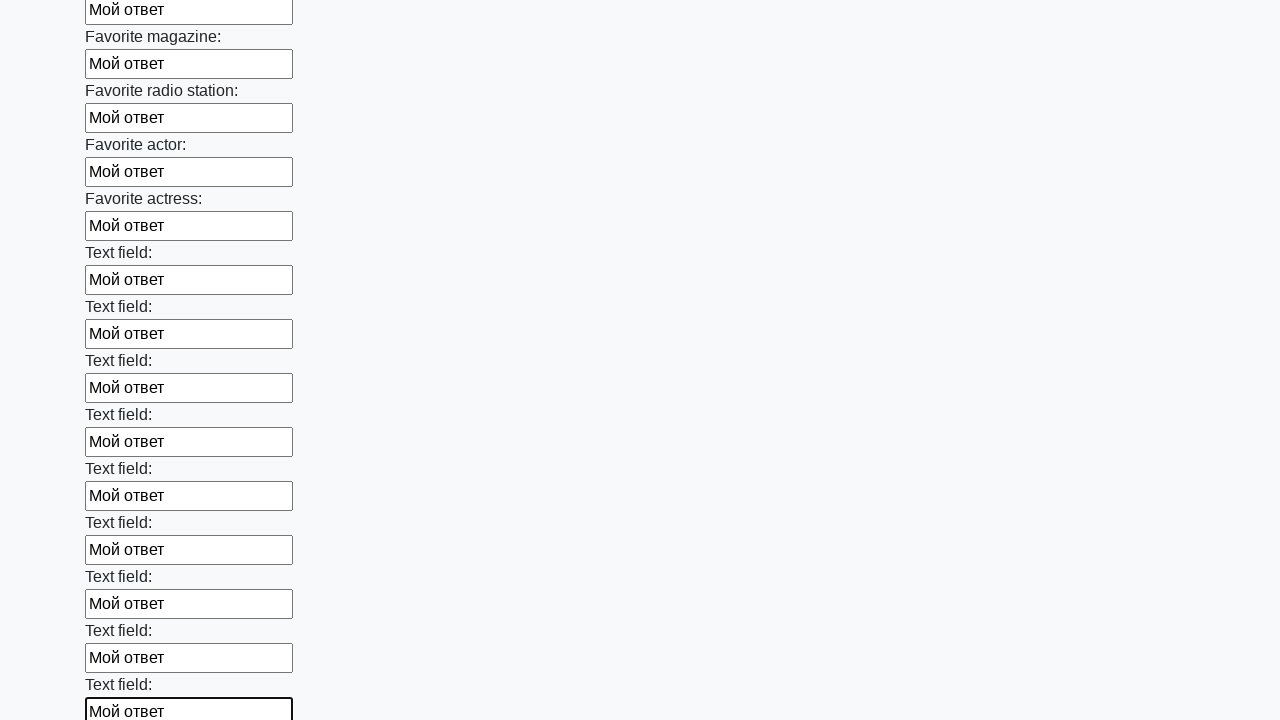

Filled input field with 'Мой ответ' on div.first_block > input >> nth=35
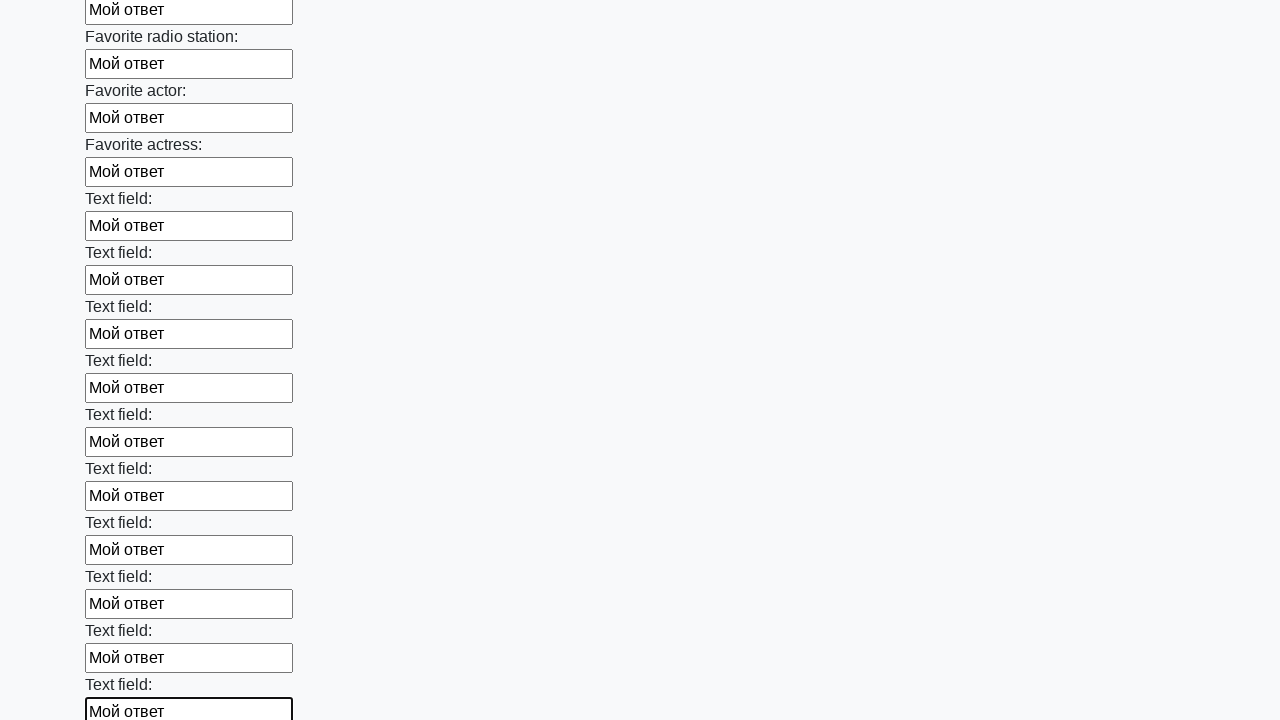

Filled input field with 'Мой ответ' on div.first_block > input >> nth=36
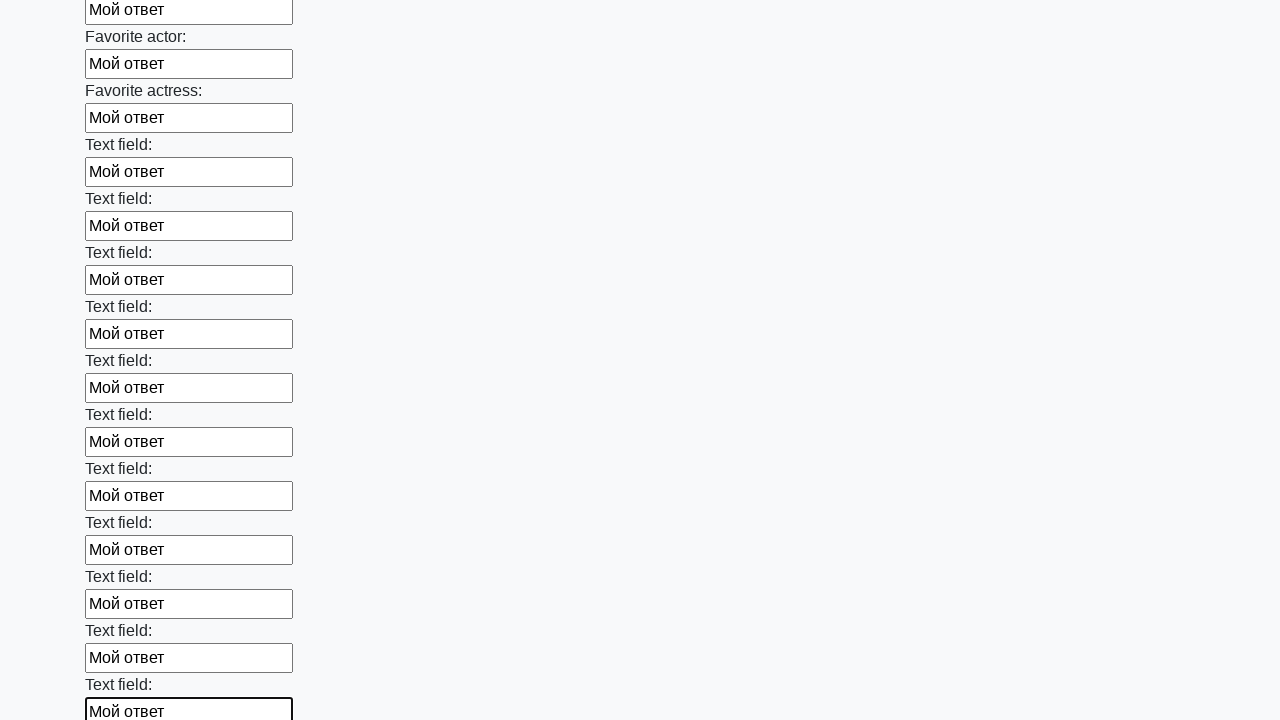

Filled input field with 'Мой ответ' on div.first_block > input >> nth=37
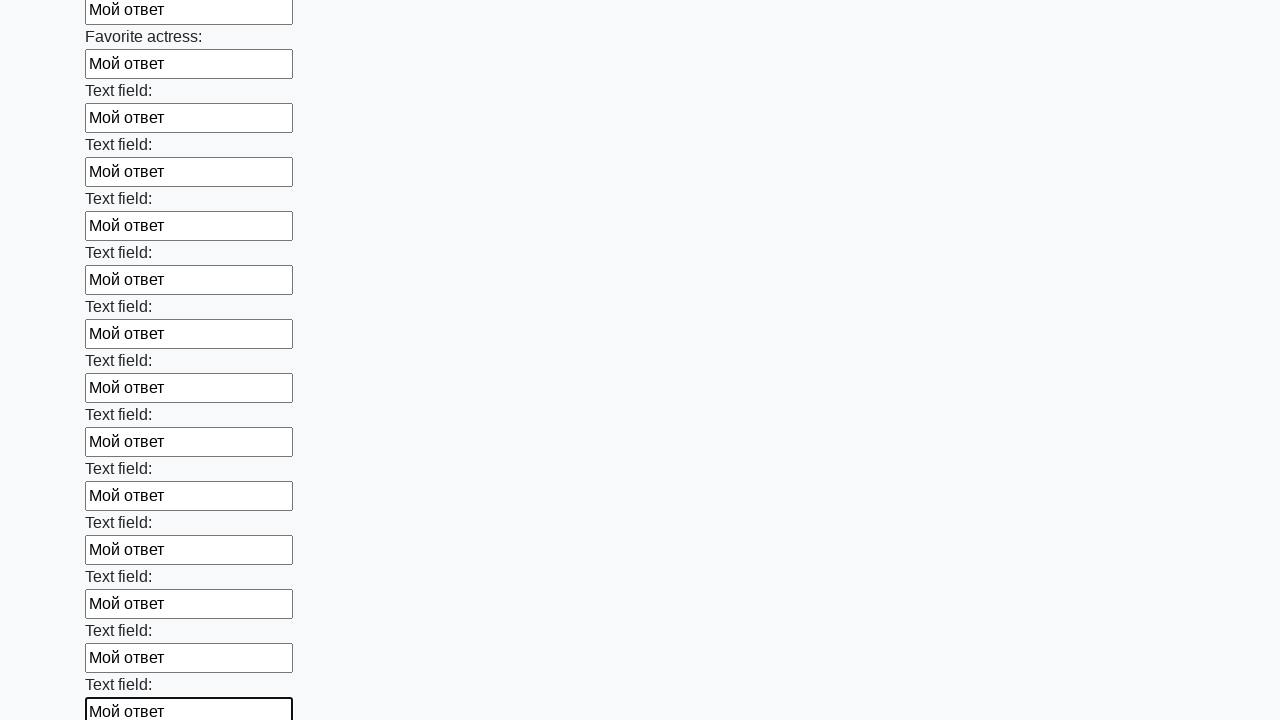

Filled input field with 'Мой ответ' on div.first_block > input >> nth=38
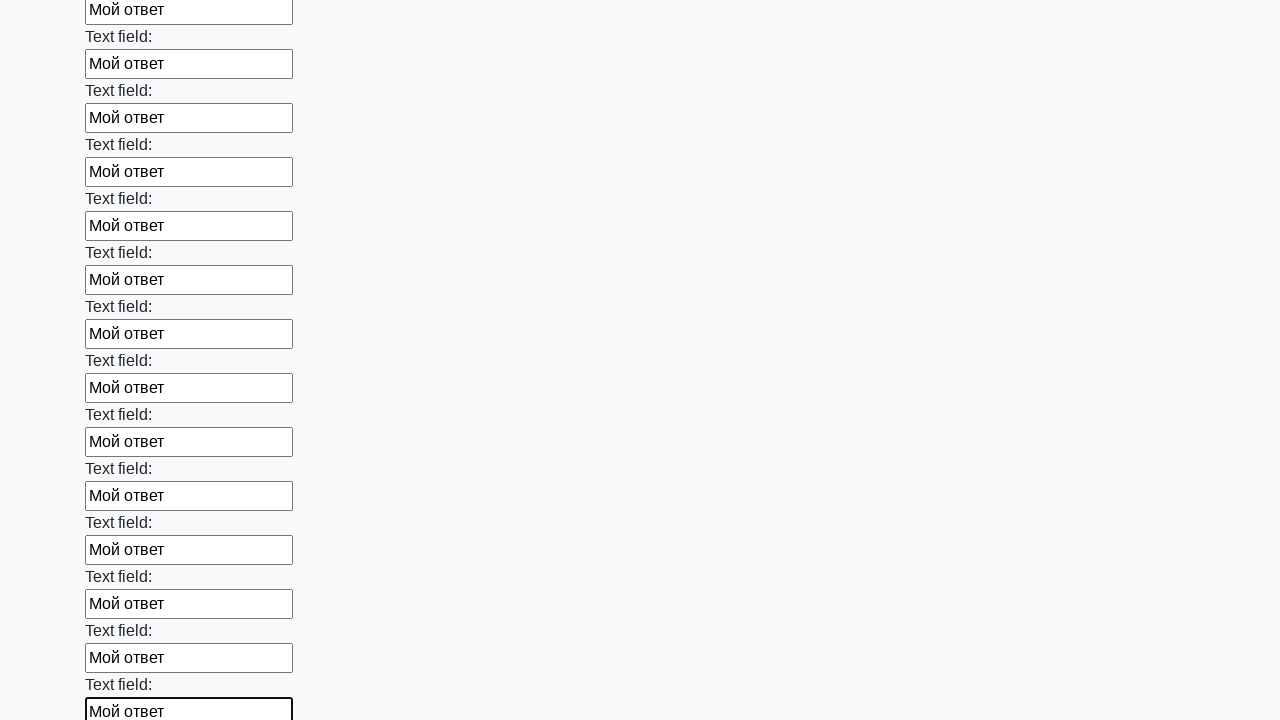

Filled input field with 'Мой ответ' on div.first_block > input >> nth=39
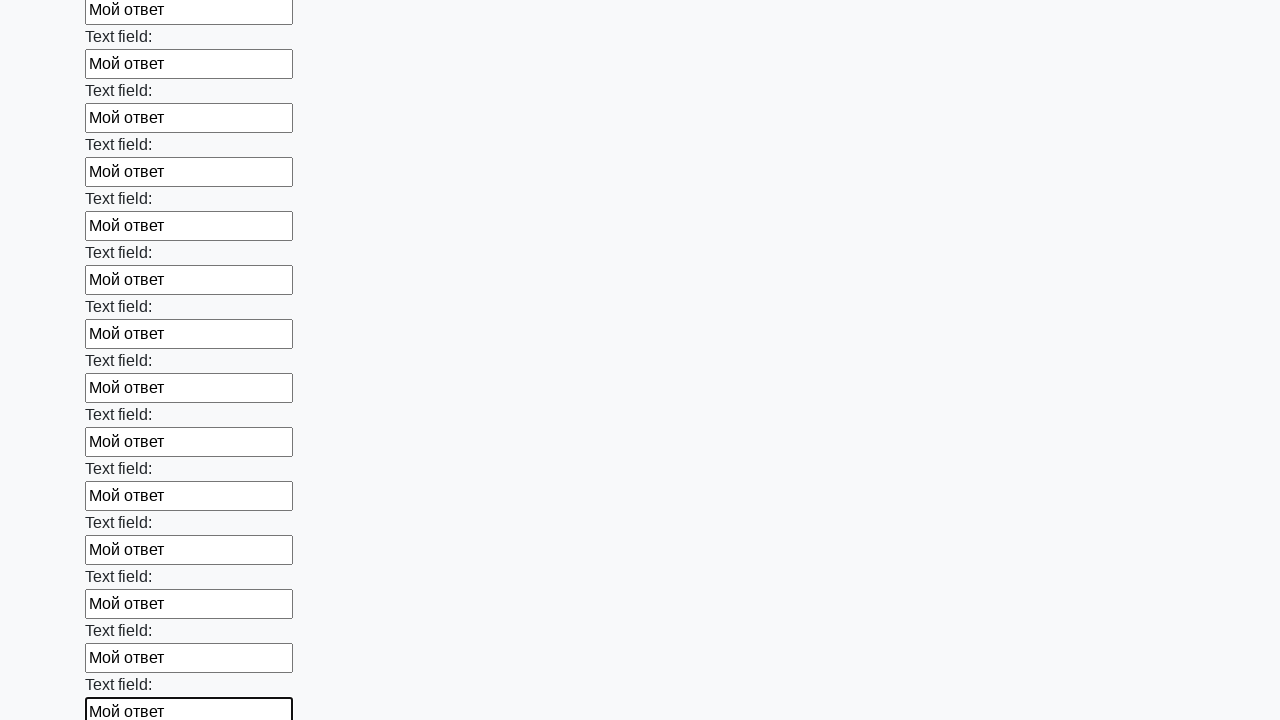

Filled input field with 'Мой ответ' on div.first_block > input >> nth=40
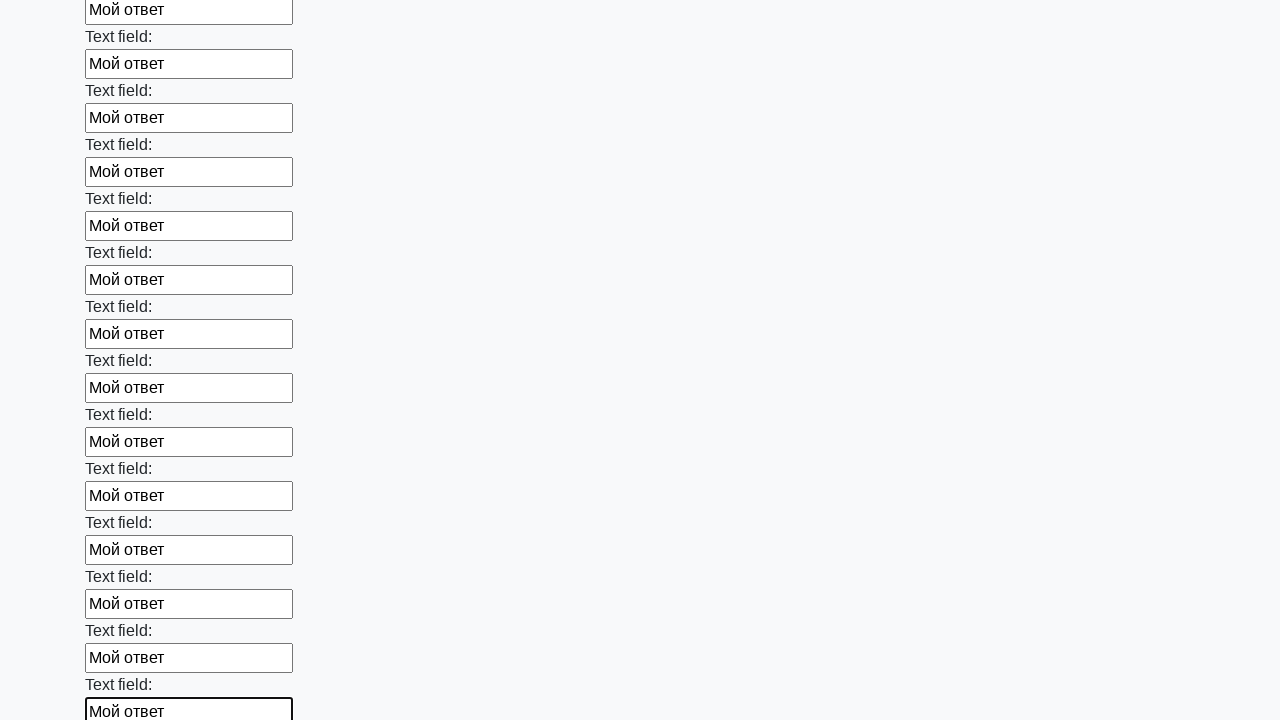

Filled input field with 'Мой ответ' on div.first_block > input >> nth=41
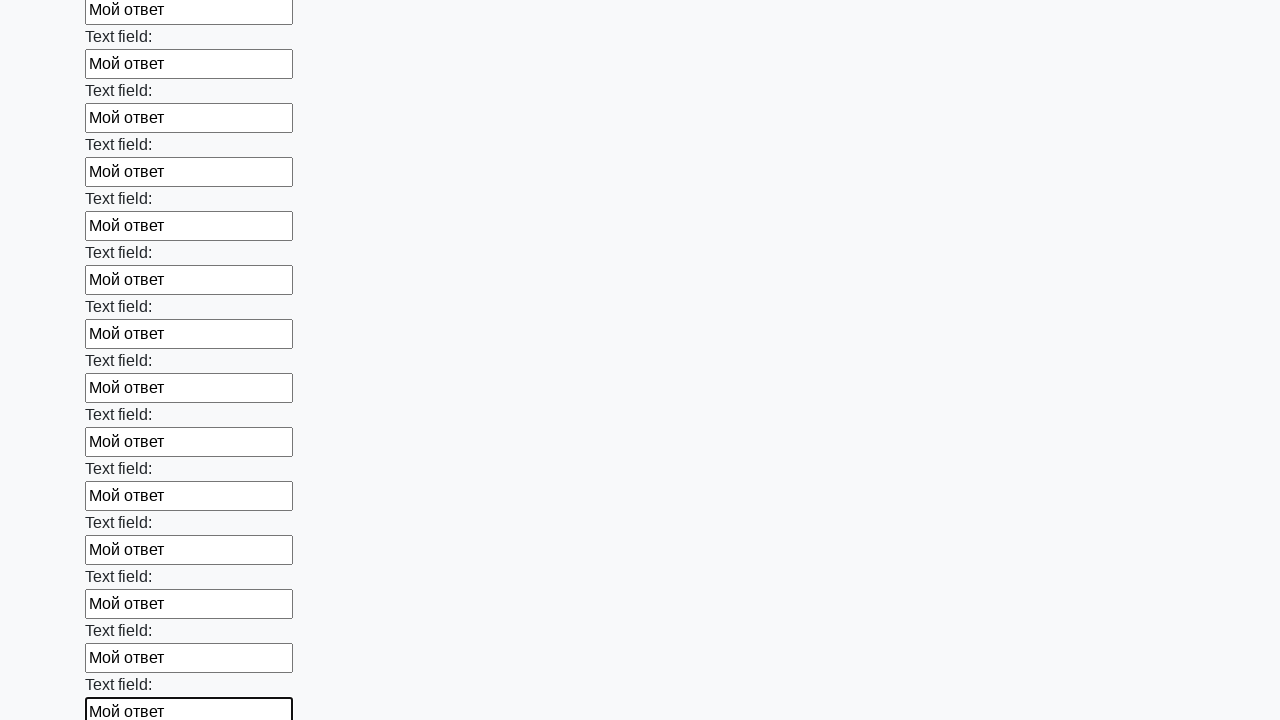

Filled input field with 'Мой ответ' on div.first_block > input >> nth=42
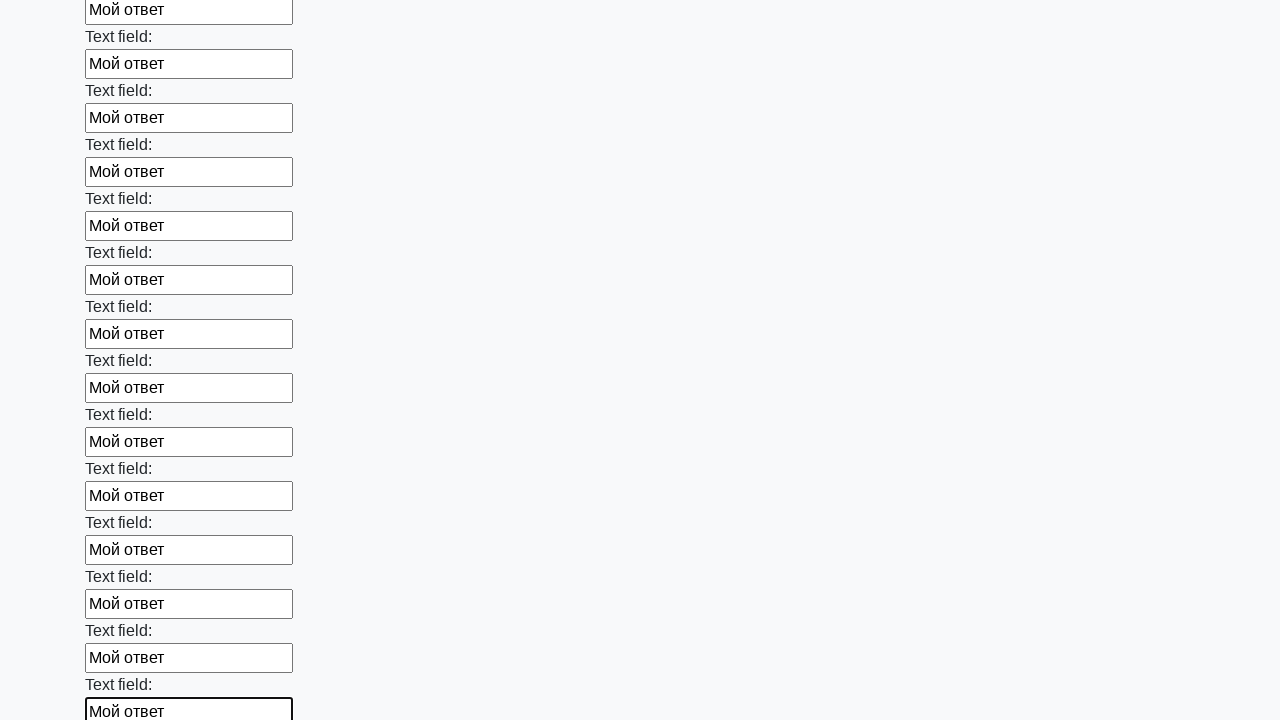

Filled input field with 'Мой ответ' on div.first_block > input >> nth=43
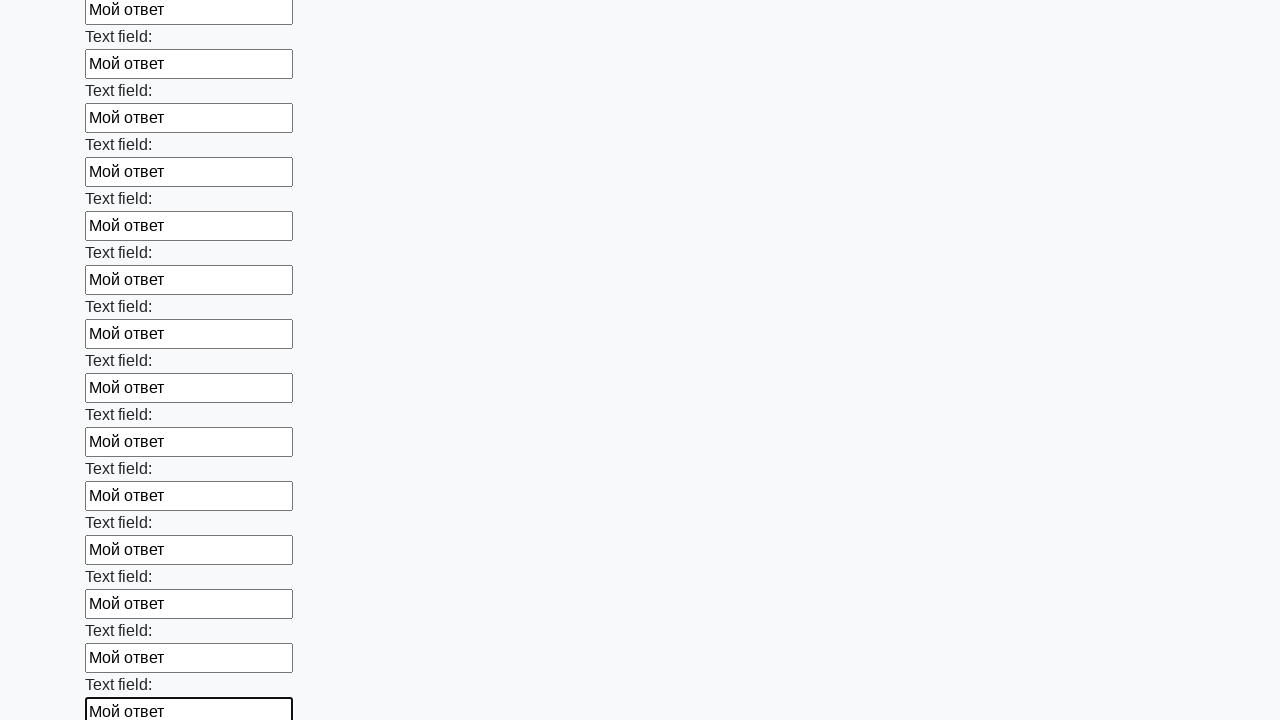

Filled input field with 'Мой ответ' on div.first_block > input >> nth=44
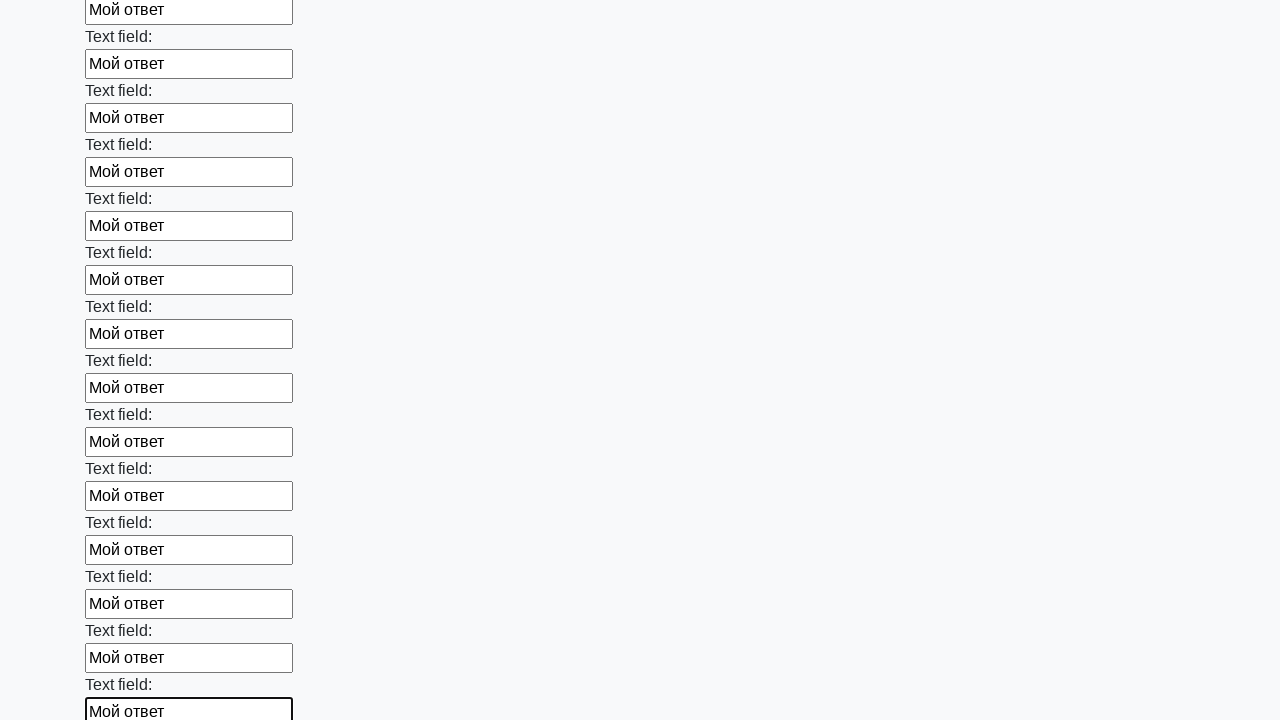

Filled input field with 'Мой ответ' on div.first_block > input >> nth=45
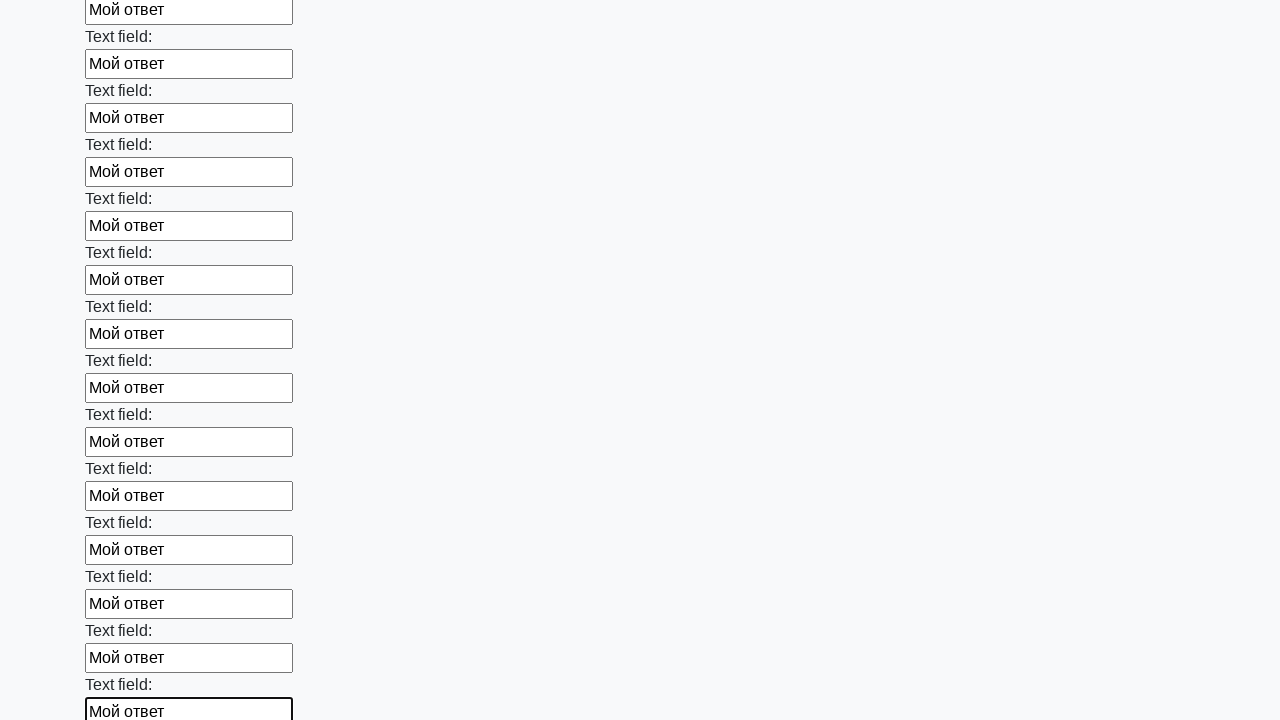

Filled input field with 'Мой ответ' on div.first_block > input >> nth=46
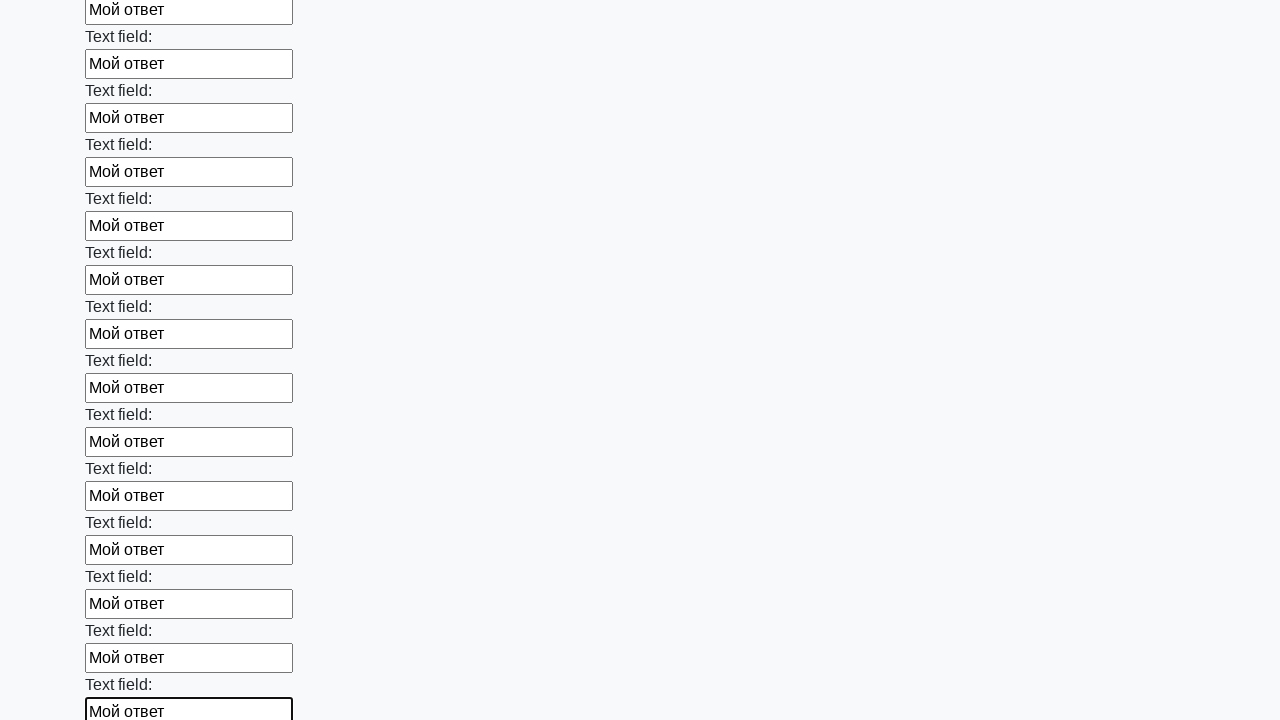

Filled input field with 'Мой ответ' on div.first_block > input >> nth=47
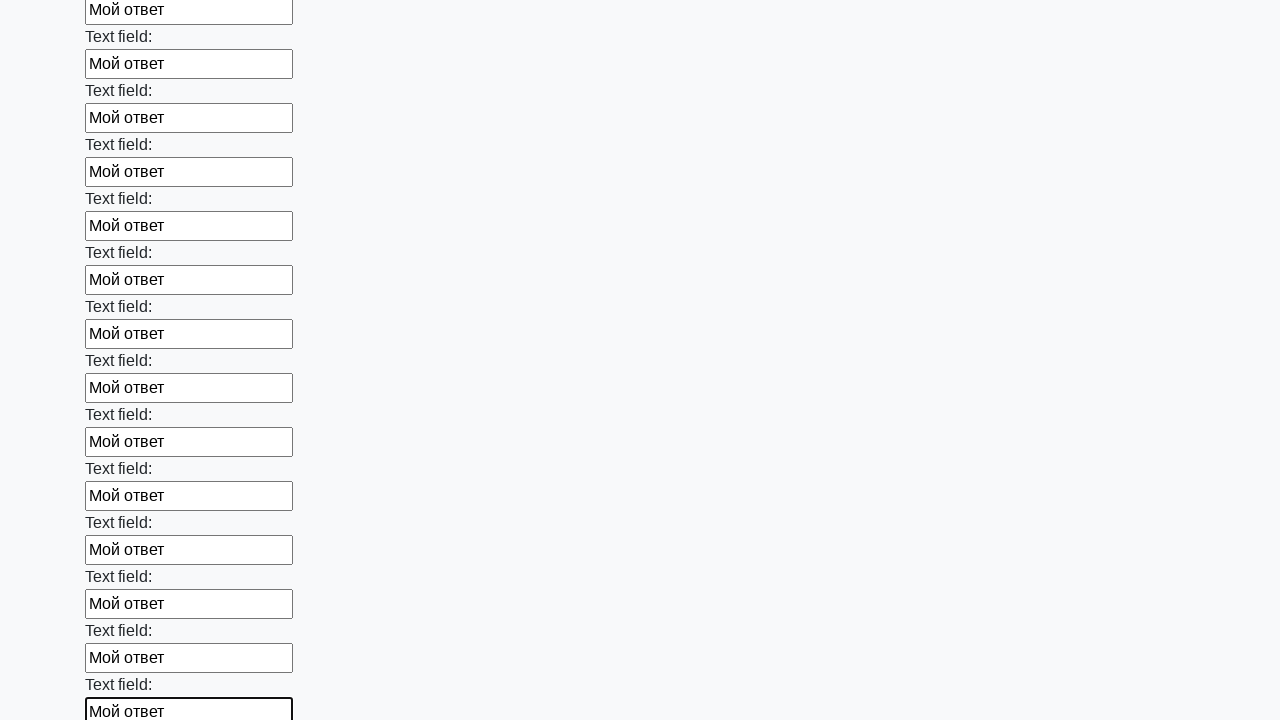

Filled input field with 'Мой ответ' on div.first_block > input >> nth=48
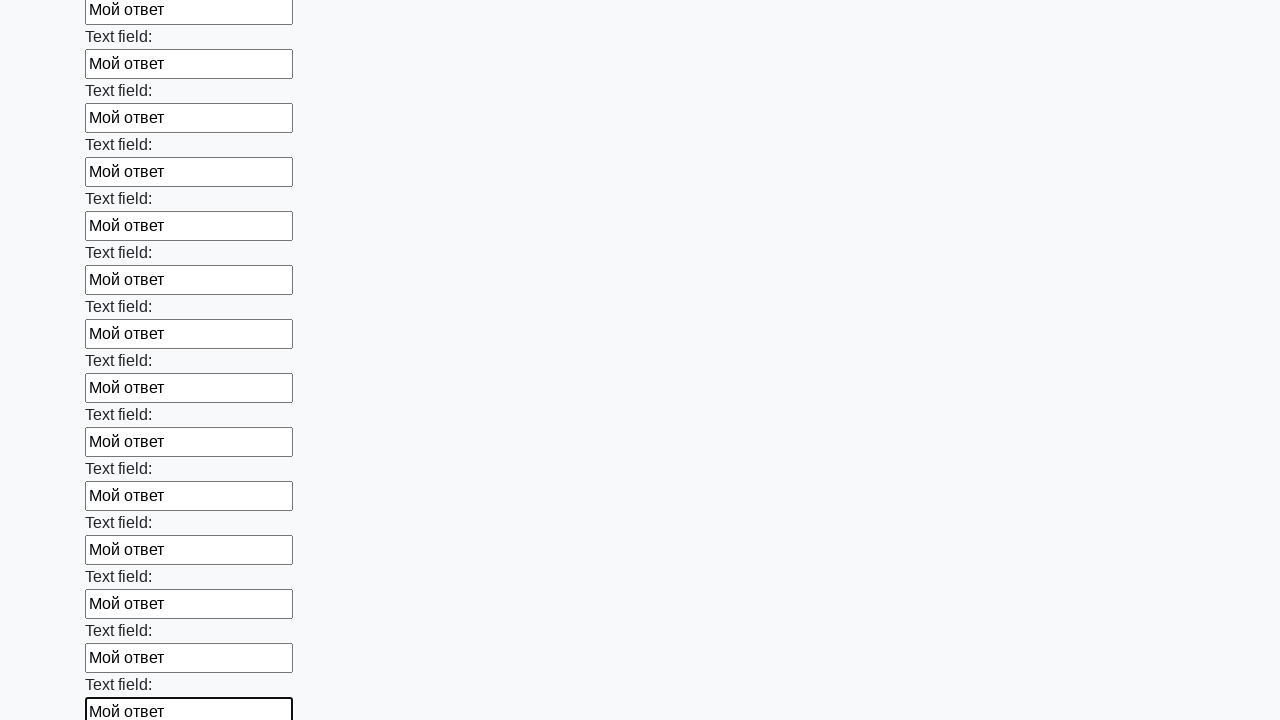

Filled input field with 'Мой ответ' on div.first_block > input >> nth=49
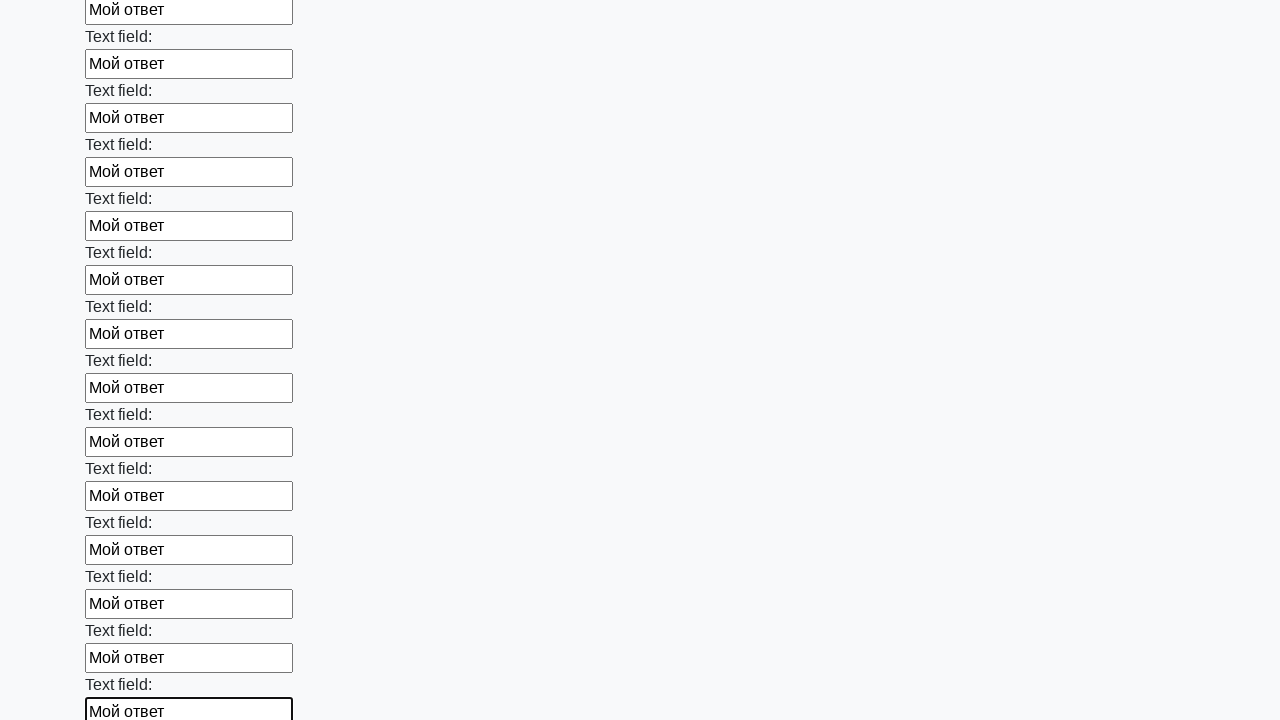

Filled input field with 'Мой ответ' on div.first_block > input >> nth=50
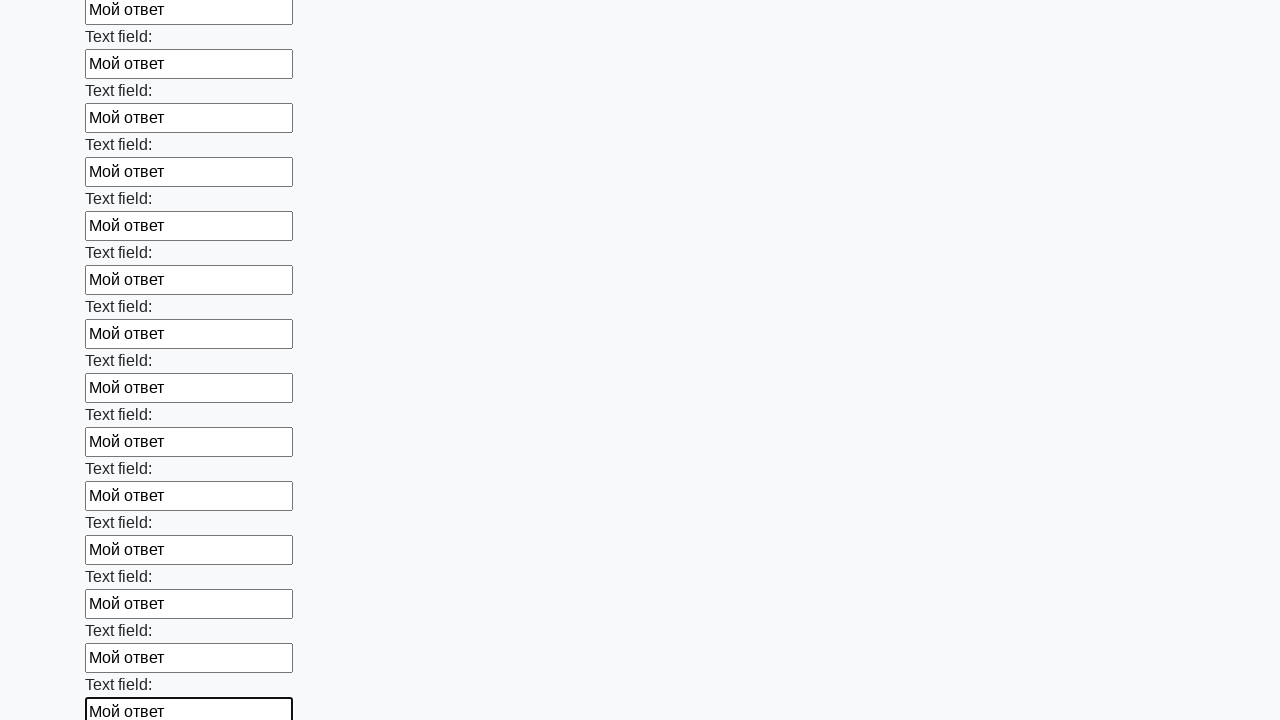

Filled input field with 'Мой ответ' on div.first_block > input >> nth=51
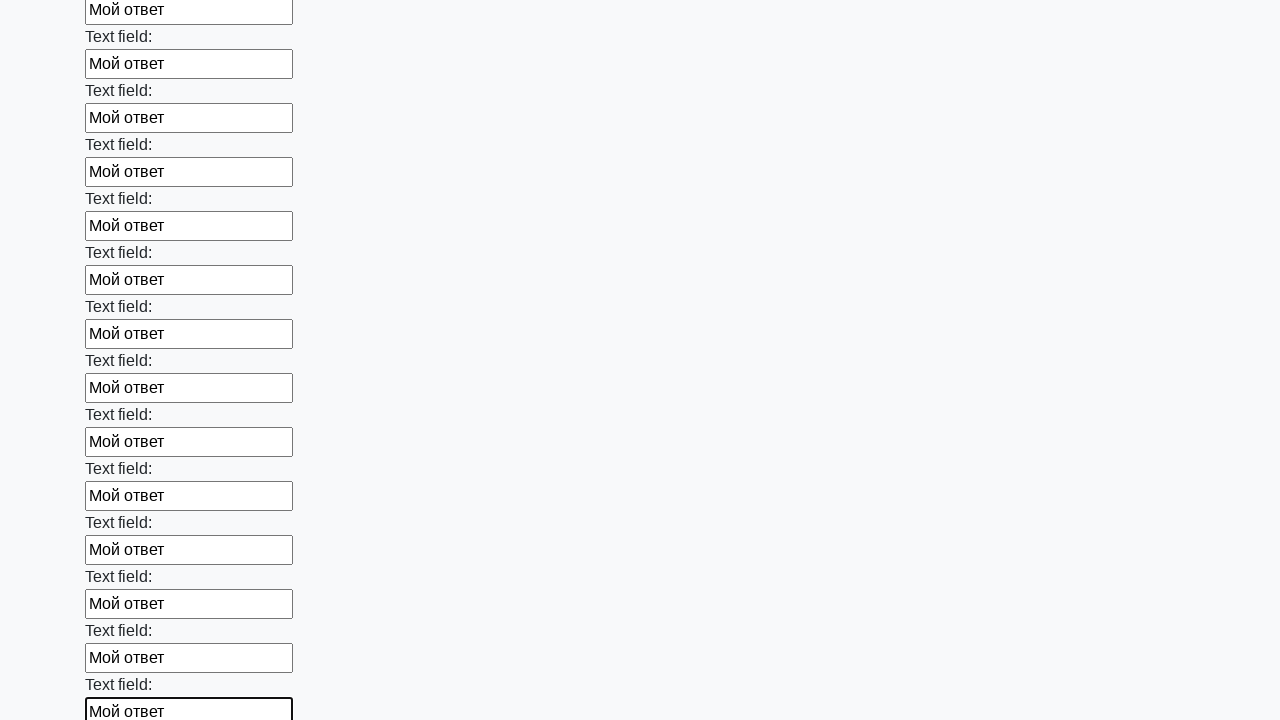

Filled input field with 'Мой ответ' on div.first_block > input >> nth=52
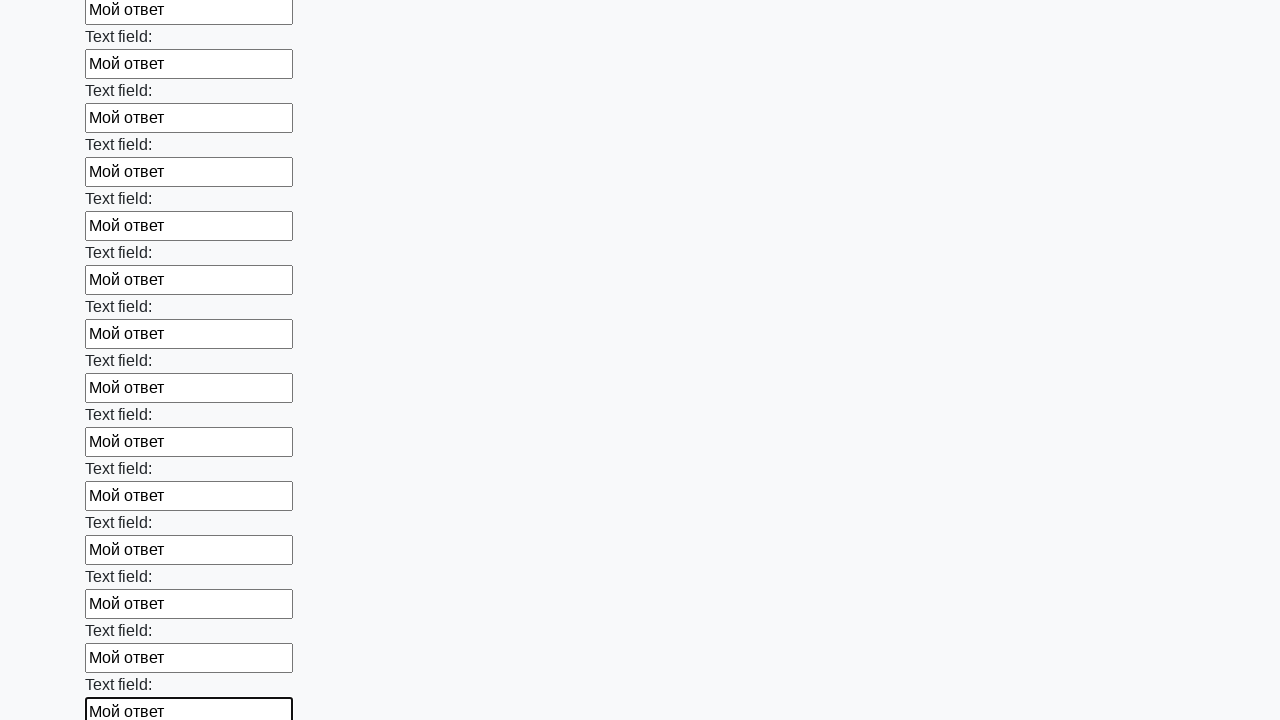

Filled input field with 'Мой ответ' on div.first_block > input >> nth=53
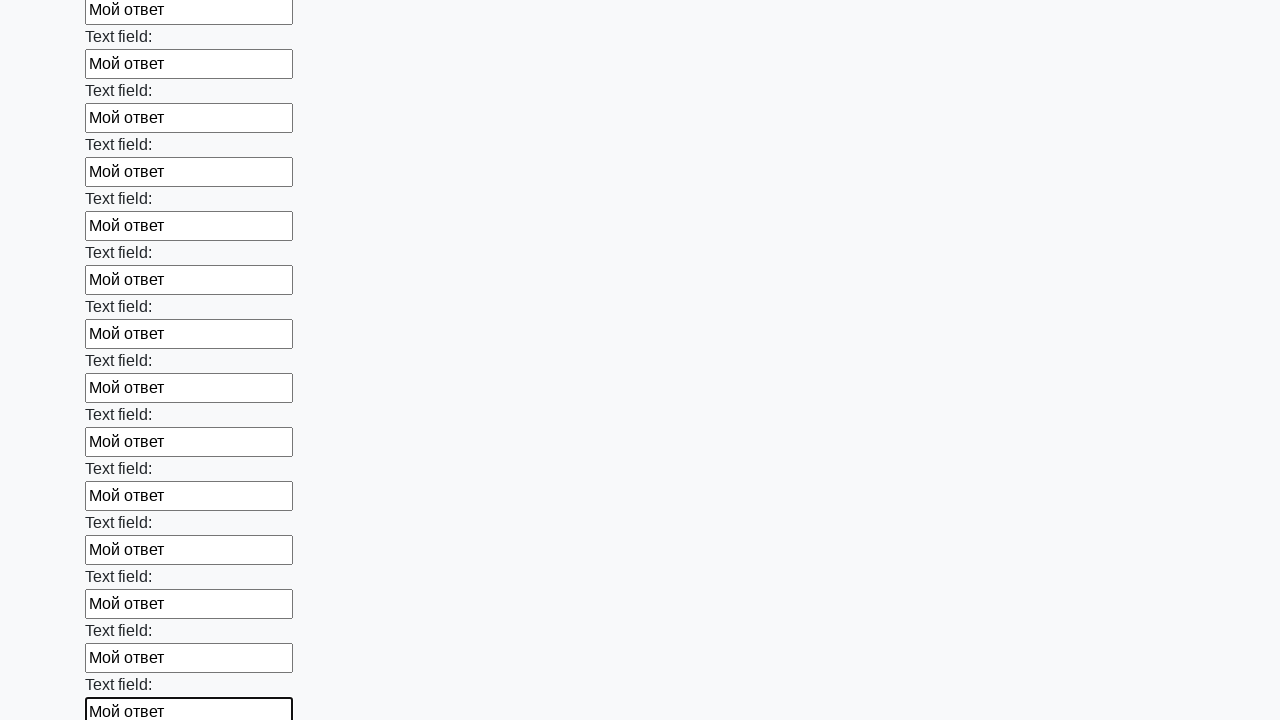

Filled input field with 'Мой ответ' on div.first_block > input >> nth=54
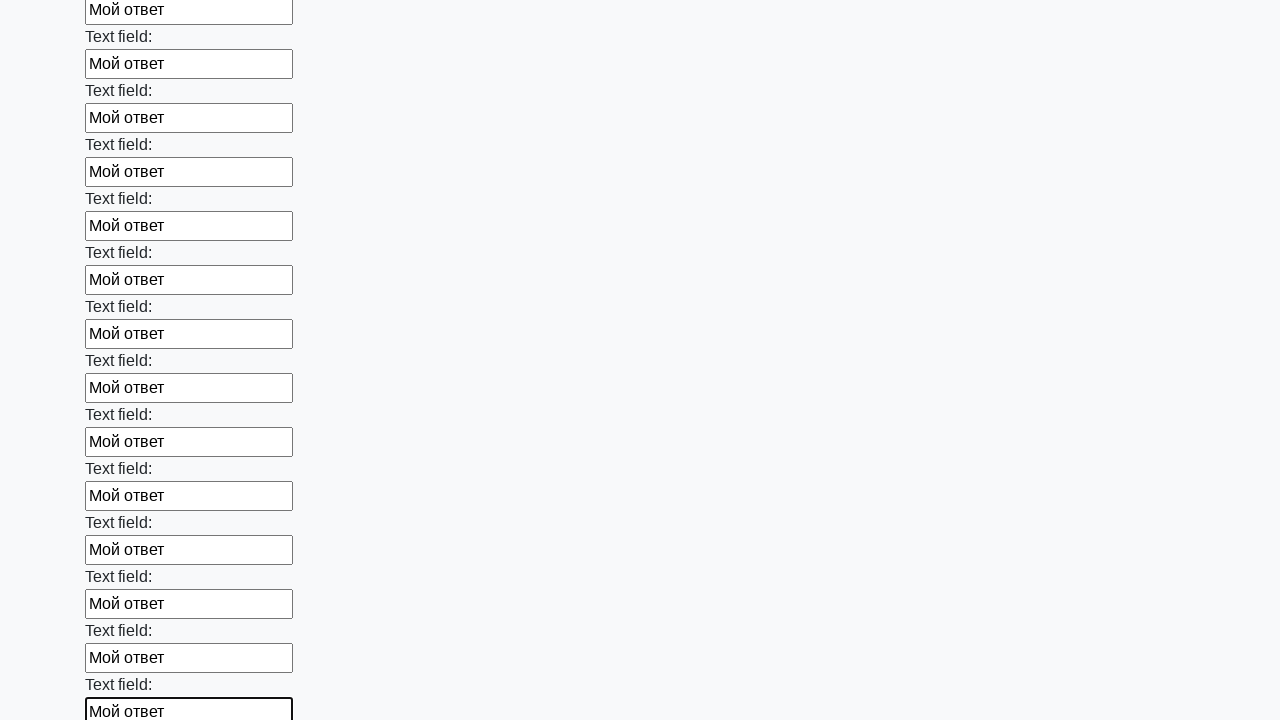

Filled input field with 'Мой ответ' on div.first_block > input >> nth=55
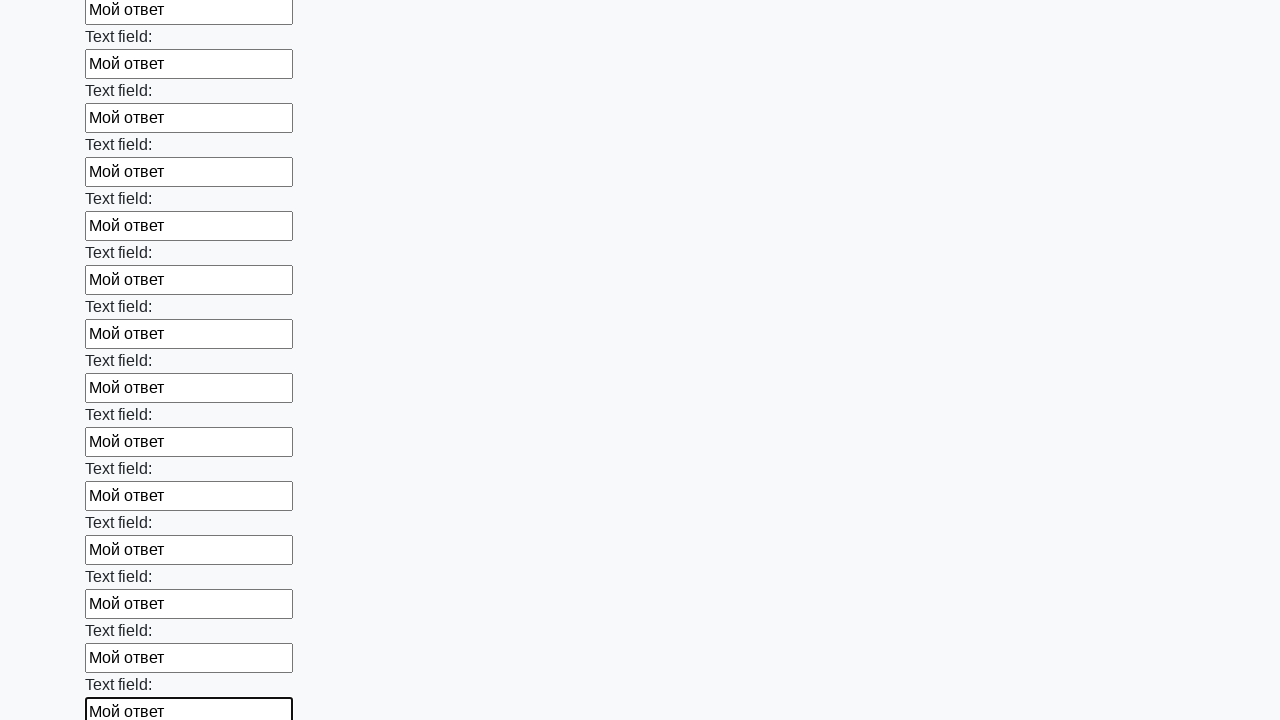

Filled input field with 'Мой ответ' on div.first_block > input >> nth=56
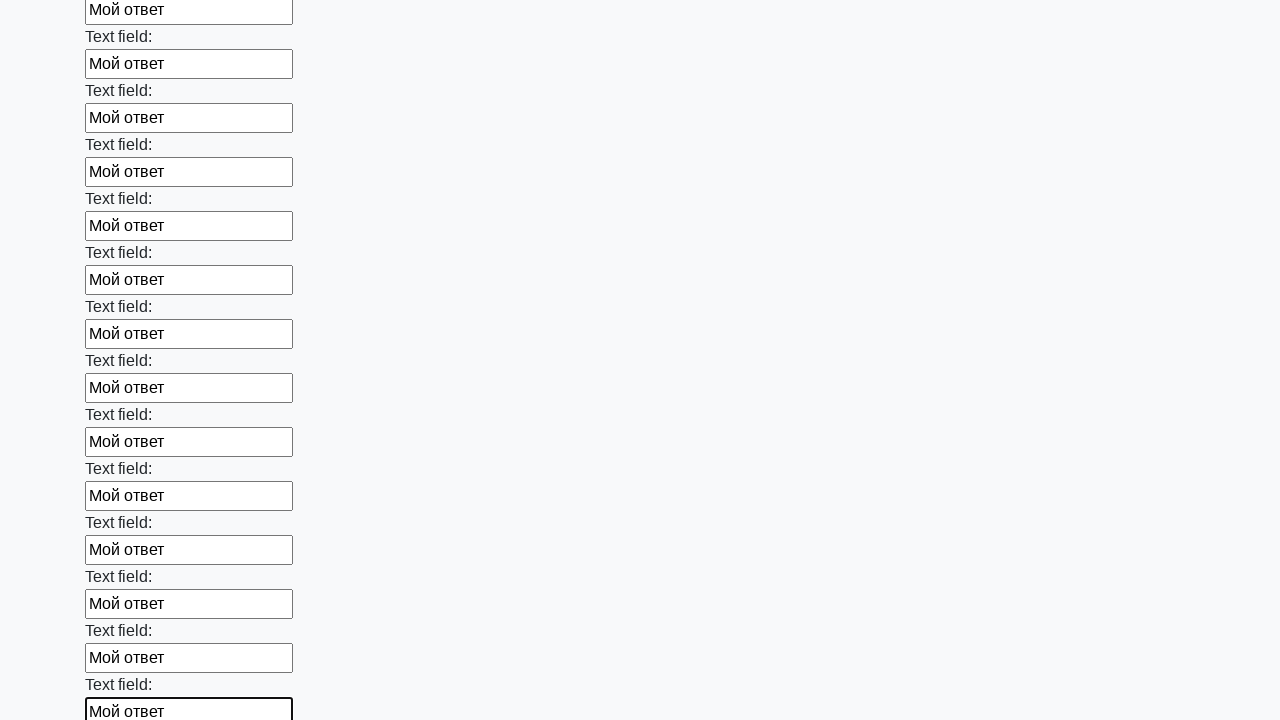

Filled input field with 'Мой ответ' on div.first_block > input >> nth=57
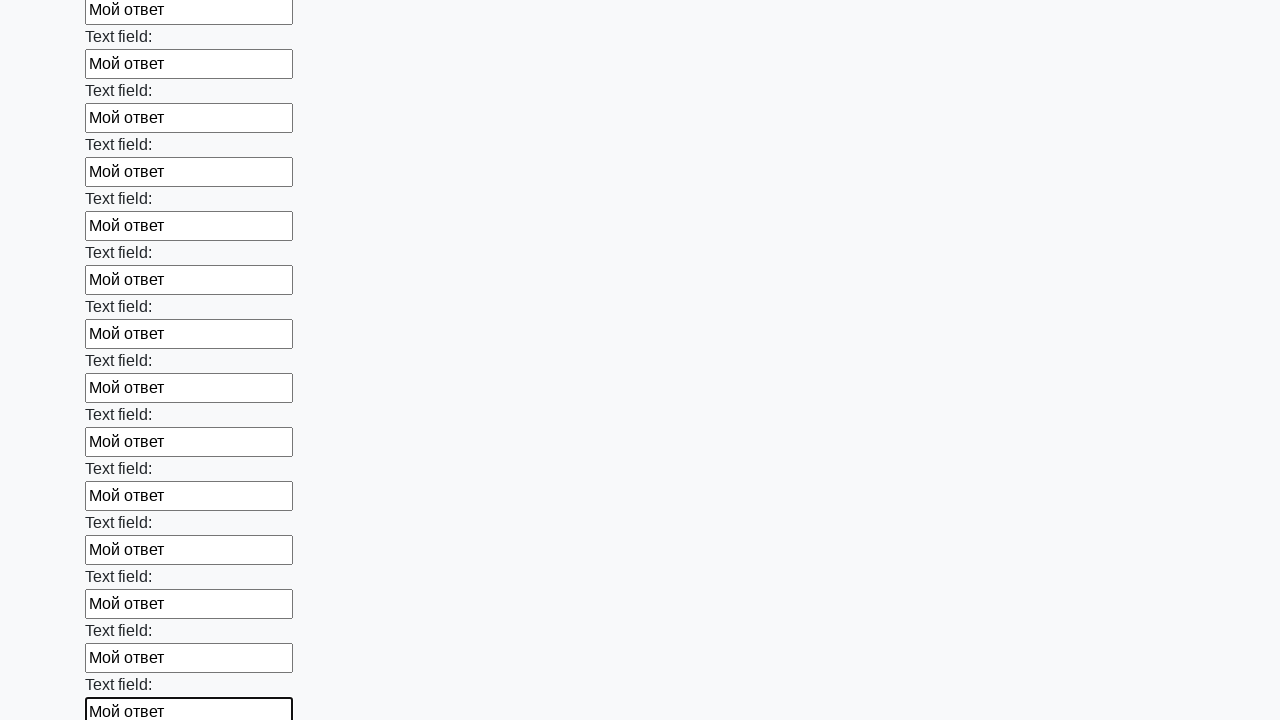

Filled input field with 'Мой ответ' on div.first_block > input >> nth=58
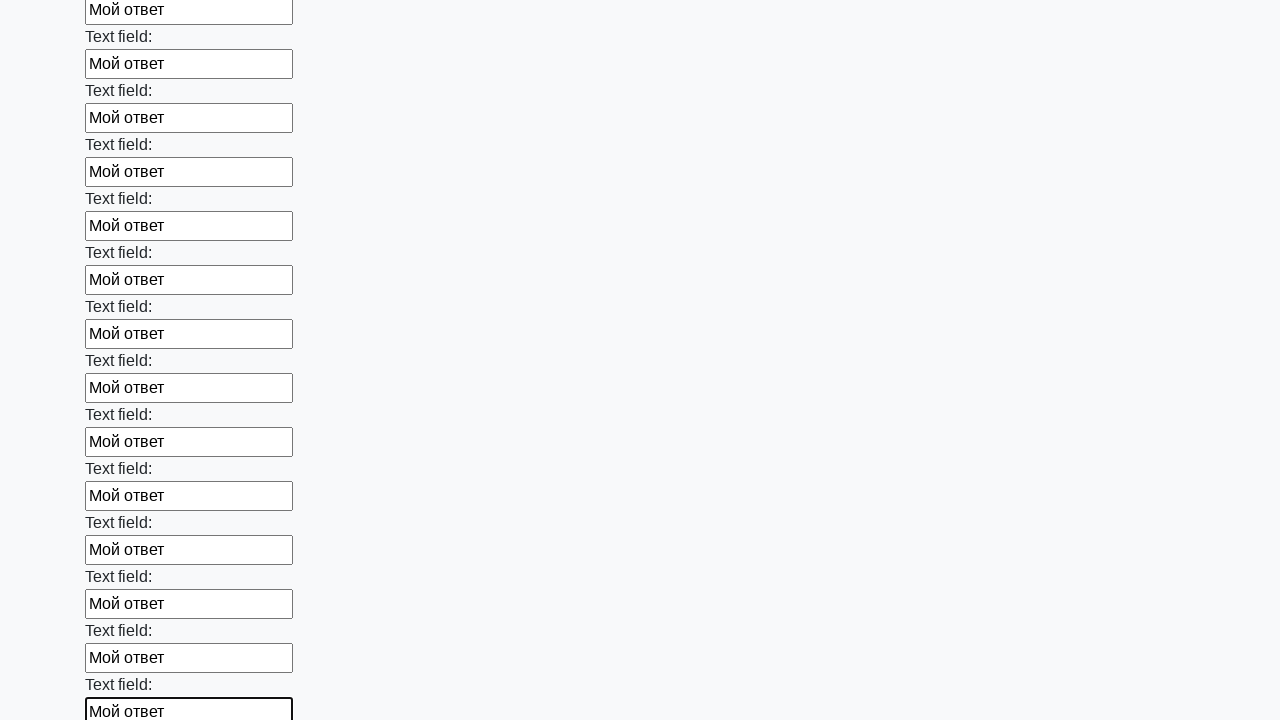

Filled input field with 'Мой ответ' on div.first_block > input >> nth=59
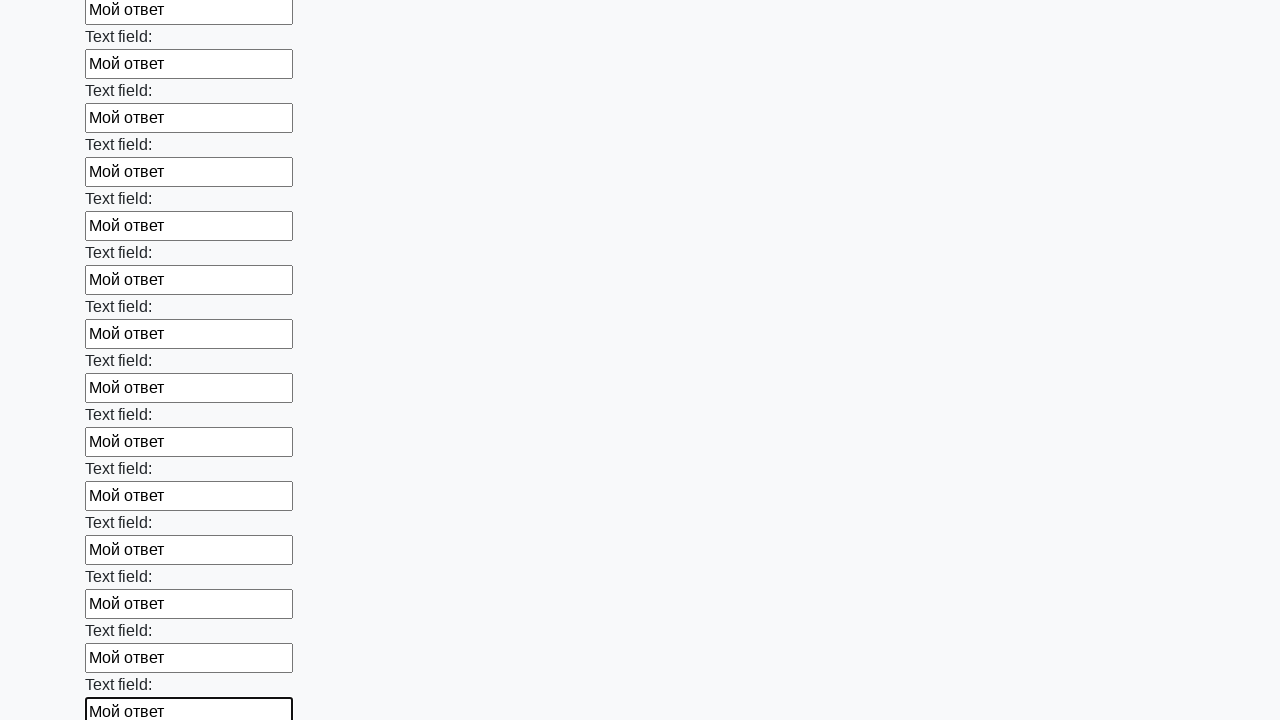

Filled input field with 'Мой ответ' on div.first_block > input >> nth=60
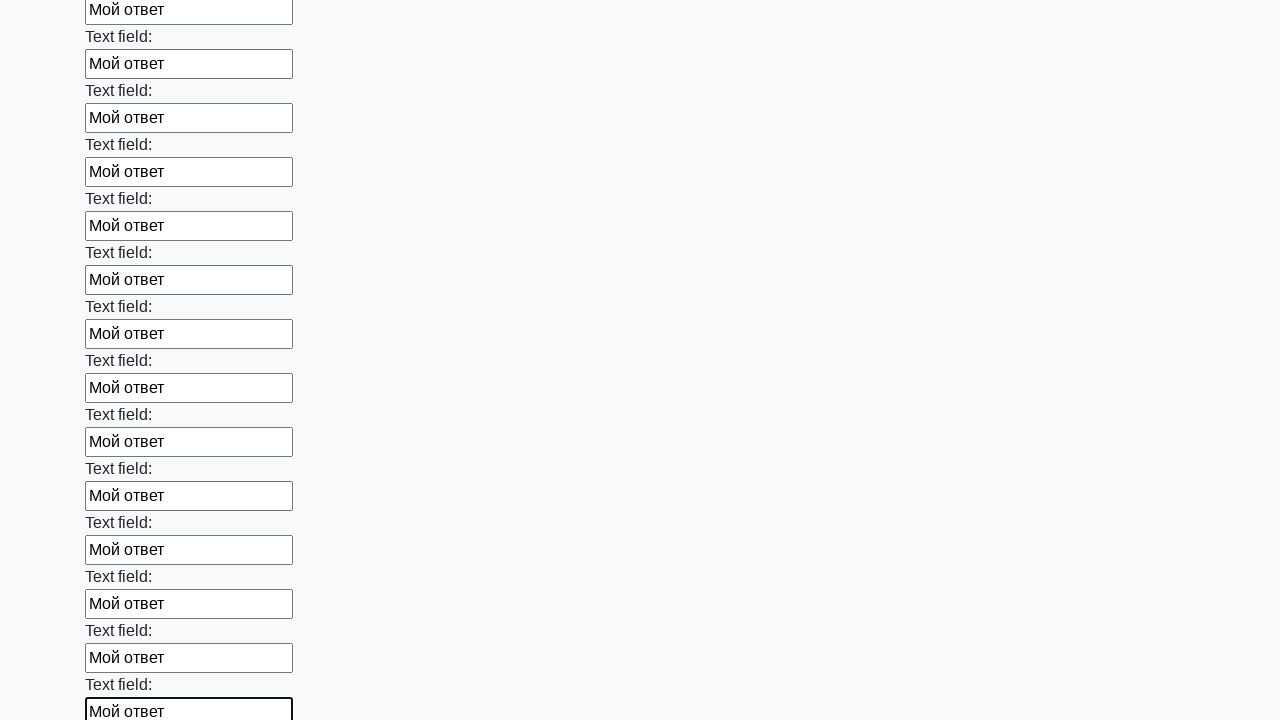

Filled input field with 'Мой ответ' on div.first_block > input >> nth=61
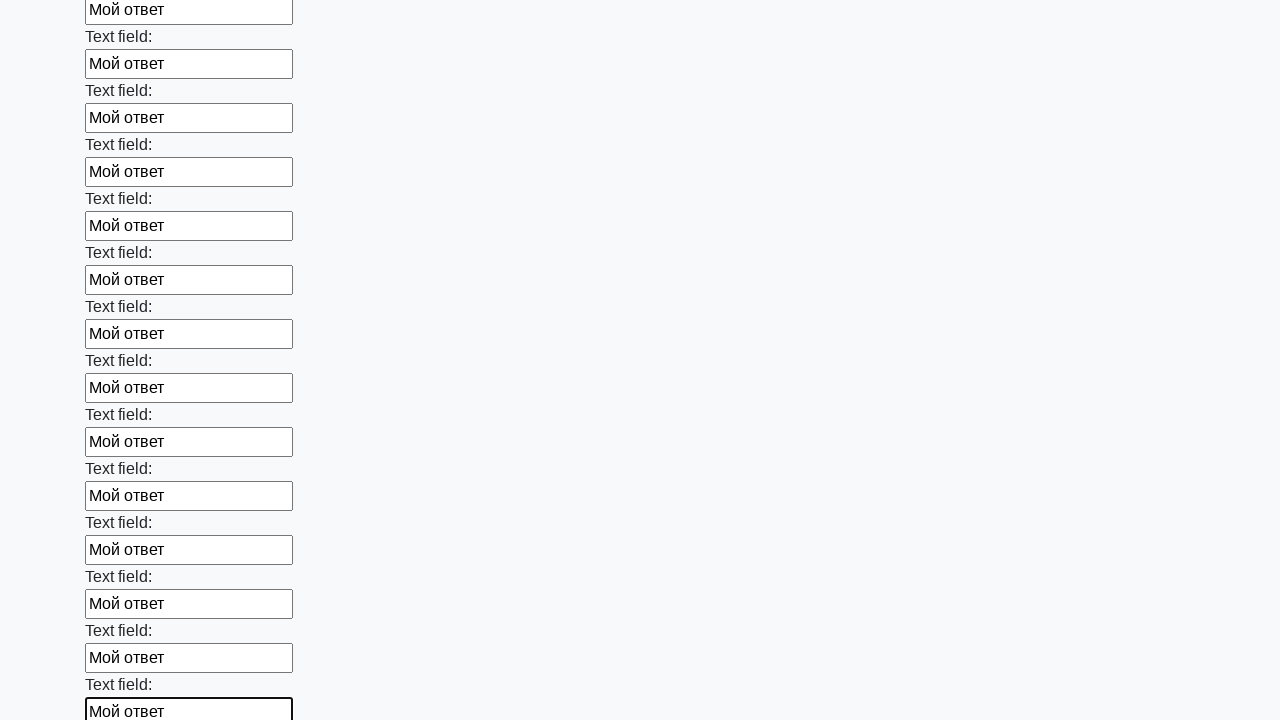

Filled input field with 'Мой ответ' on div.first_block > input >> nth=62
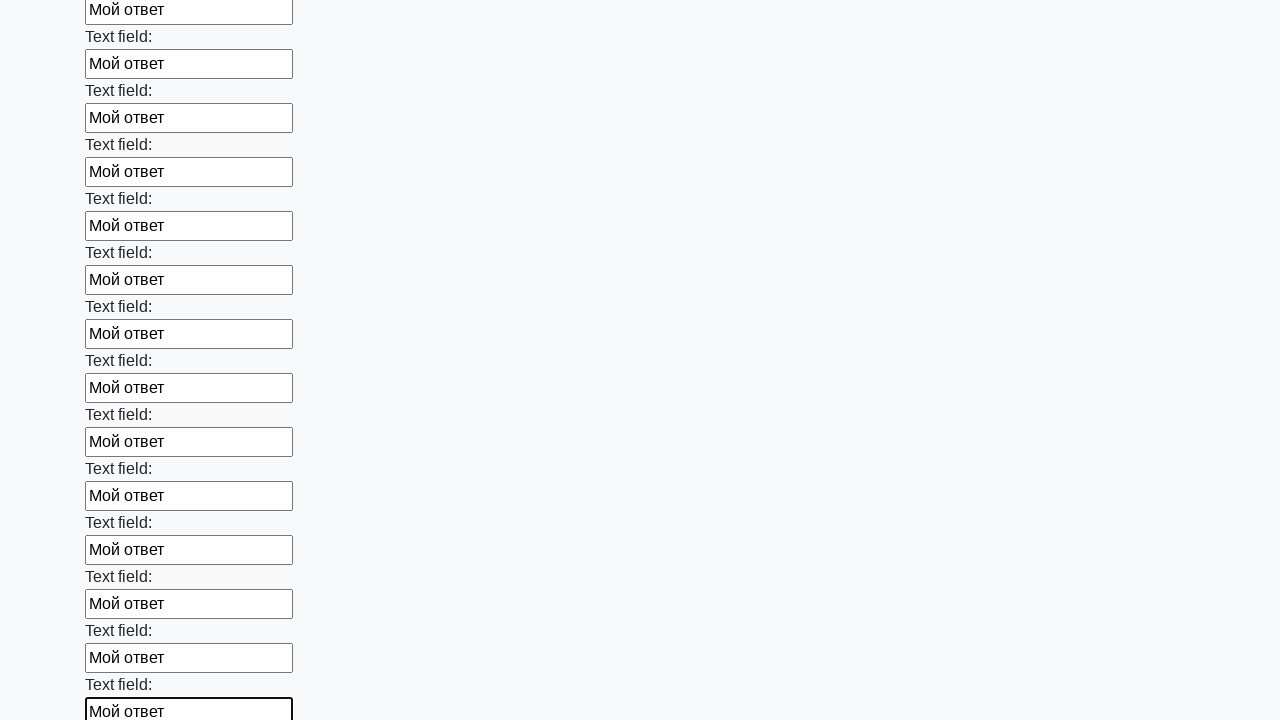

Filled input field with 'Мой ответ' on div.first_block > input >> nth=63
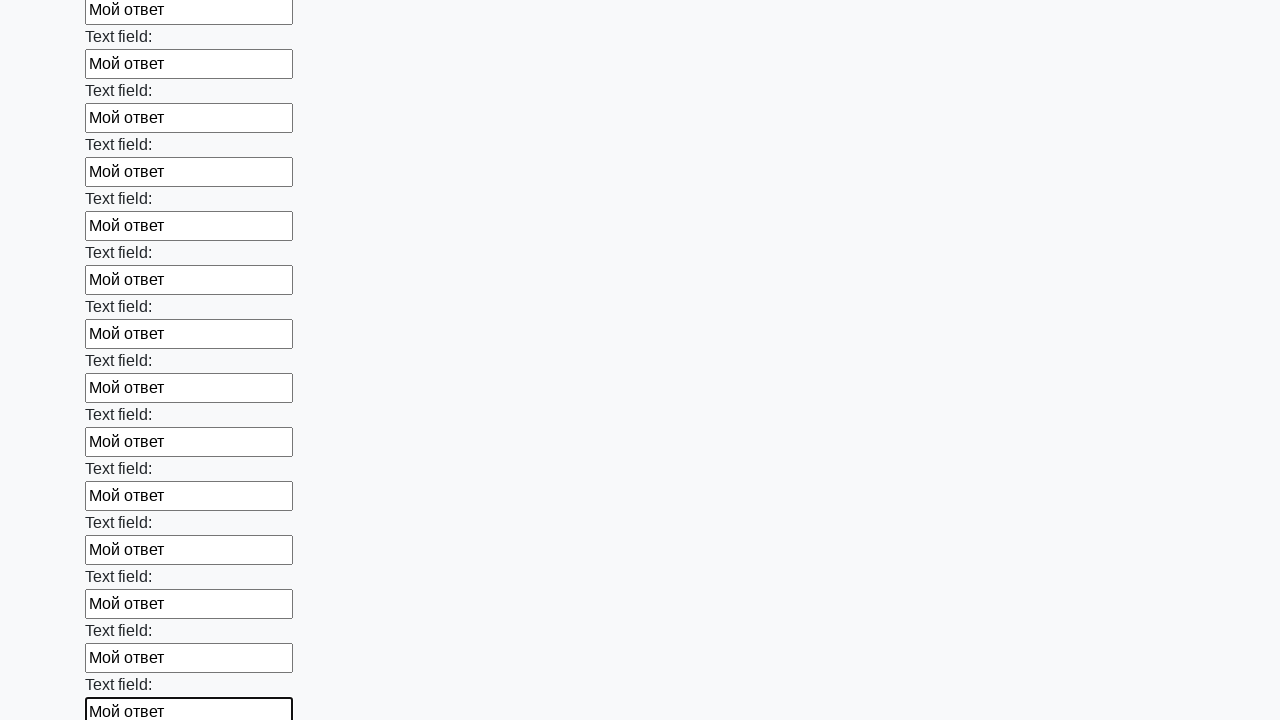

Filled input field with 'Мой ответ' on div.first_block > input >> nth=64
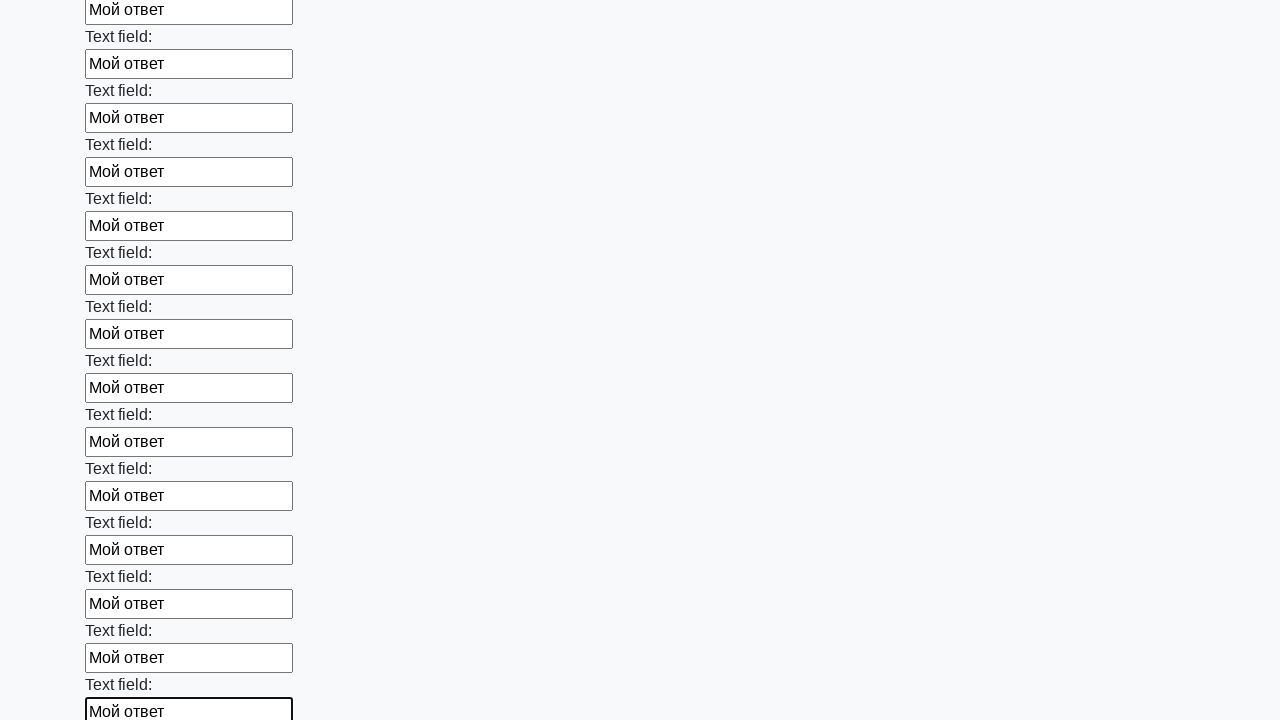

Filled input field with 'Мой ответ' on div.first_block > input >> nth=65
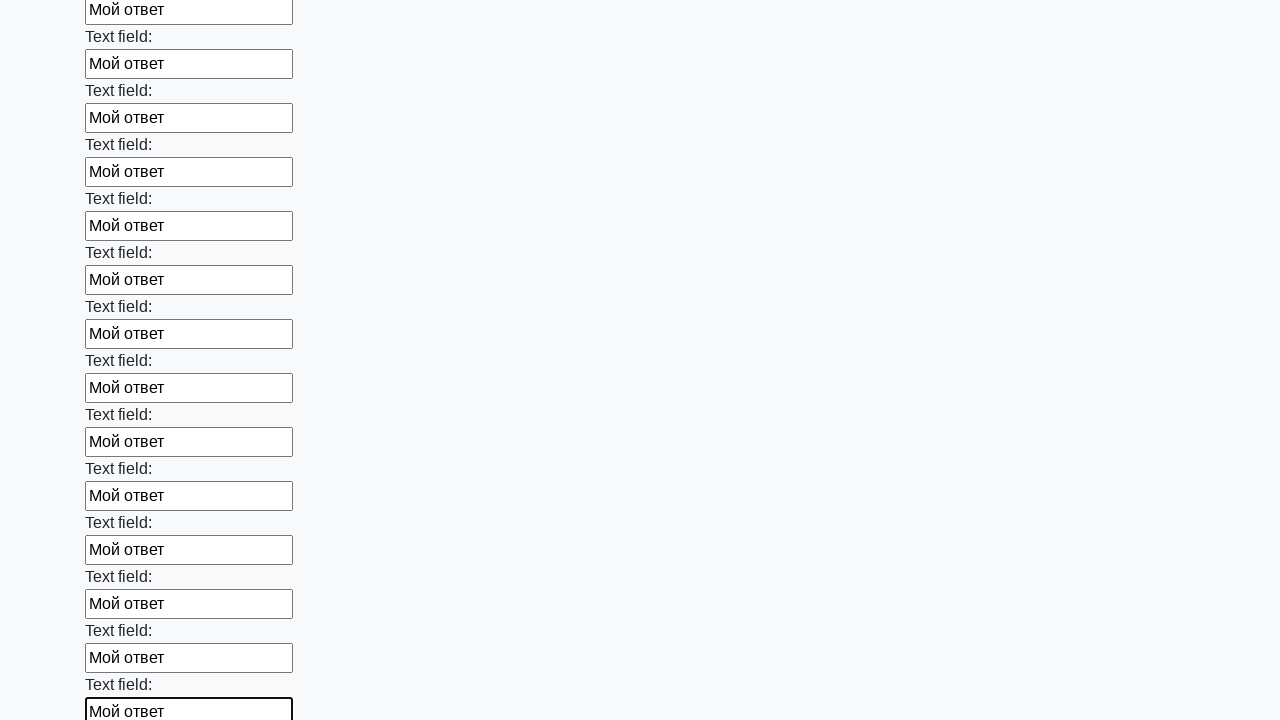

Filled input field with 'Мой ответ' on div.first_block > input >> nth=66
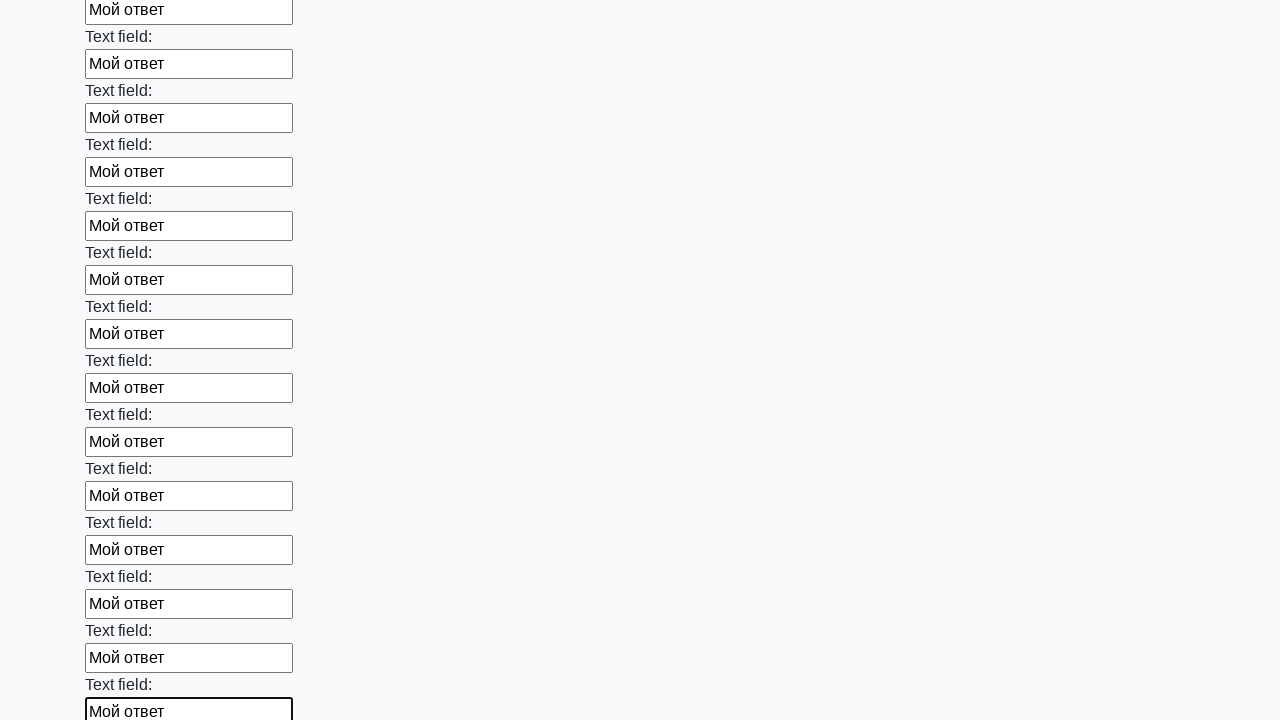

Filled input field with 'Мой ответ' on div.first_block > input >> nth=67
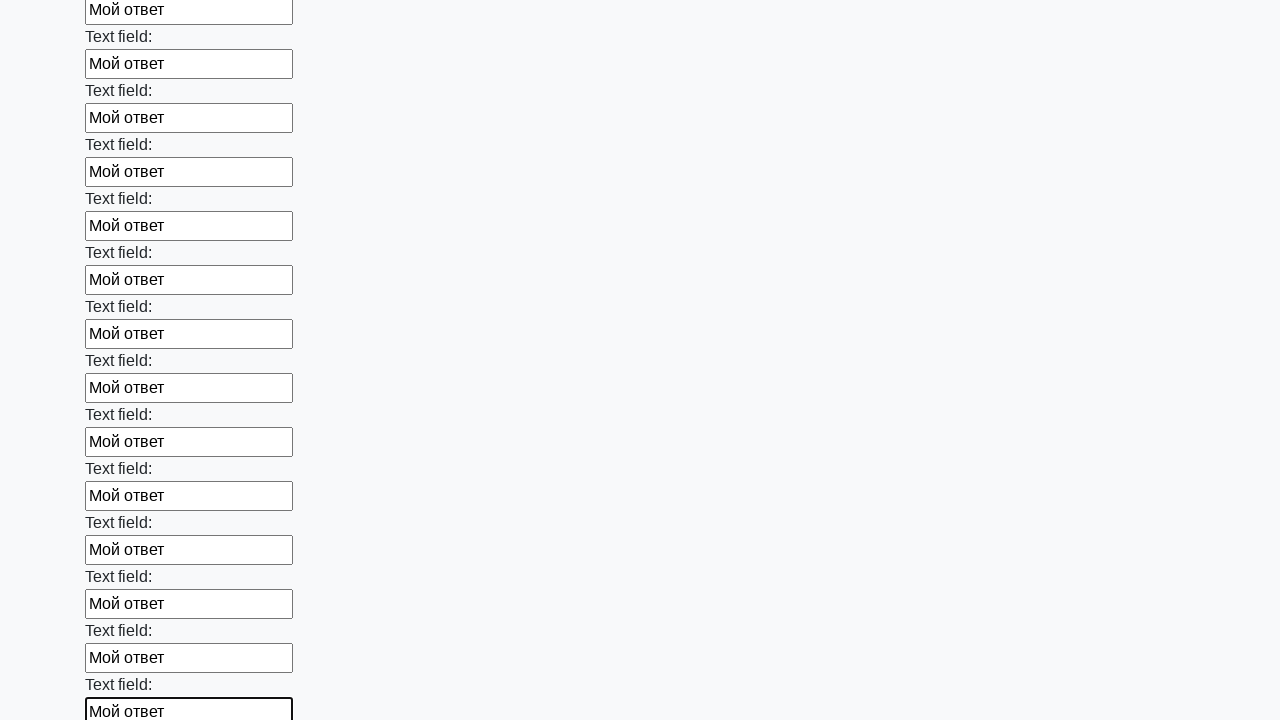

Filled input field with 'Мой ответ' on div.first_block > input >> nth=68
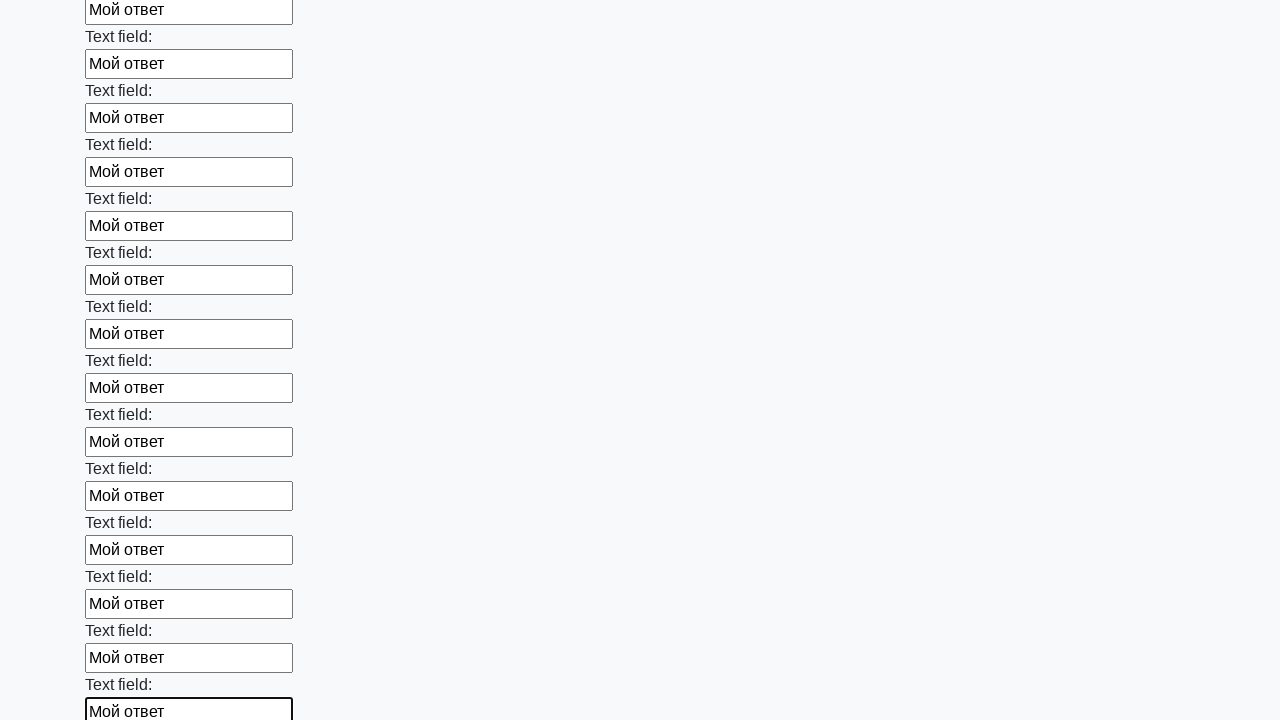

Filled input field with 'Мой ответ' on div.first_block > input >> nth=69
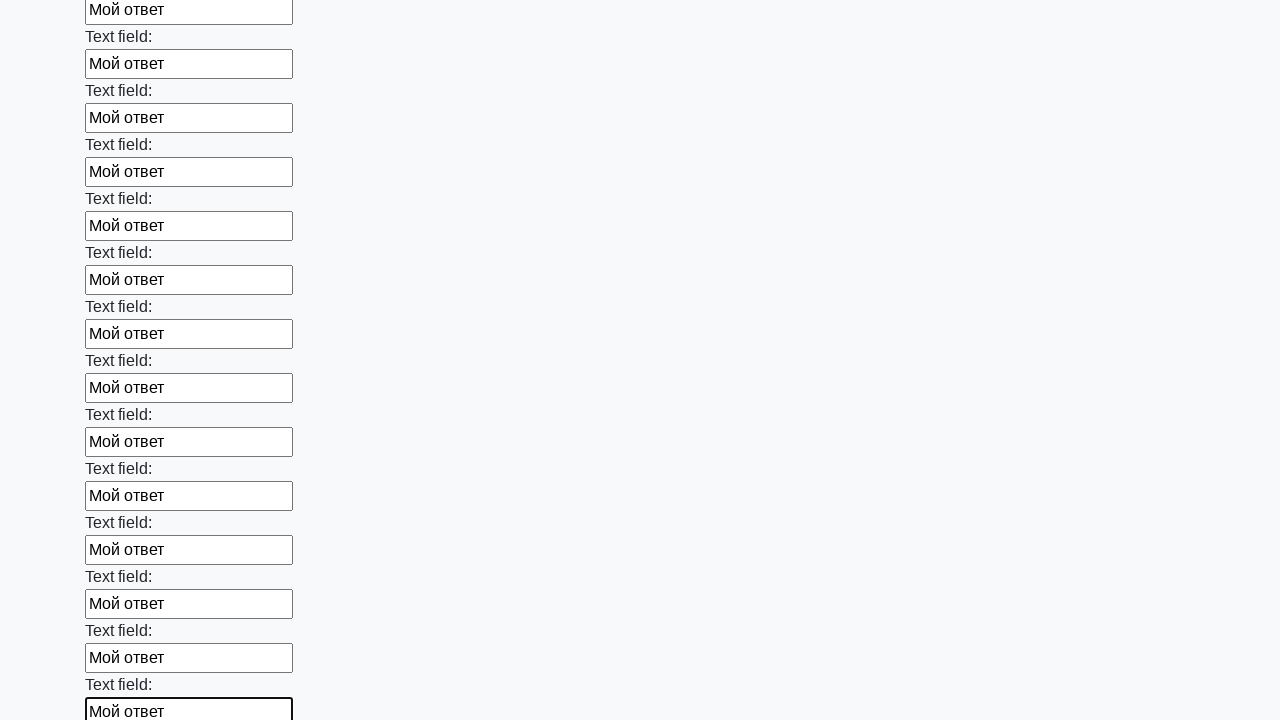

Filled input field with 'Мой ответ' on div.first_block > input >> nth=70
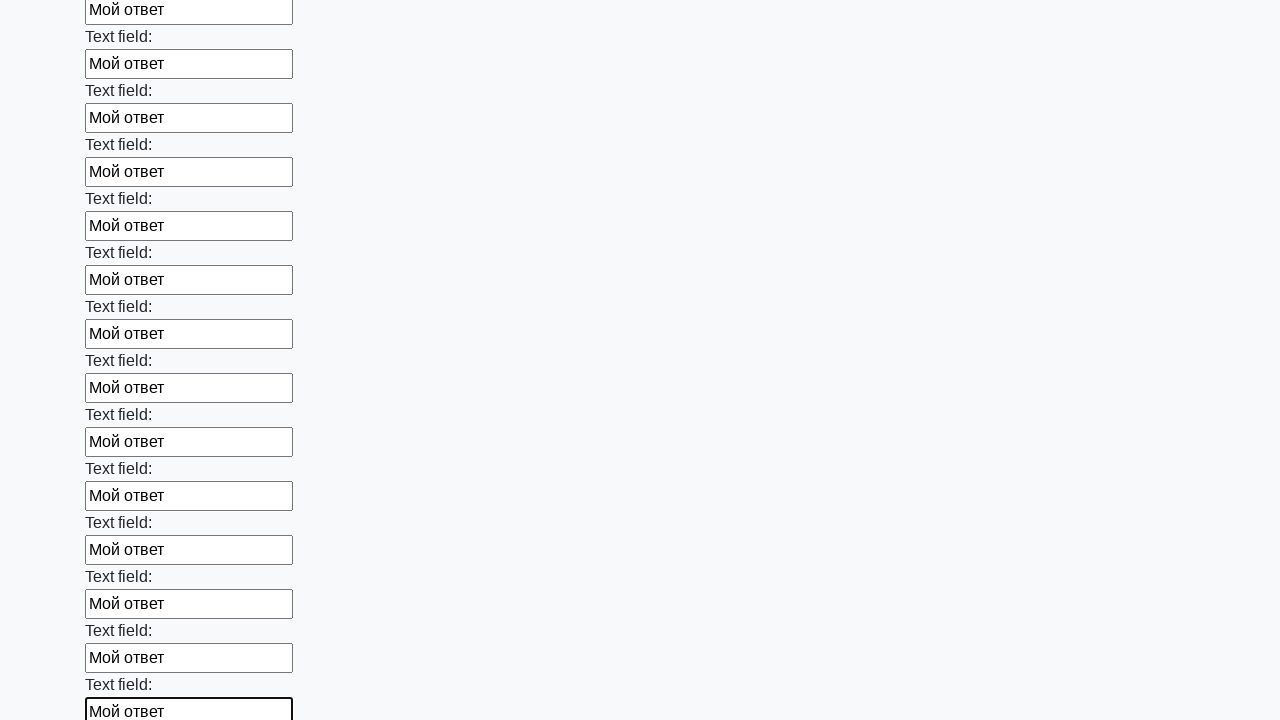

Filled input field with 'Мой ответ' on div.first_block > input >> nth=71
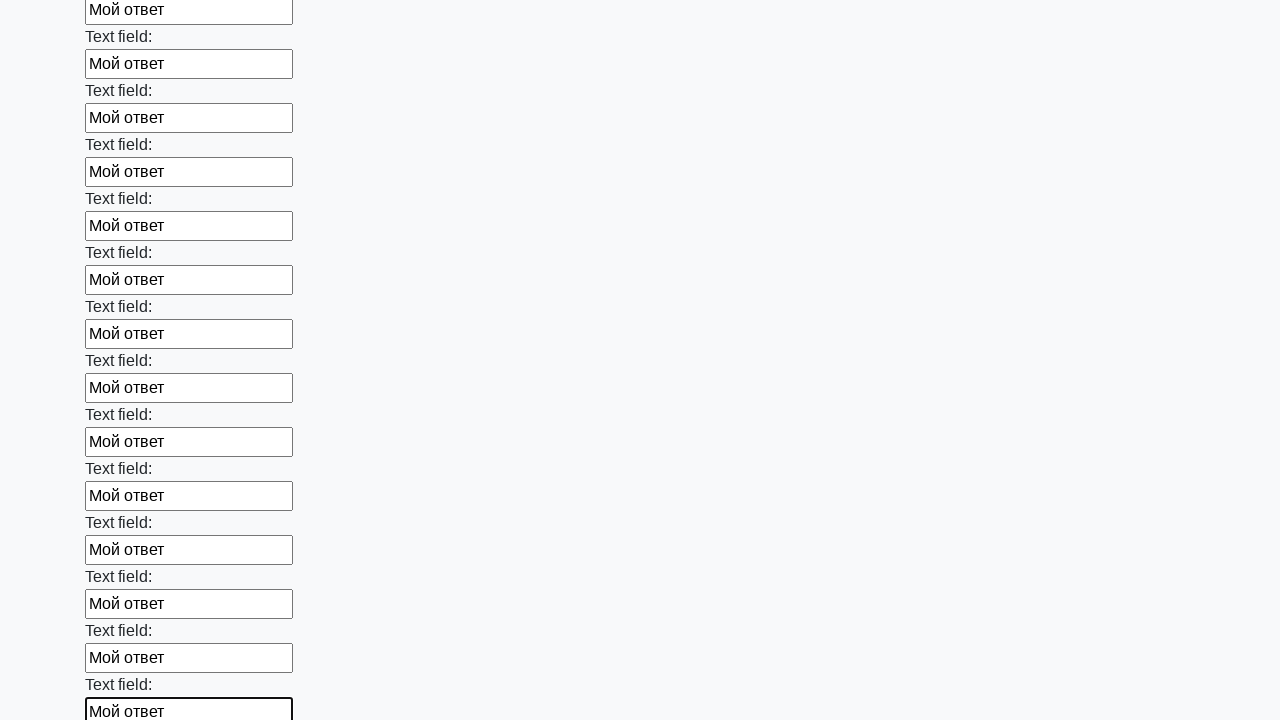

Filled input field with 'Мой ответ' on div.first_block > input >> nth=72
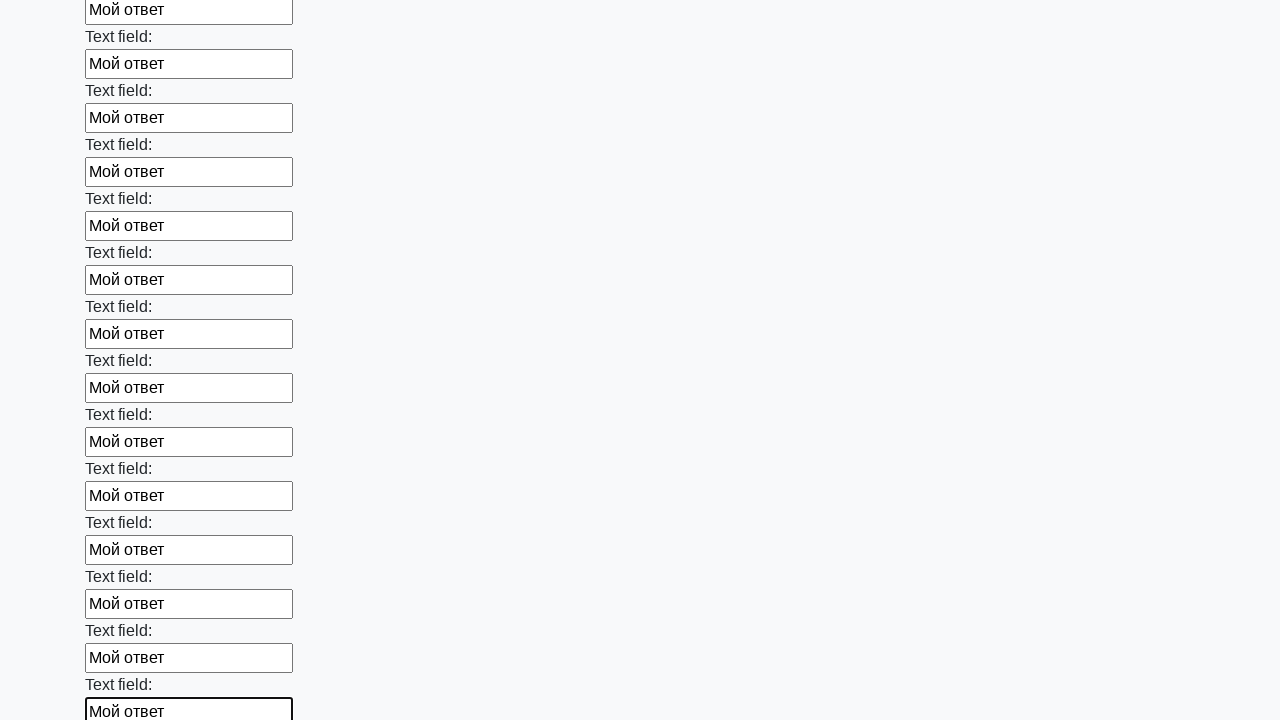

Filled input field with 'Мой ответ' on div.first_block > input >> nth=73
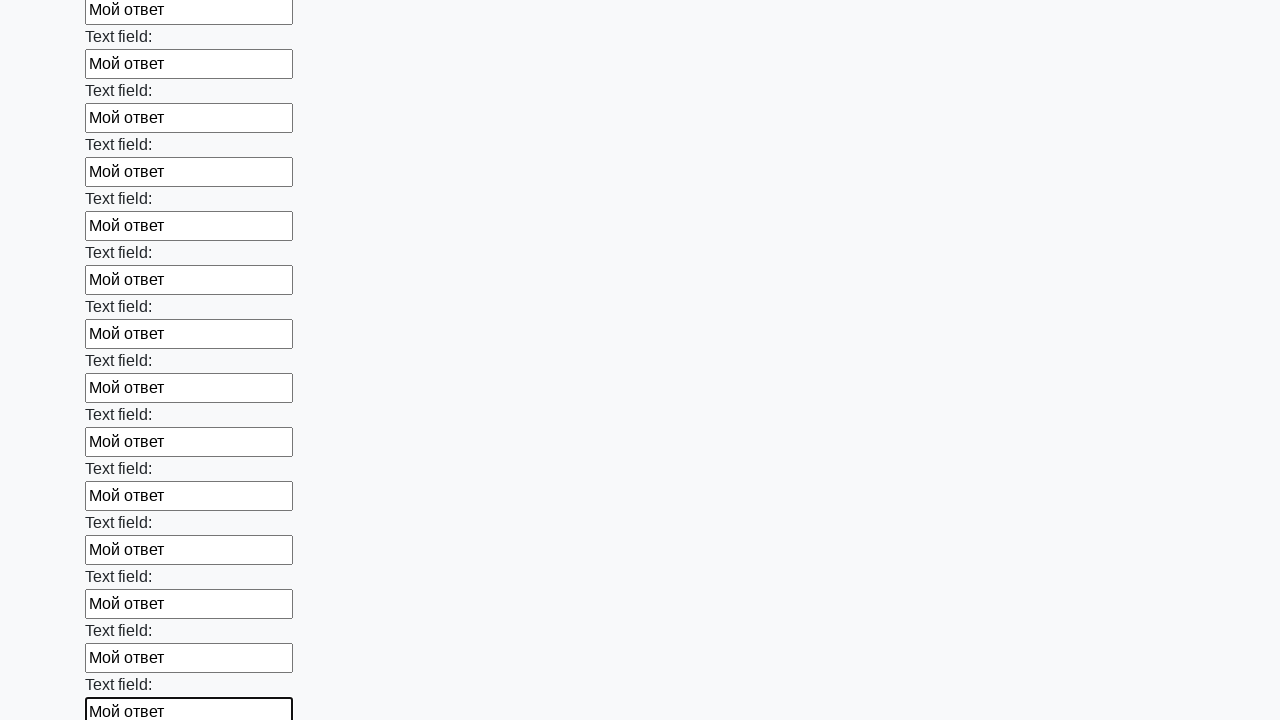

Filled input field with 'Мой ответ' on div.first_block > input >> nth=74
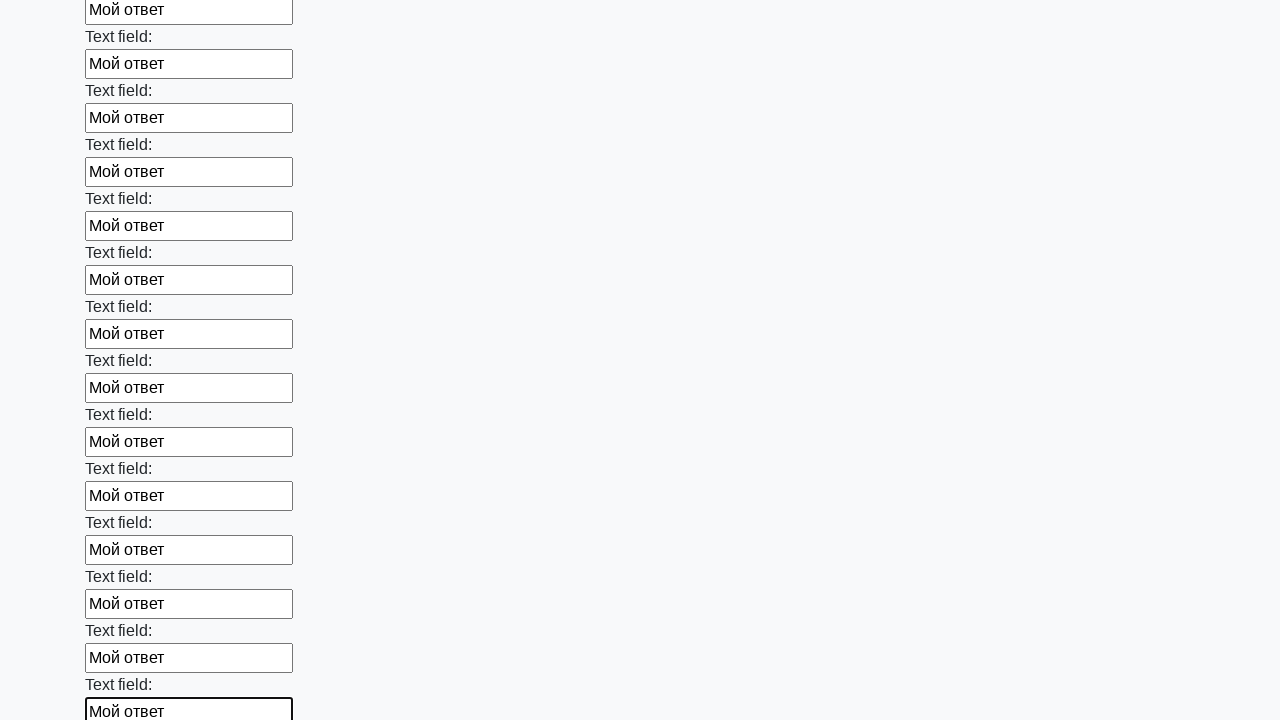

Filled input field with 'Мой ответ' on div.first_block > input >> nth=75
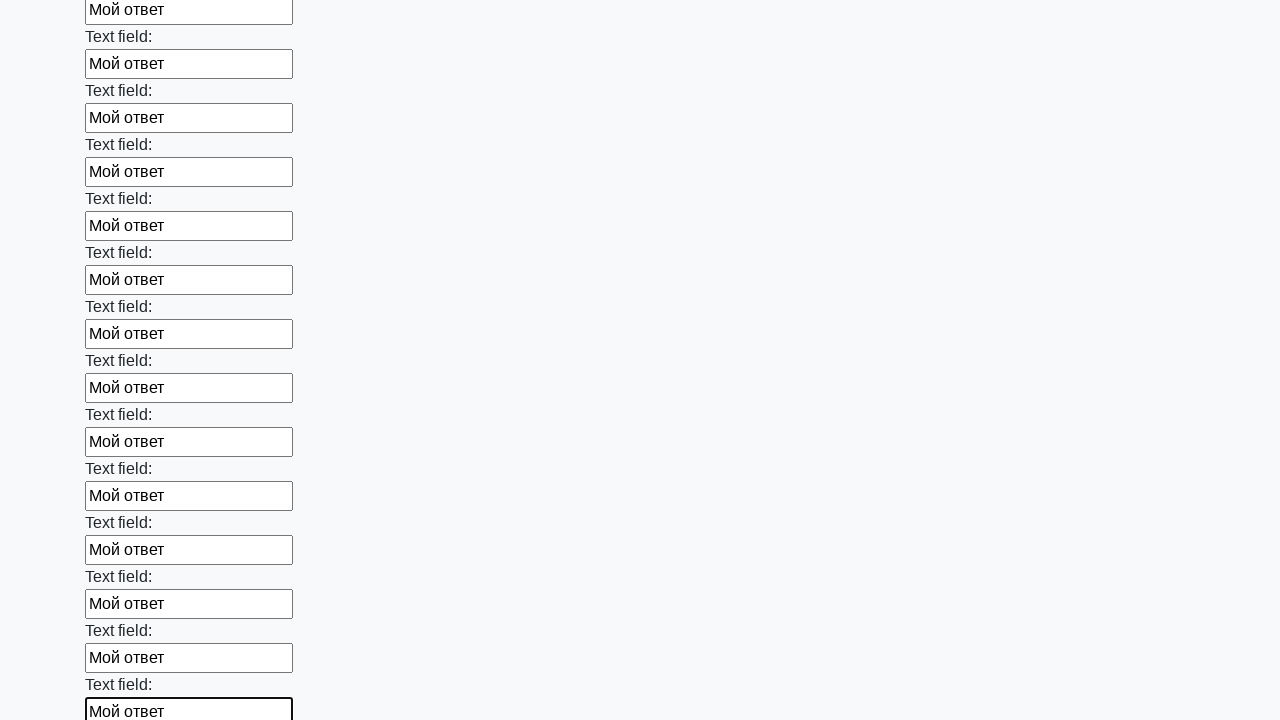

Filled input field with 'Мой ответ' on div.first_block > input >> nth=76
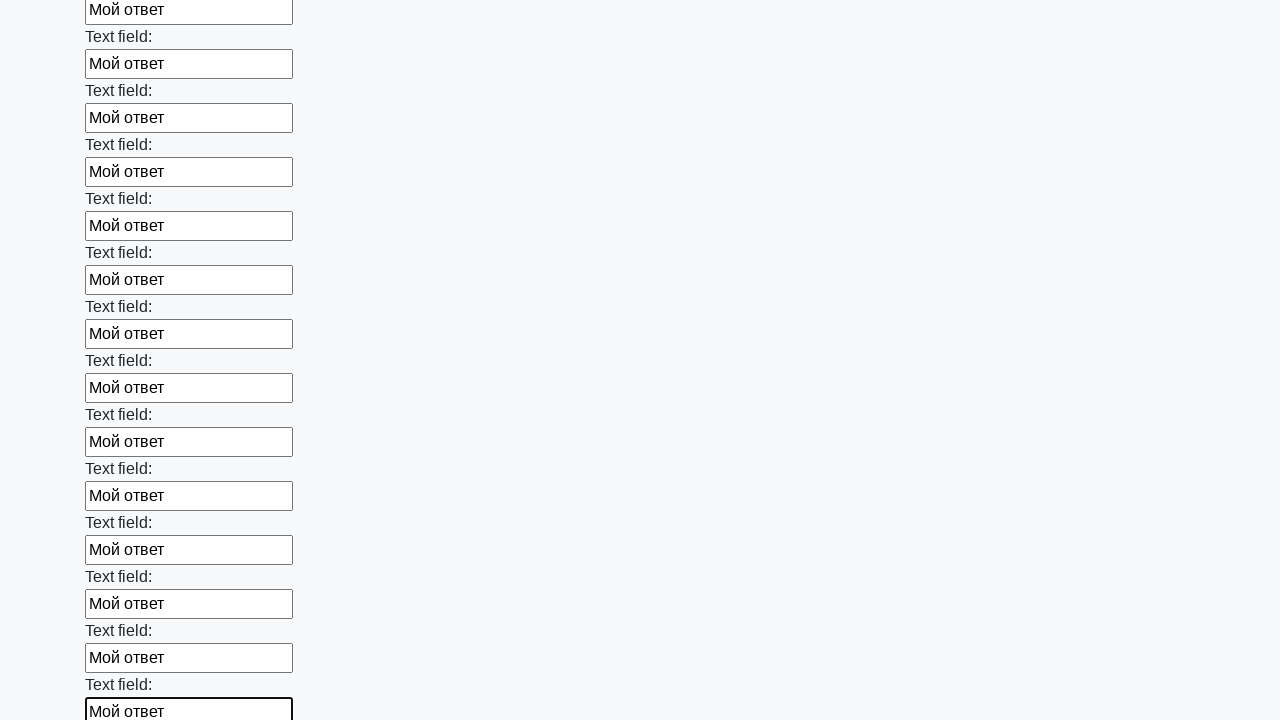

Filled input field with 'Мой ответ' on div.first_block > input >> nth=77
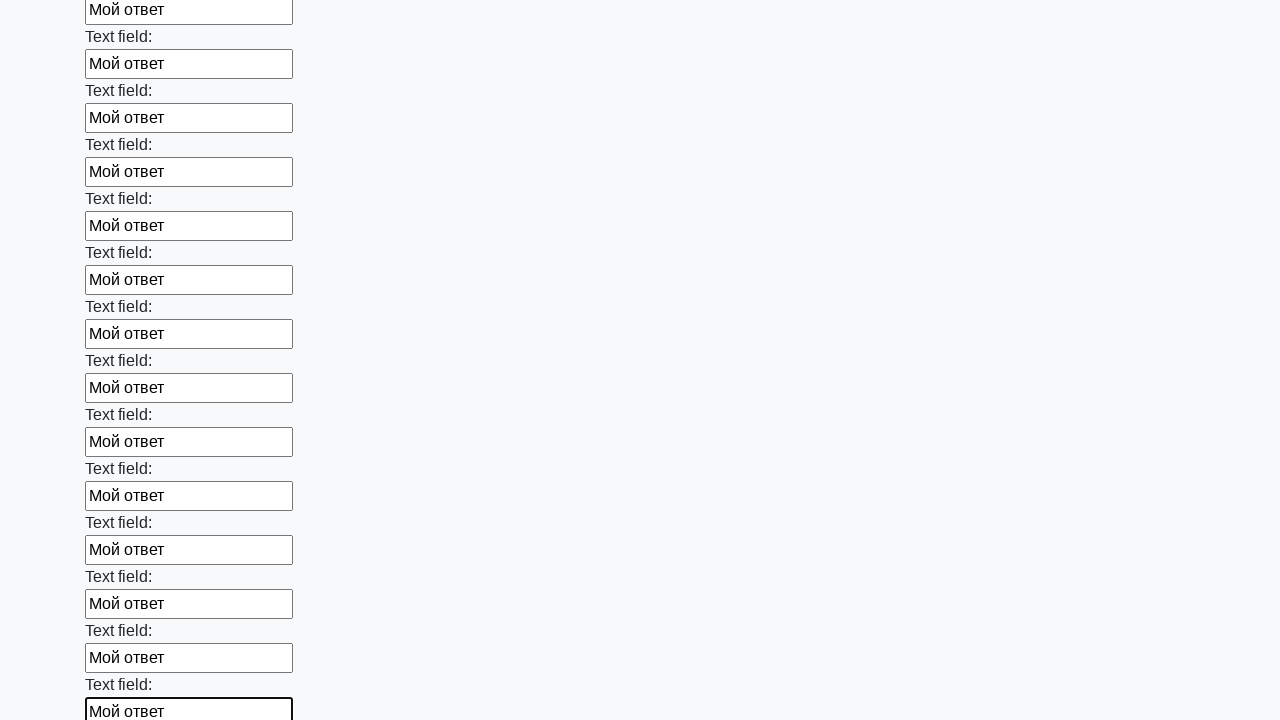

Filled input field with 'Мой ответ' on div.first_block > input >> nth=78
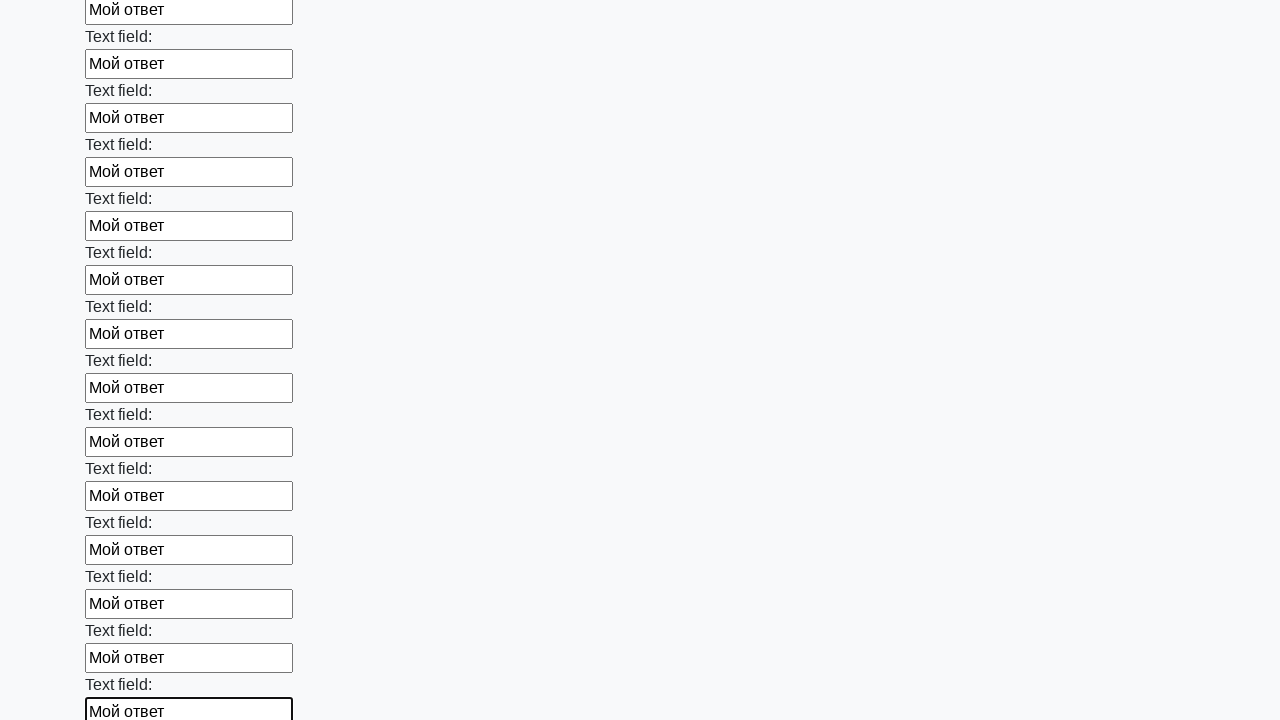

Filled input field with 'Мой ответ' on div.first_block > input >> nth=79
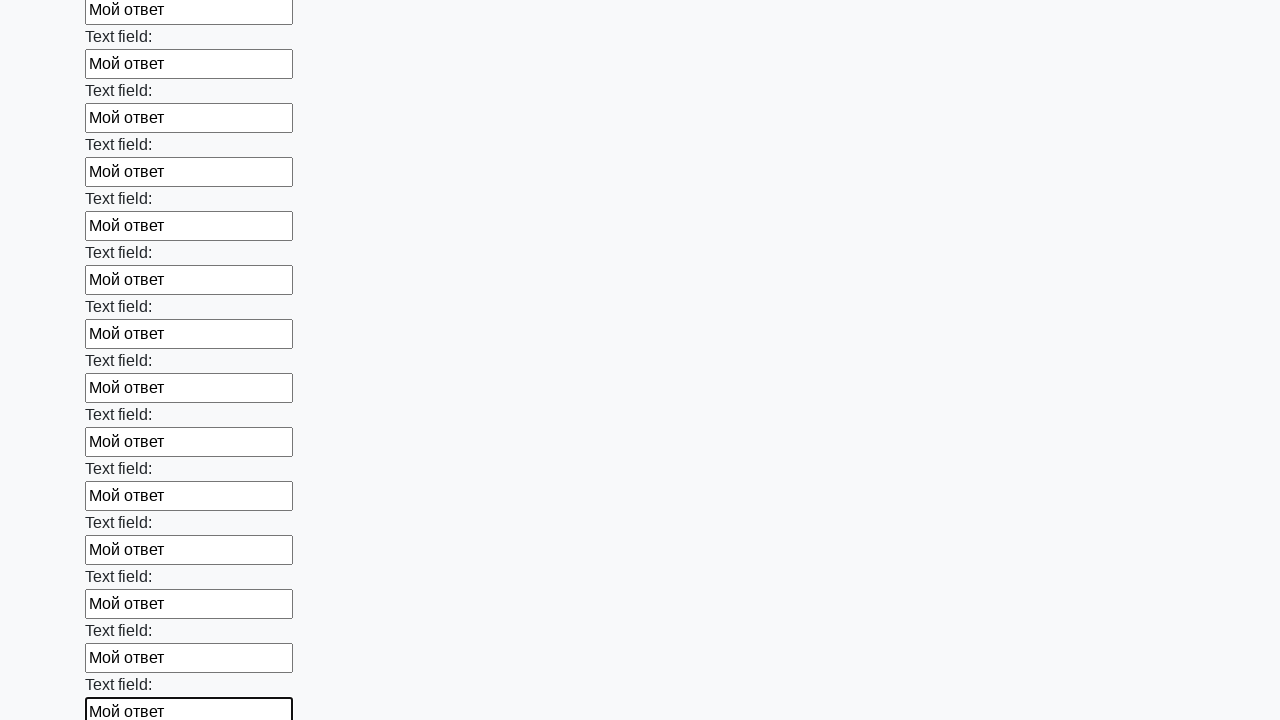

Filled input field with 'Мой ответ' on div.first_block > input >> nth=80
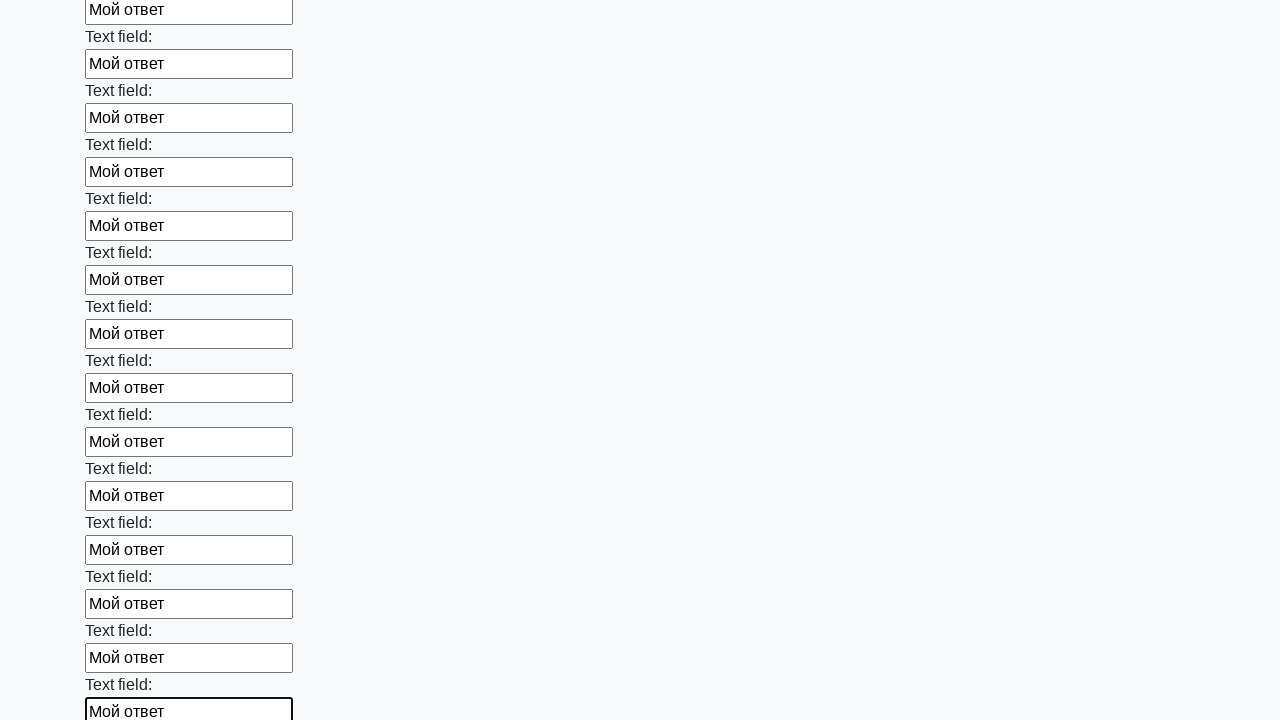

Filled input field with 'Мой ответ' on div.first_block > input >> nth=81
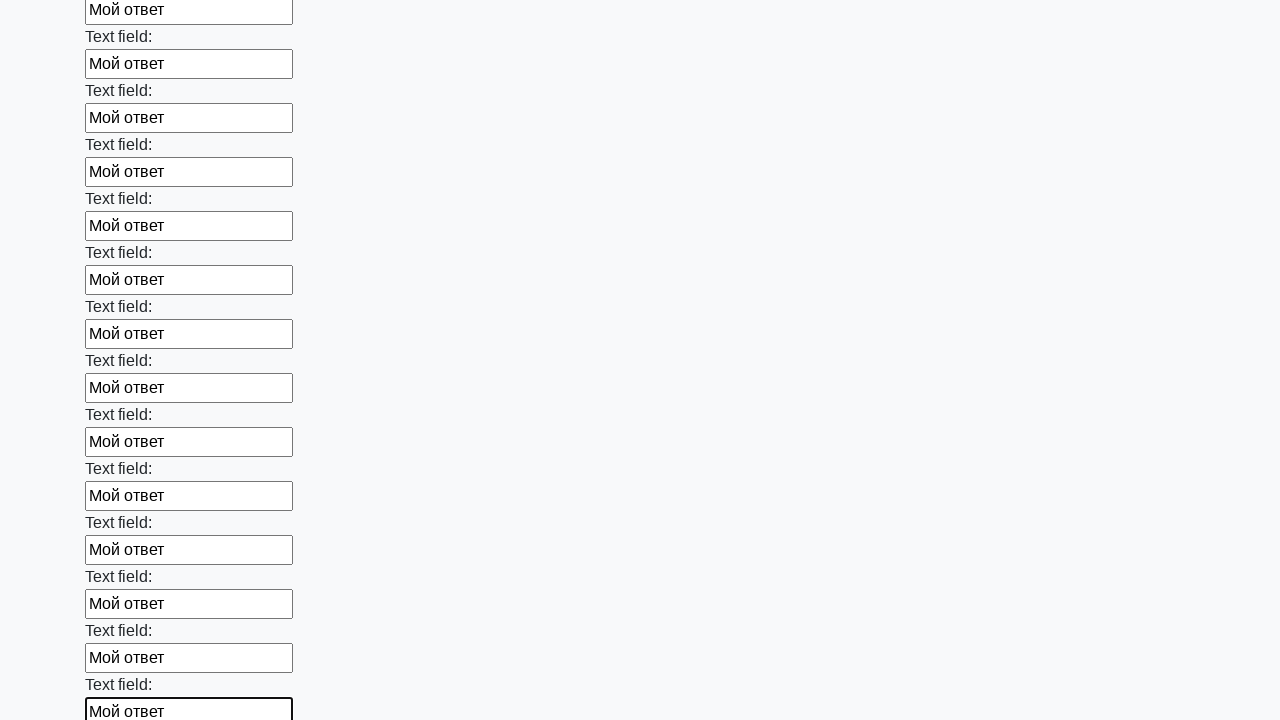

Filled input field with 'Мой ответ' on div.first_block > input >> nth=82
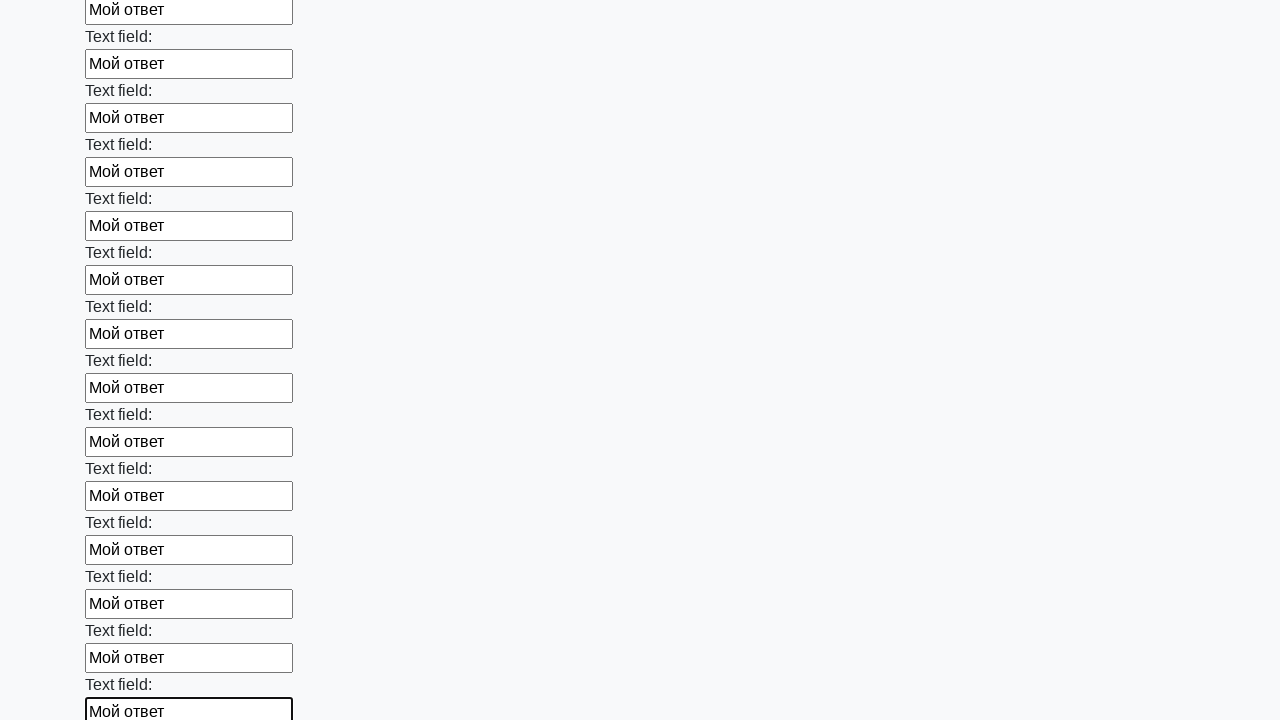

Filled input field with 'Мой ответ' on div.first_block > input >> nth=83
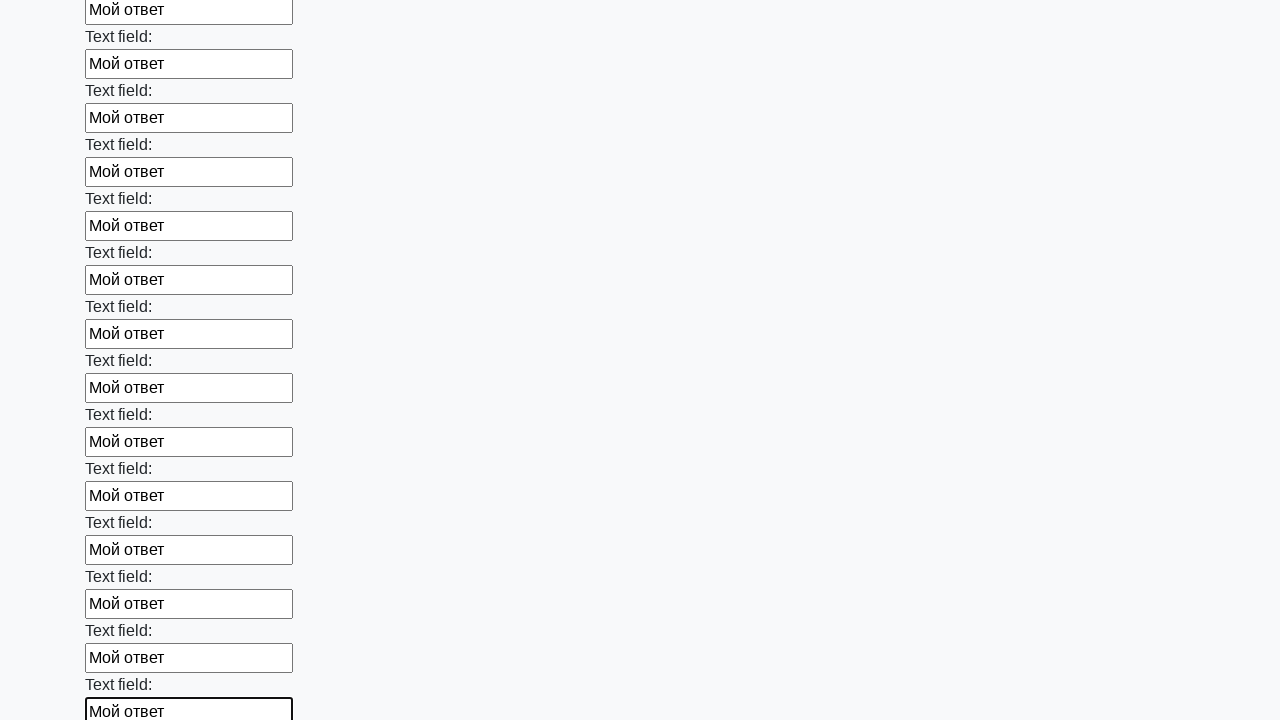

Filled input field with 'Мой ответ' on div.first_block > input >> nth=84
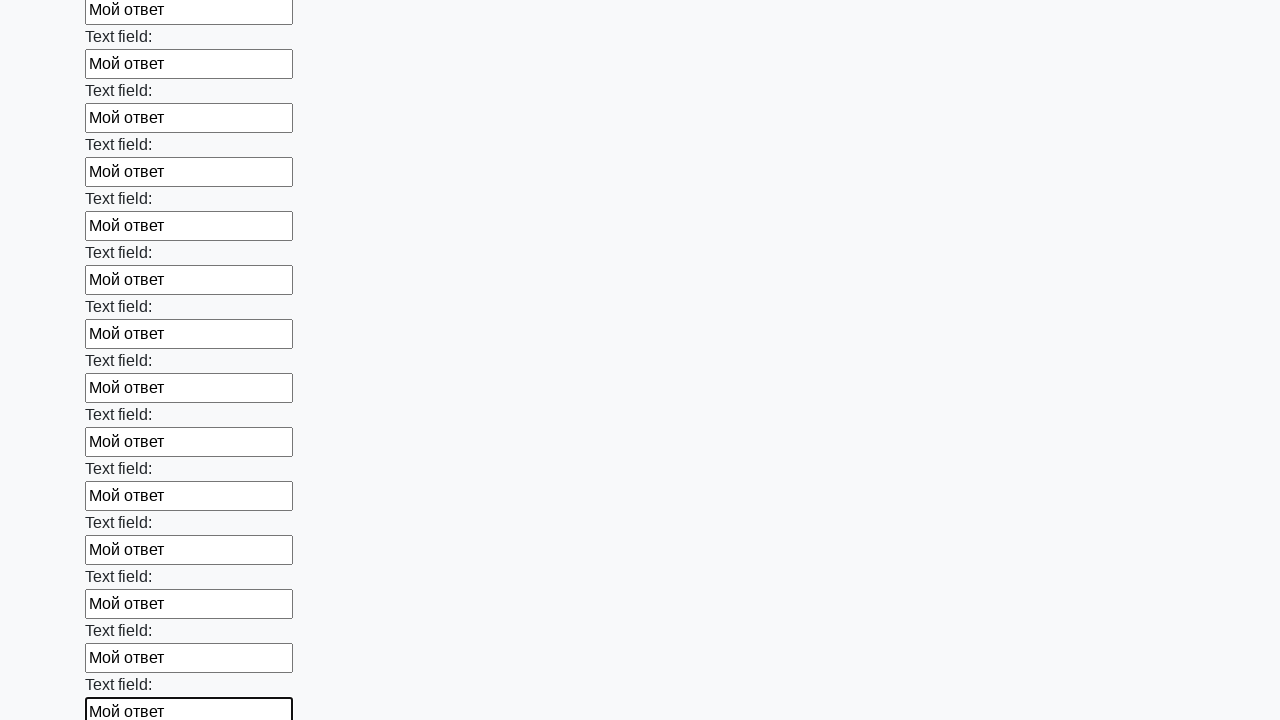

Filled input field with 'Мой ответ' on div.first_block > input >> nth=85
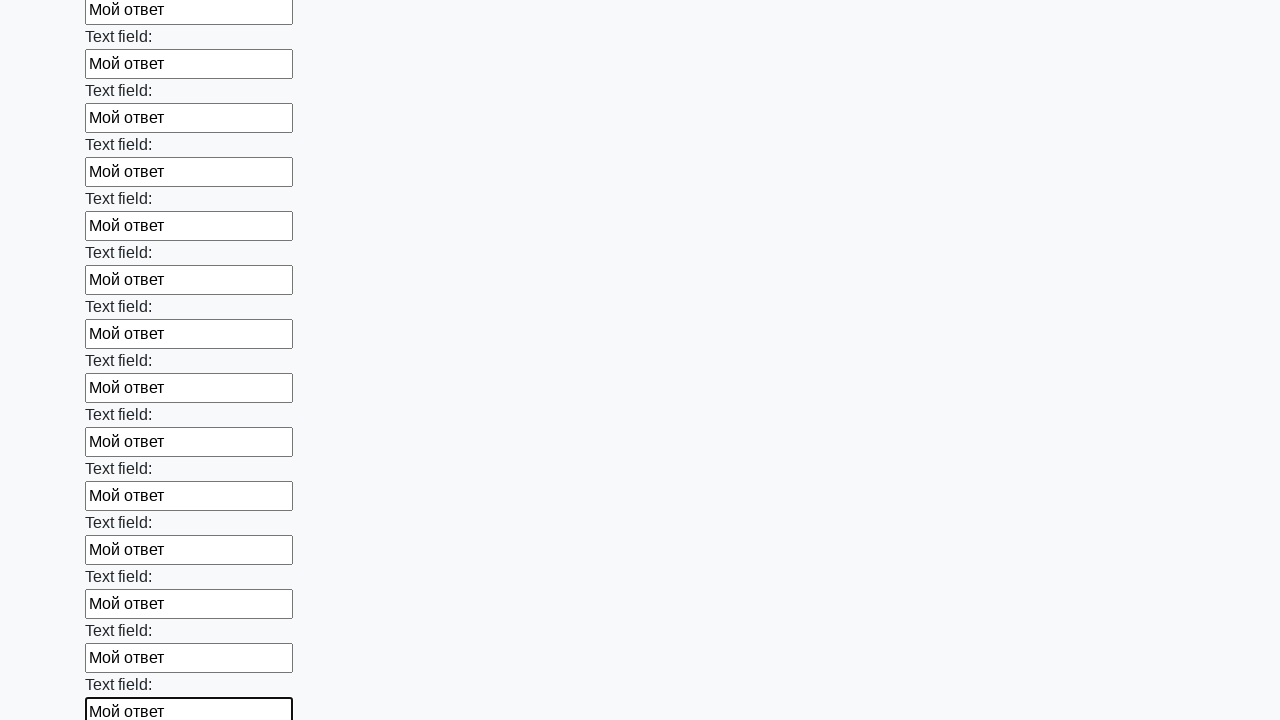

Filled input field with 'Мой ответ' on div.first_block > input >> nth=86
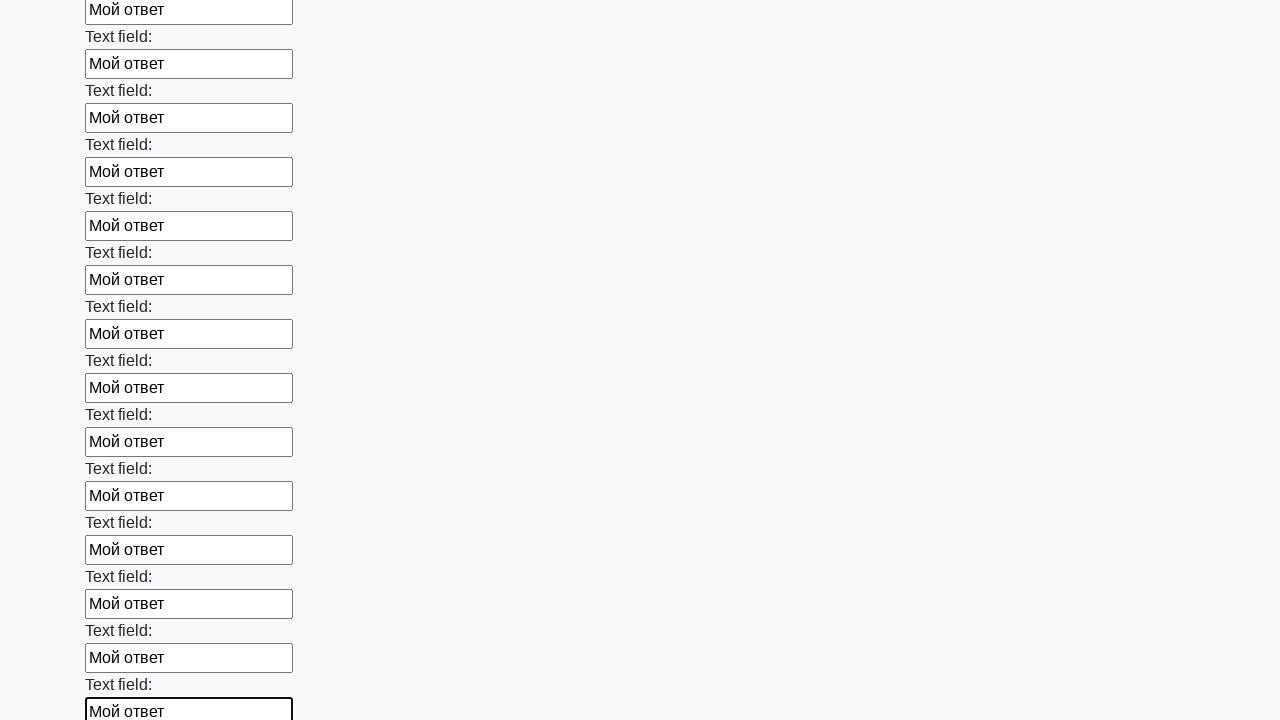

Filled input field with 'Мой ответ' on div.first_block > input >> nth=87
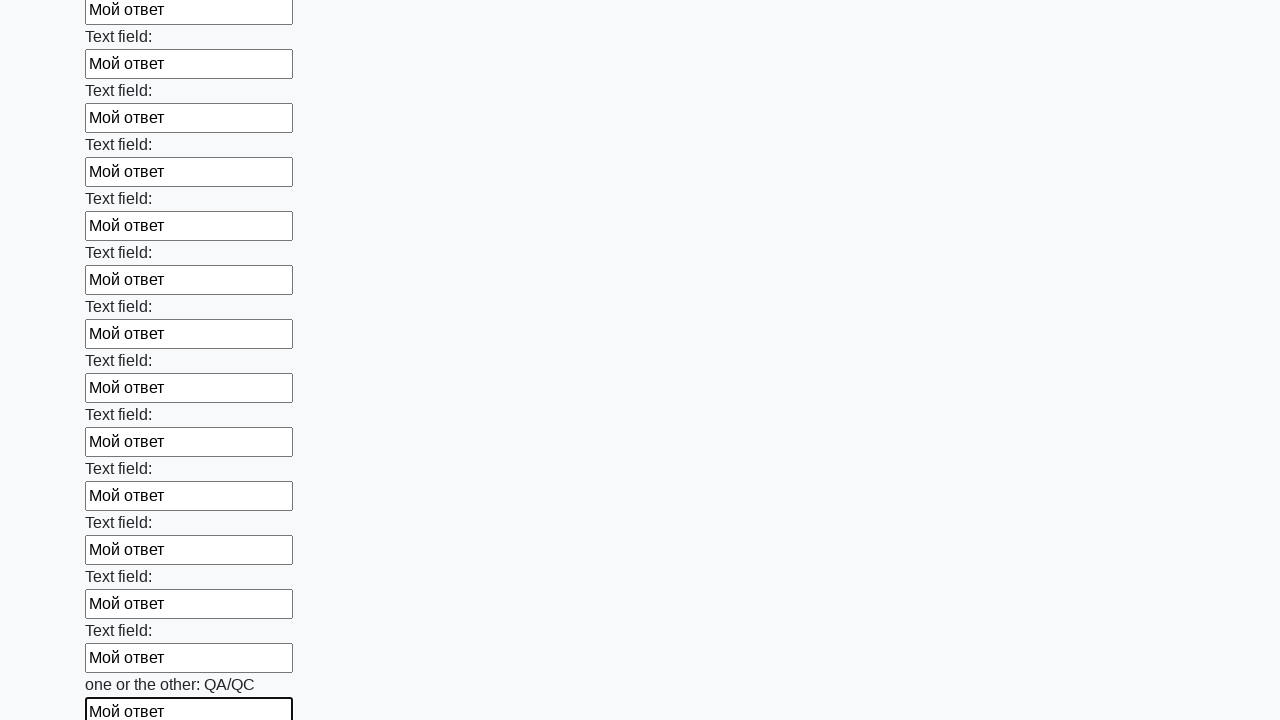

Filled input field with 'Мой ответ' on div.first_block > input >> nth=88
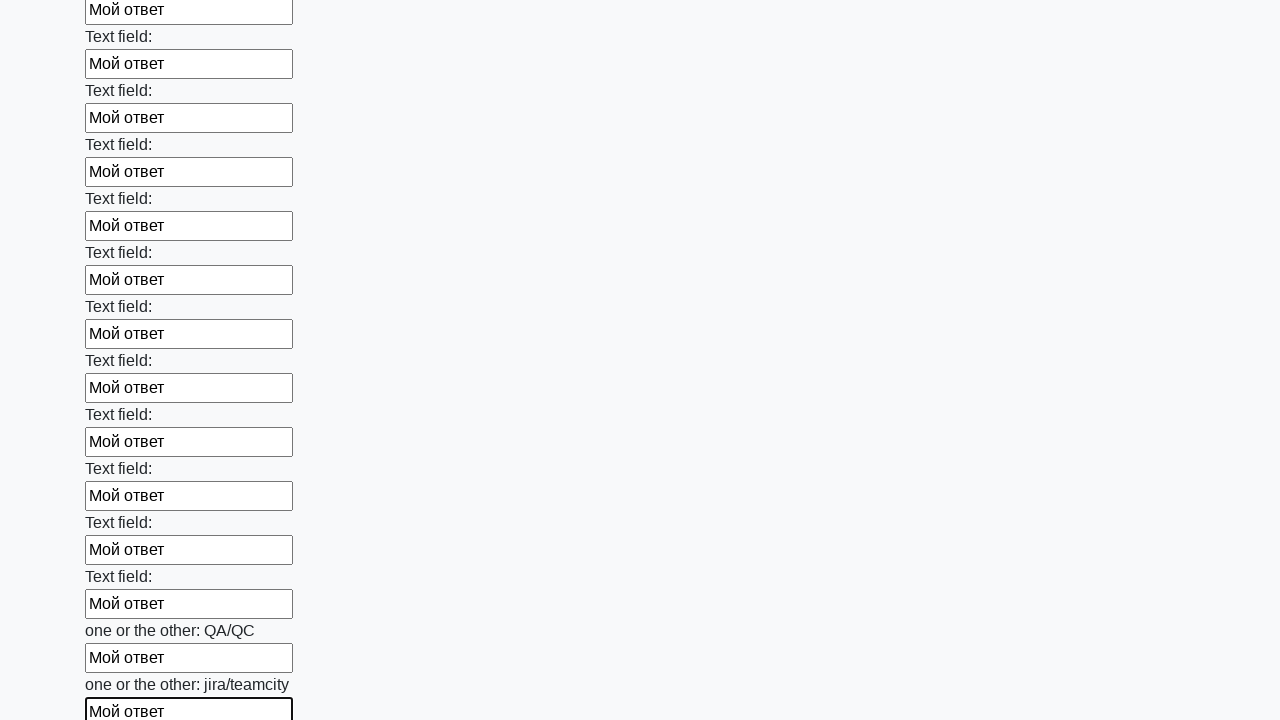

Filled input field with 'Мой ответ' on div.first_block > input >> nth=89
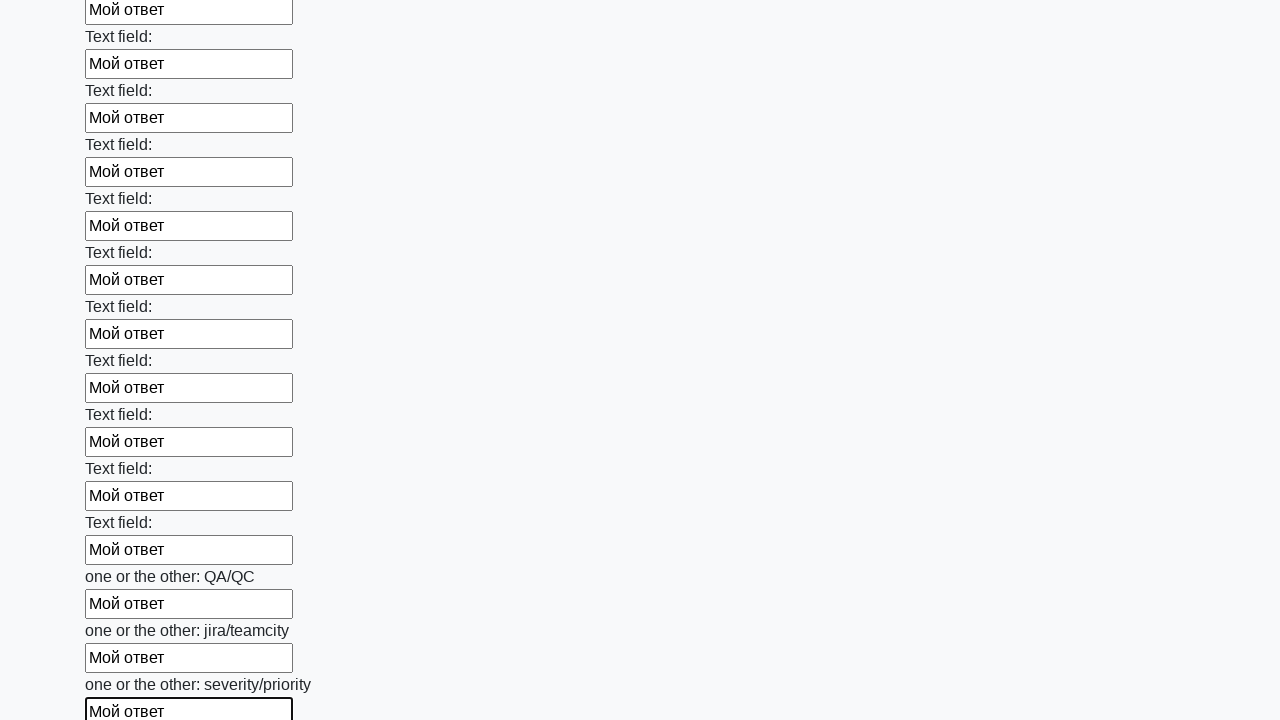

Filled input field with 'Мой ответ' on div.first_block > input >> nth=90
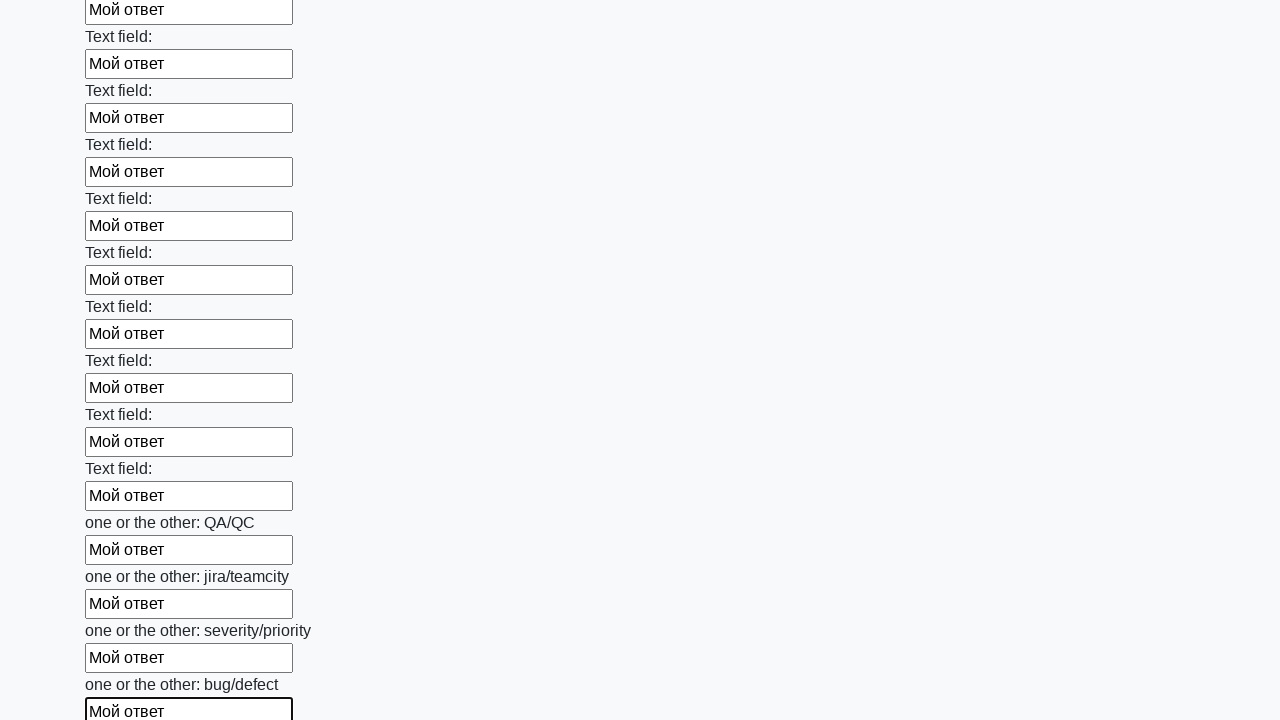

Filled input field with 'Мой ответ' on div.first_block > input >> nth=91
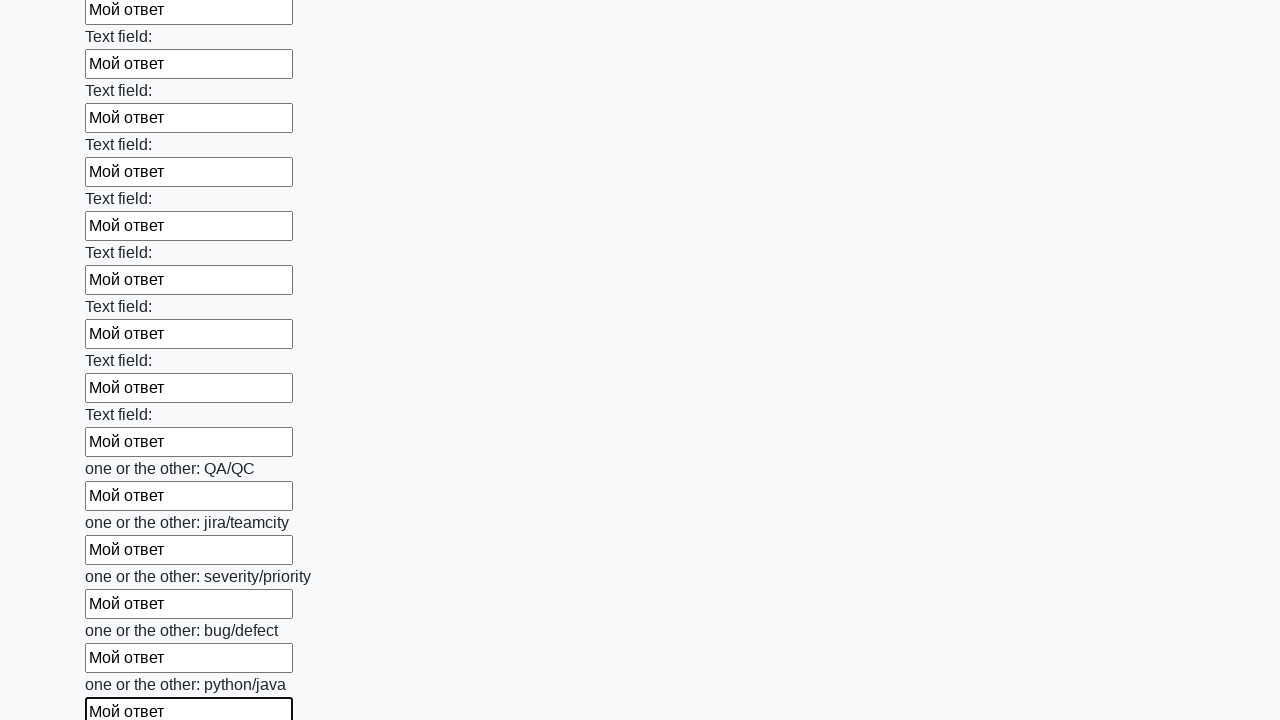

Filled input field with 'Мой ответ' on div.first_block > input >> nth=92
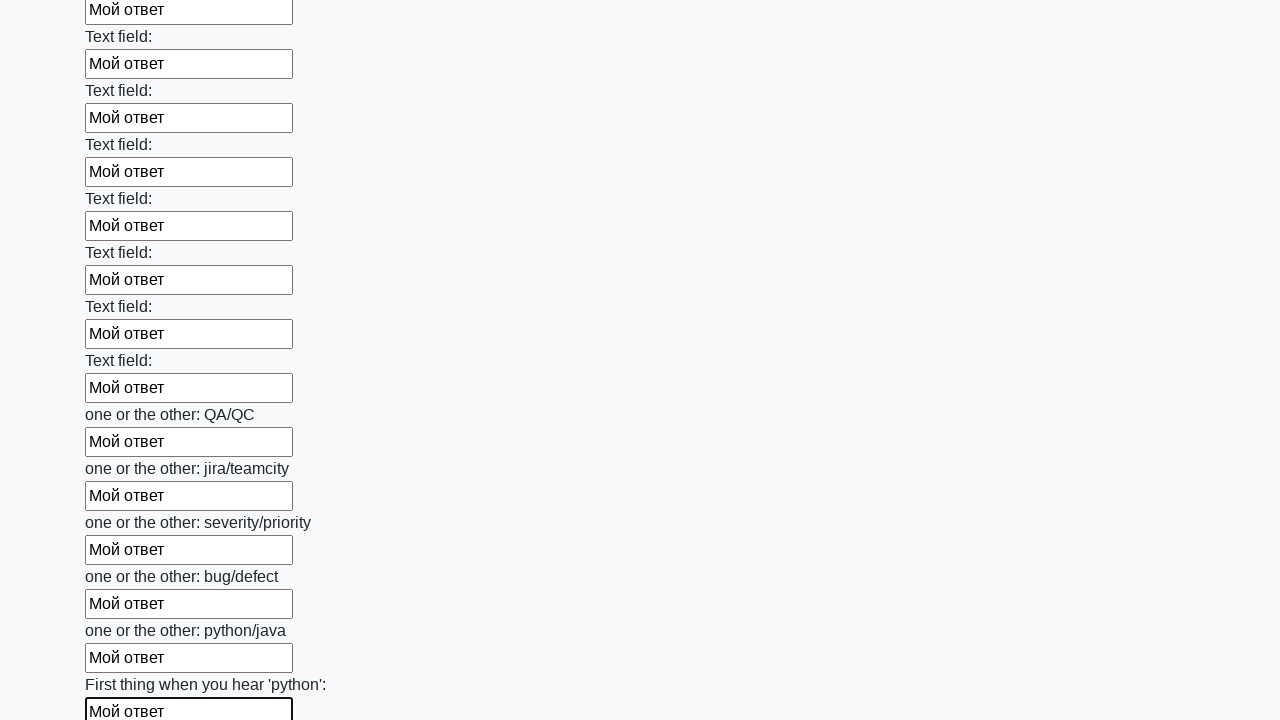

Filled input field with 'Мой ответ' on div.first_block > input >> nth=93
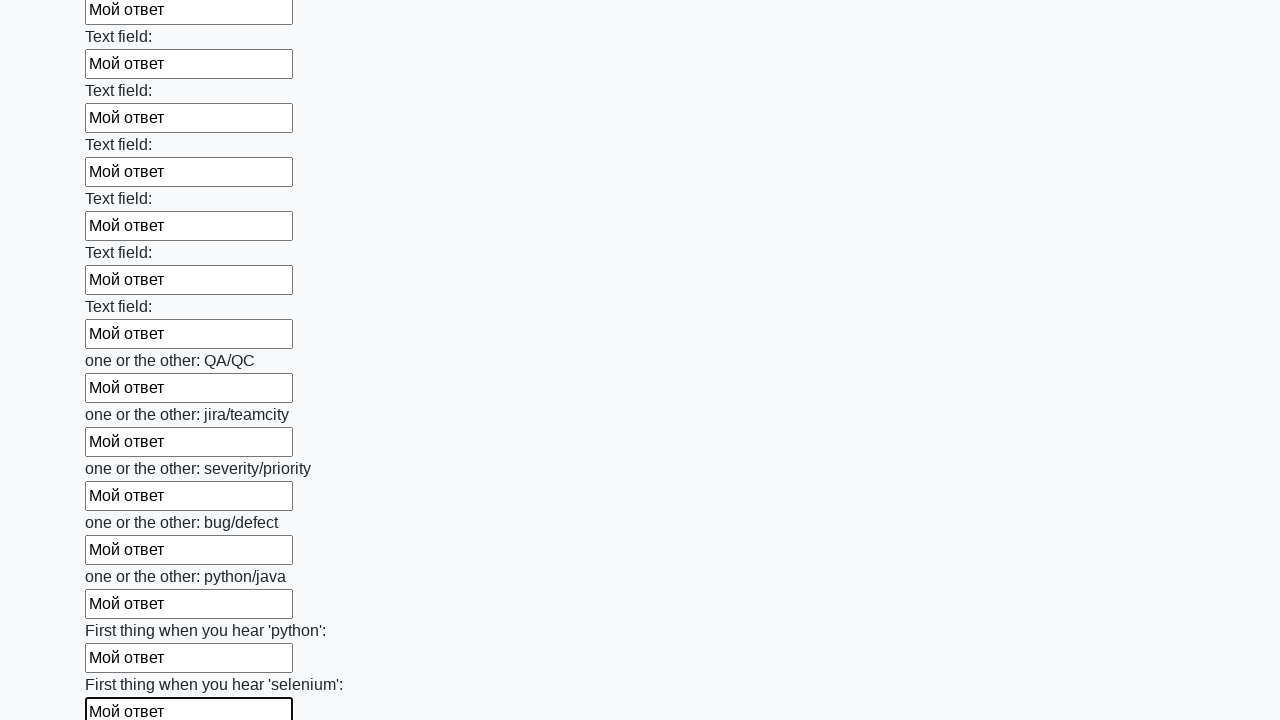

Filled input field with 'Мой ответ' on div.first_block > input >> nth=94
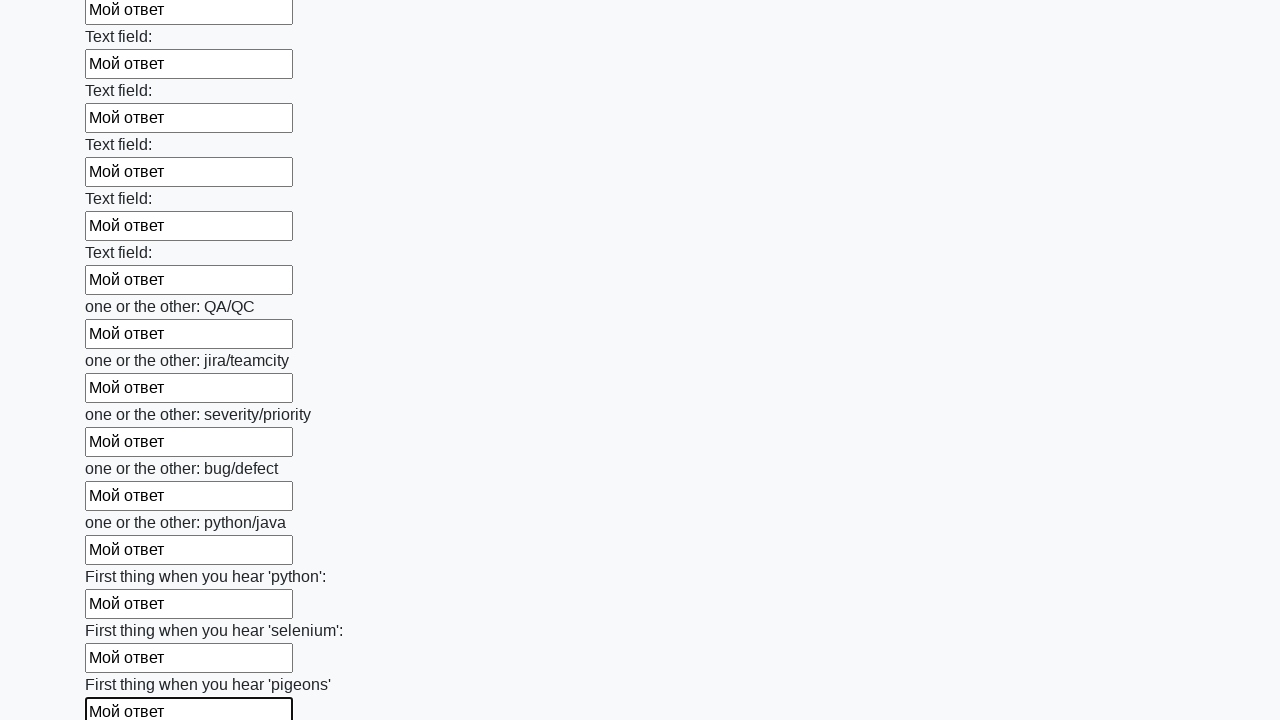

Filled input field with 'Мой ответ' on div.first_block > input >> nth=95
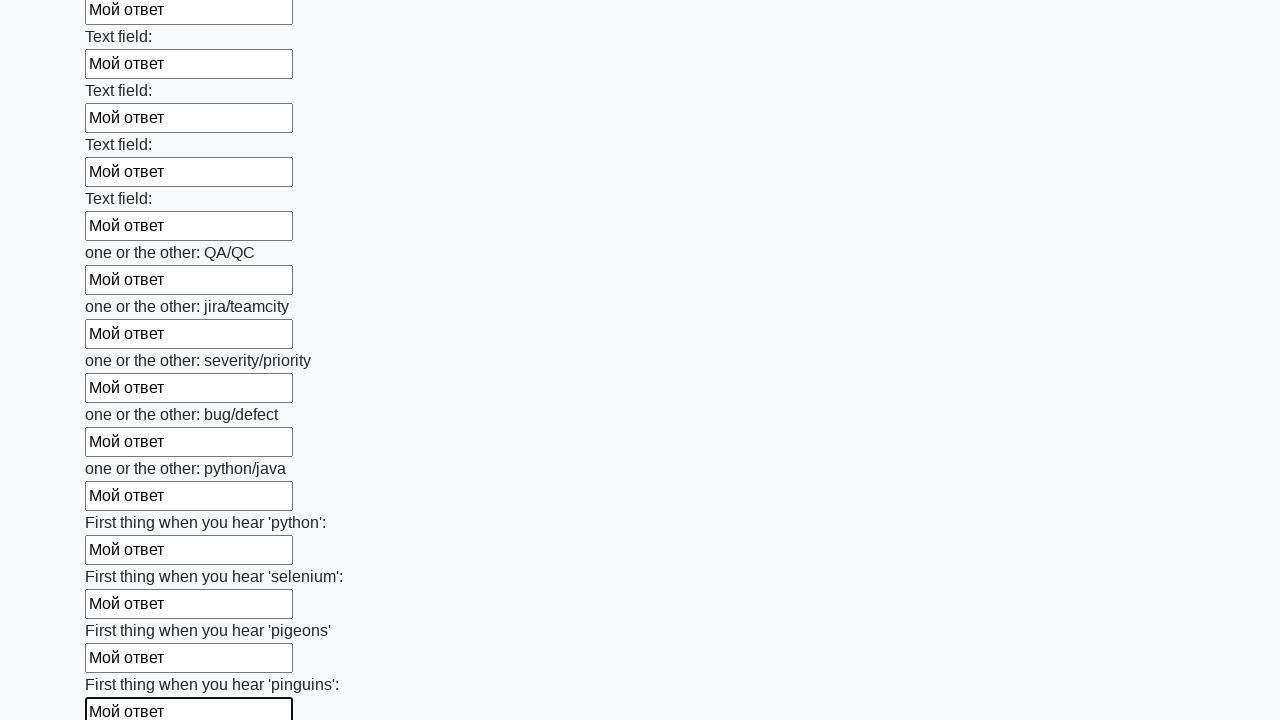

Filled input field with 'Мой ответ' on div.first_block > input >> nth=96
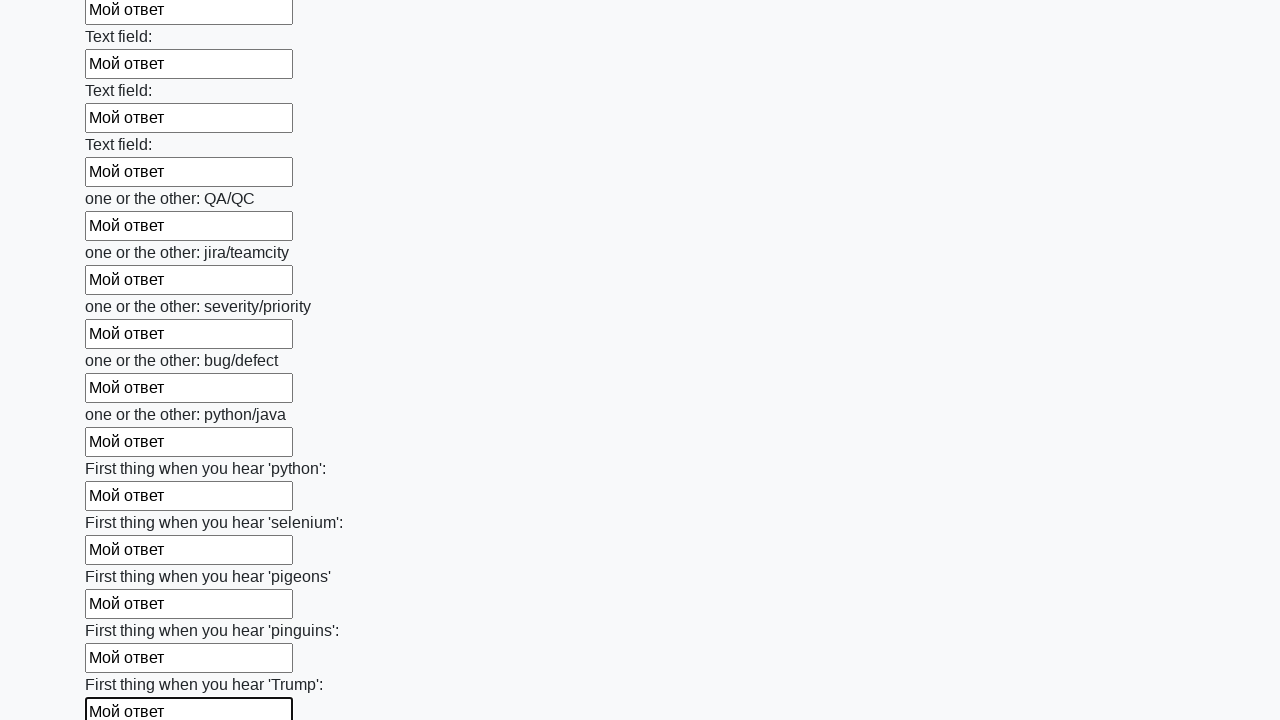

Filled input field with 'Мой ответ' on div.first_block > input >> nth=97
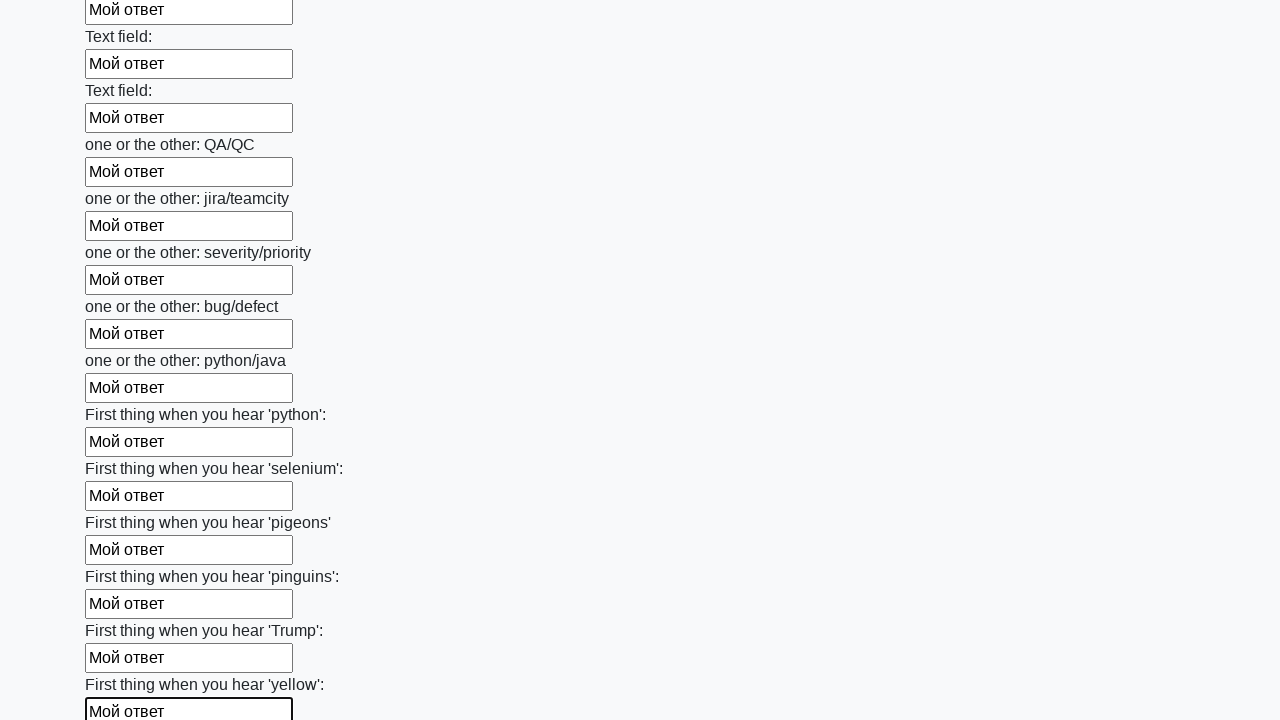

Filled input field with 'Мой ответ' on div.first_block > input >> nth=98
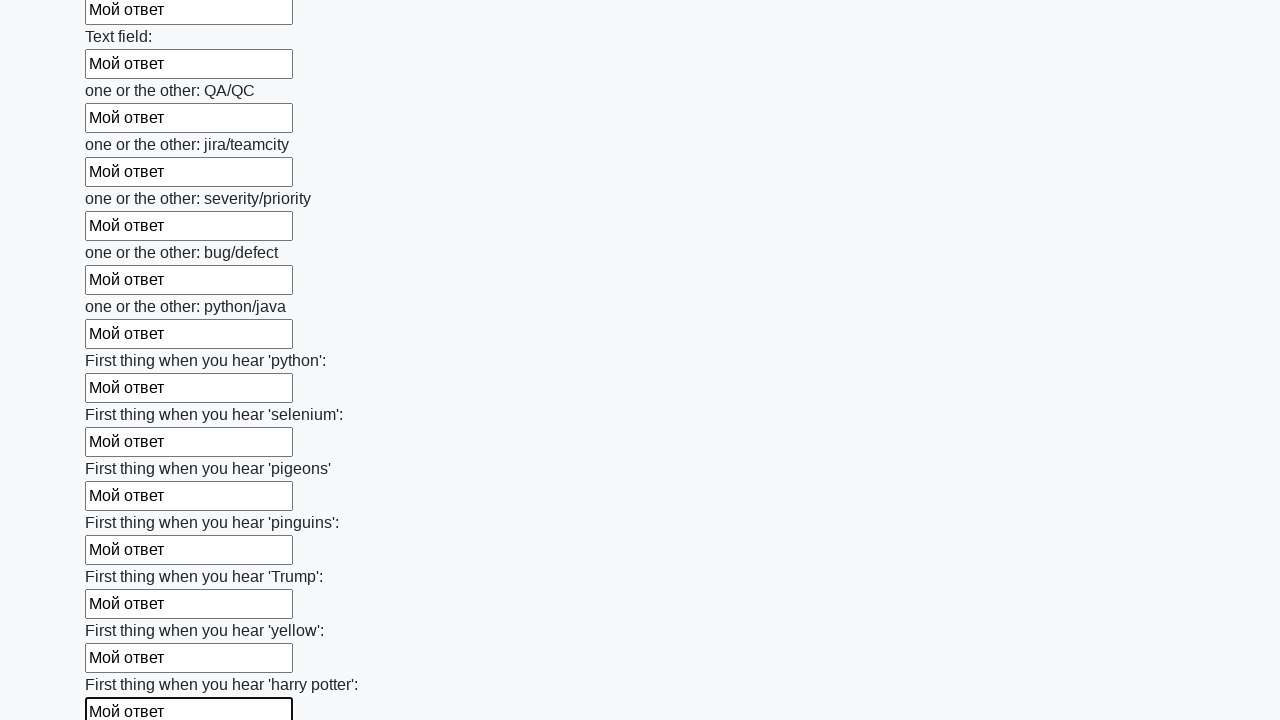

Filled input field with 'Мой ответ' on div.first_block > input >> nth=99
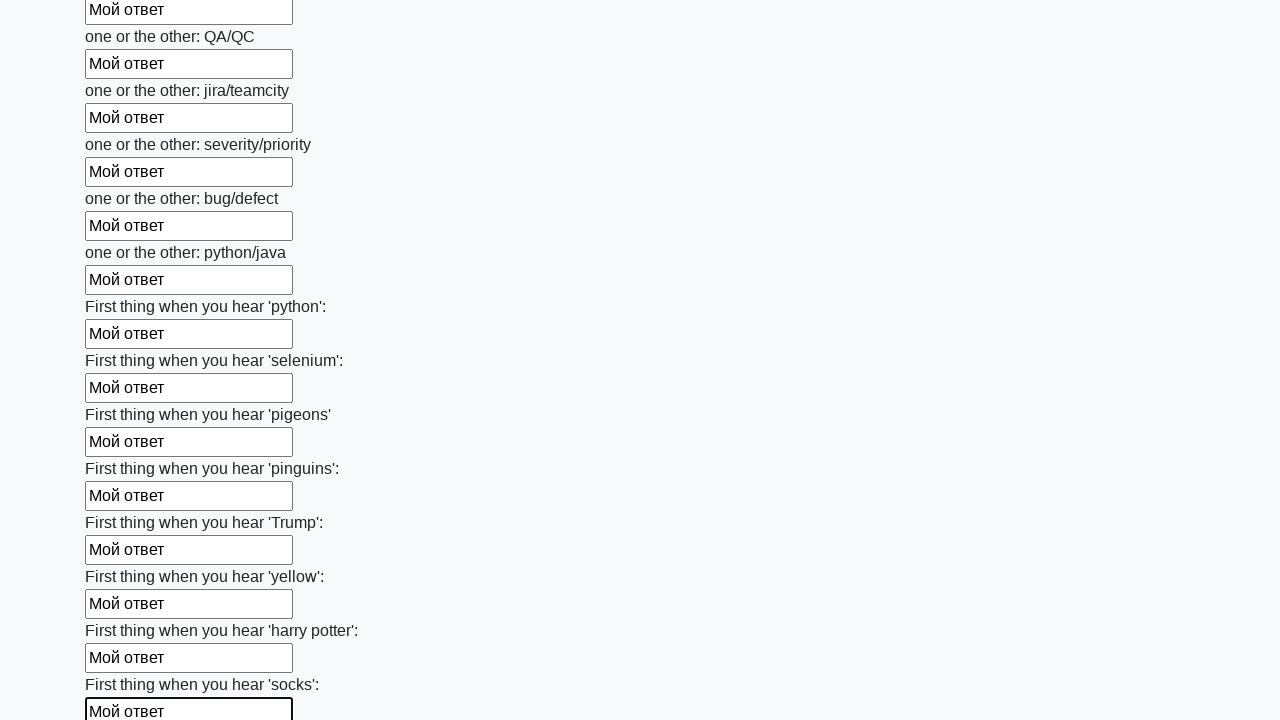

Clicked form submit button at (123, 611) on form > button
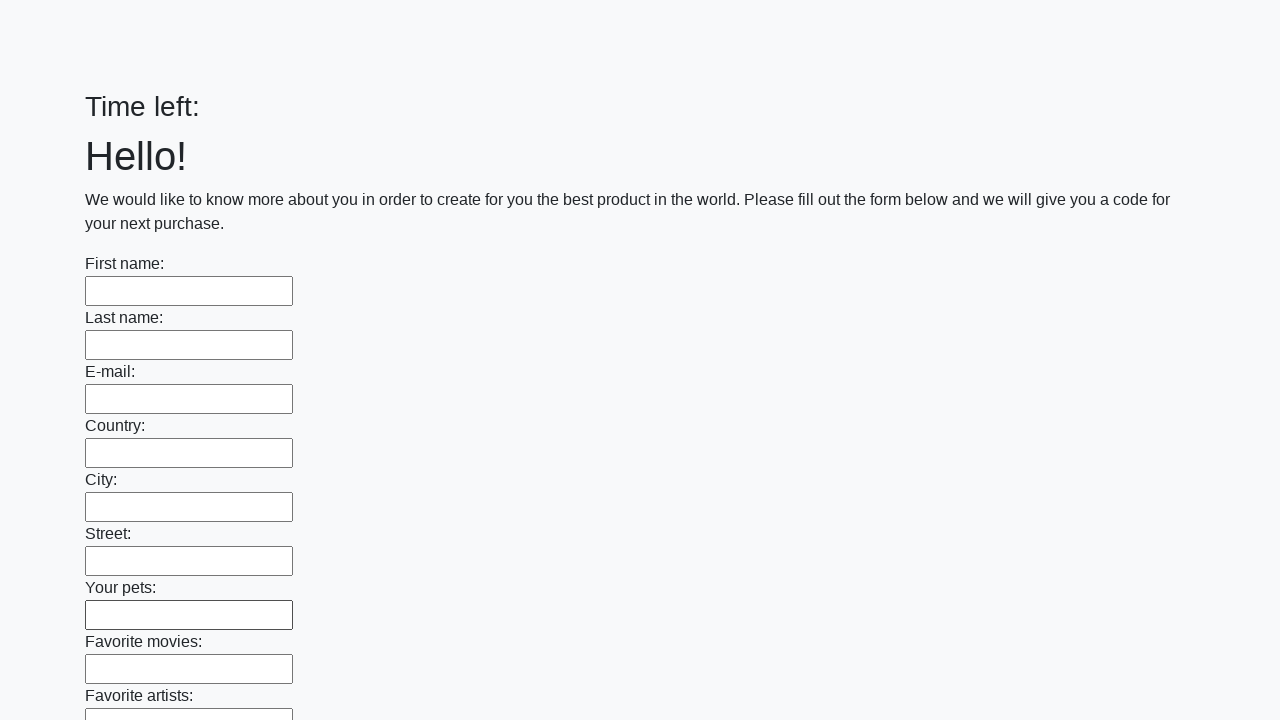

Waited 2 seconds for form submission to complete
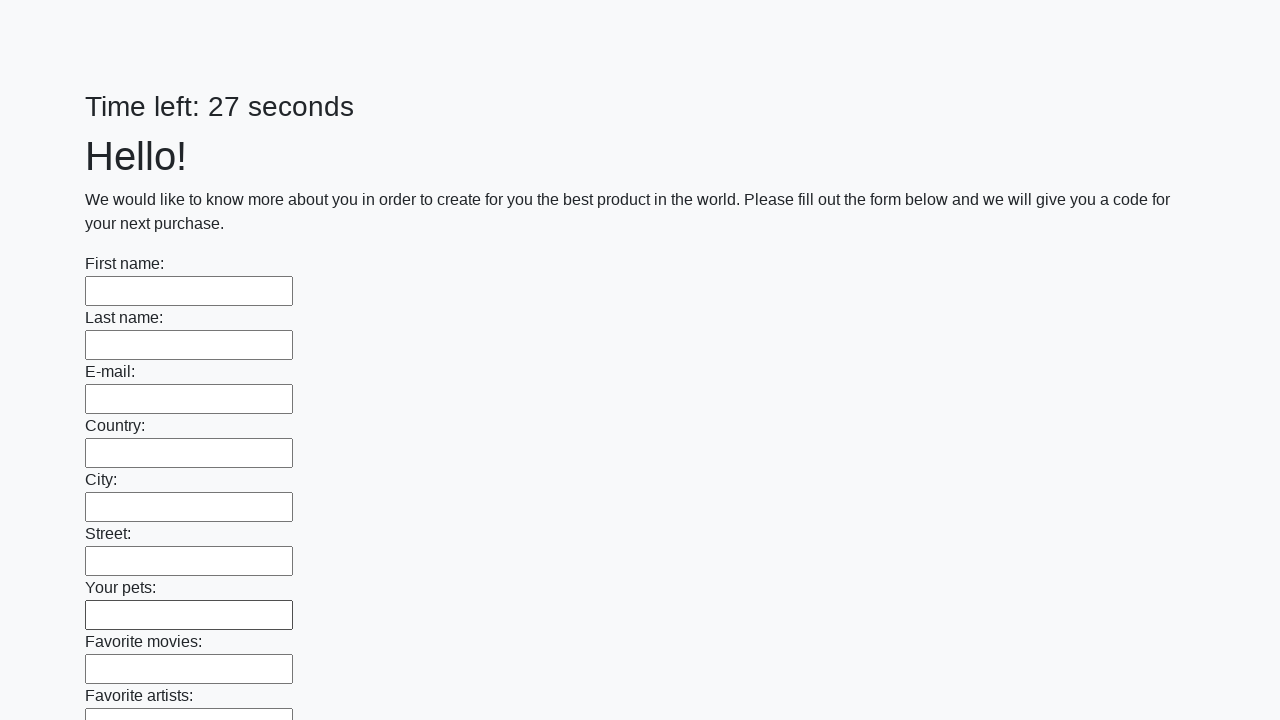

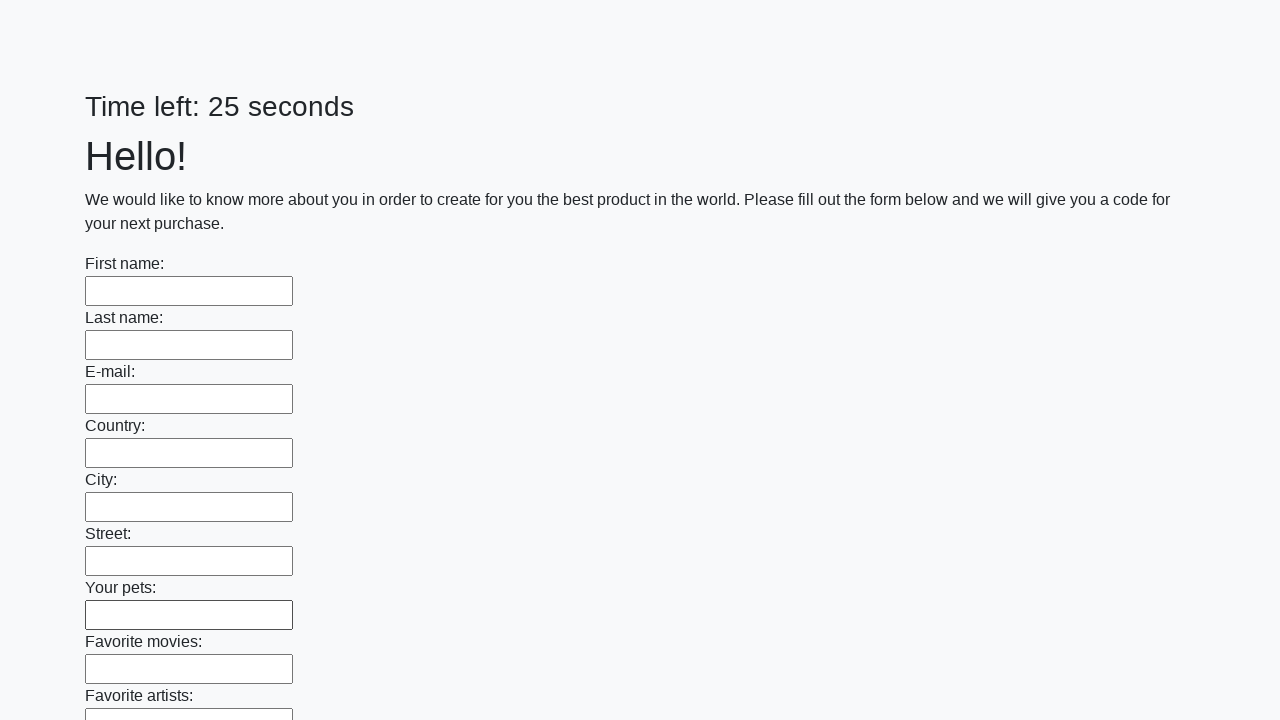